Validates that Hacker News "newest" page displays articles sorted from newest to oldest by extracting timestamps from up to 100 articles across multiple pages and verifying chronological order.

Starting URL: https://news.ycombinator.com/newest

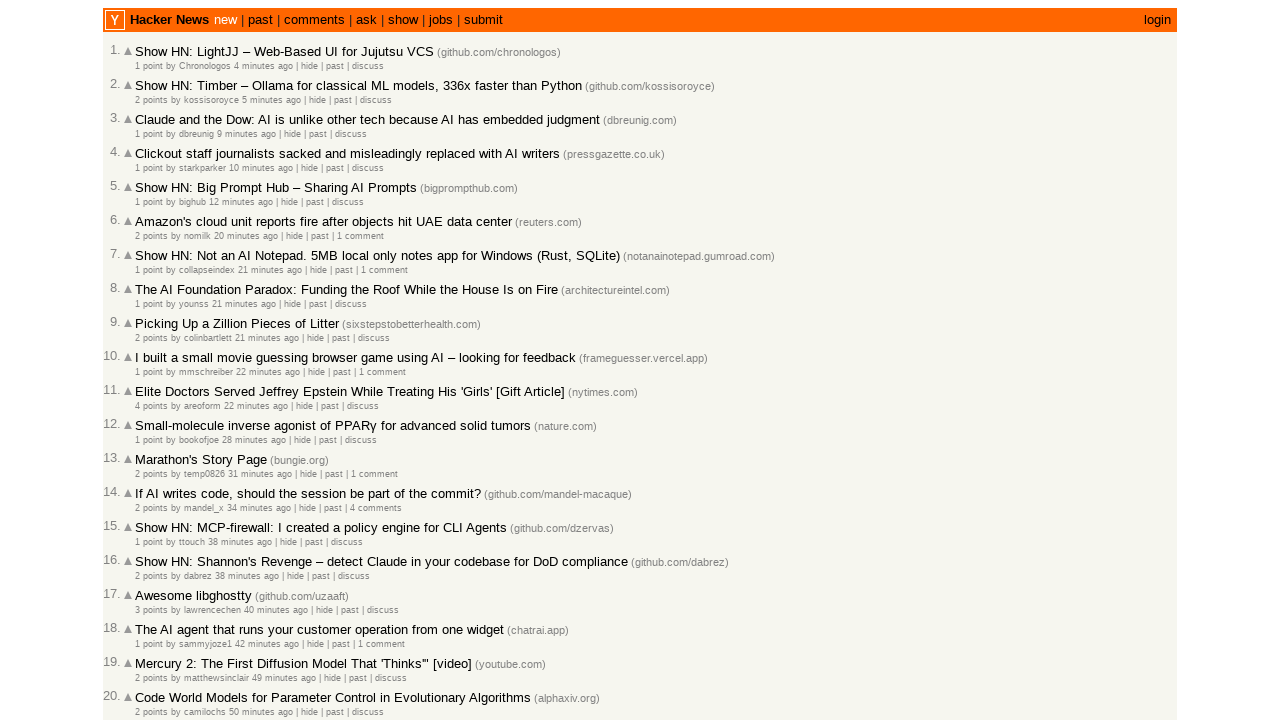

Waited for articles to load on newest page
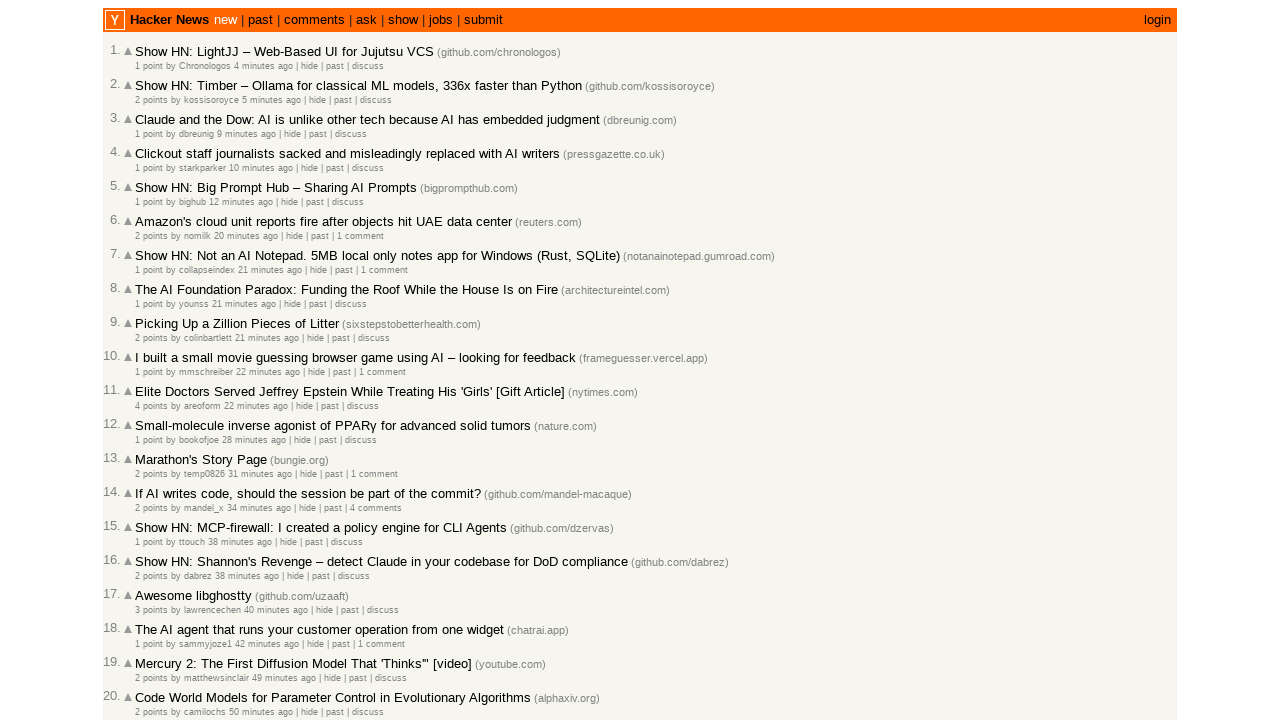

Located main articles table
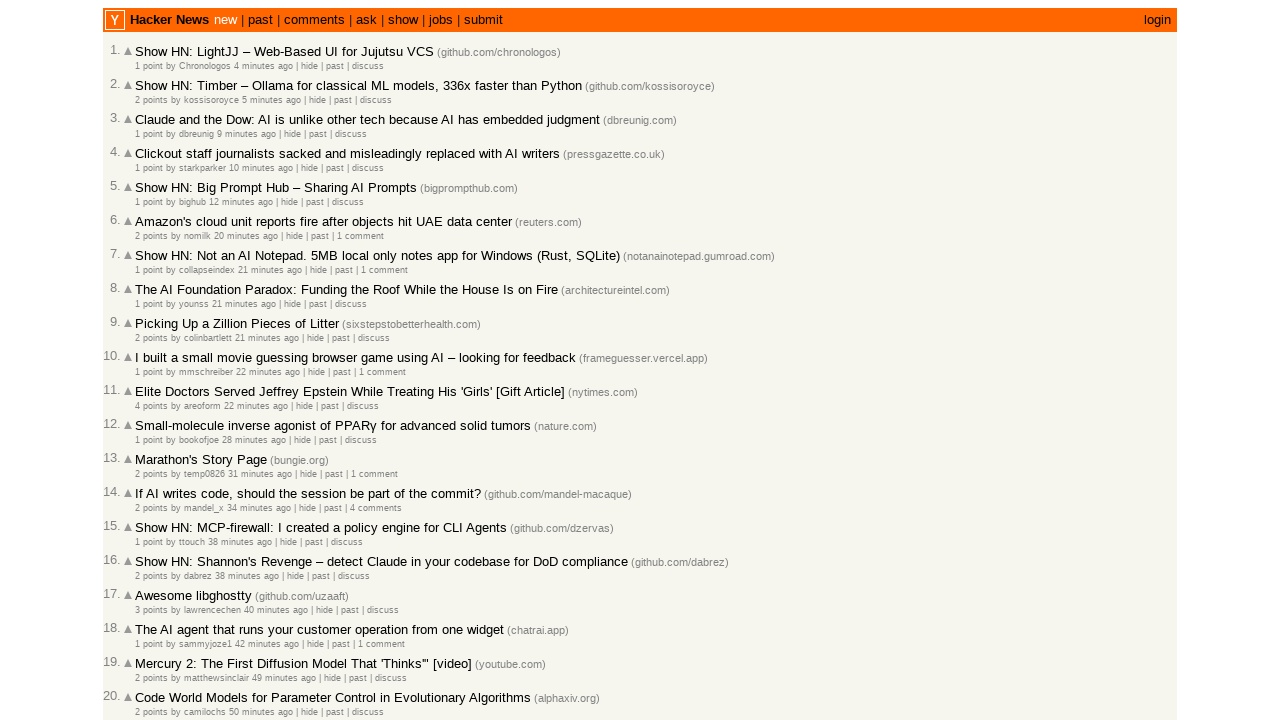

Found 94 rows in articles table
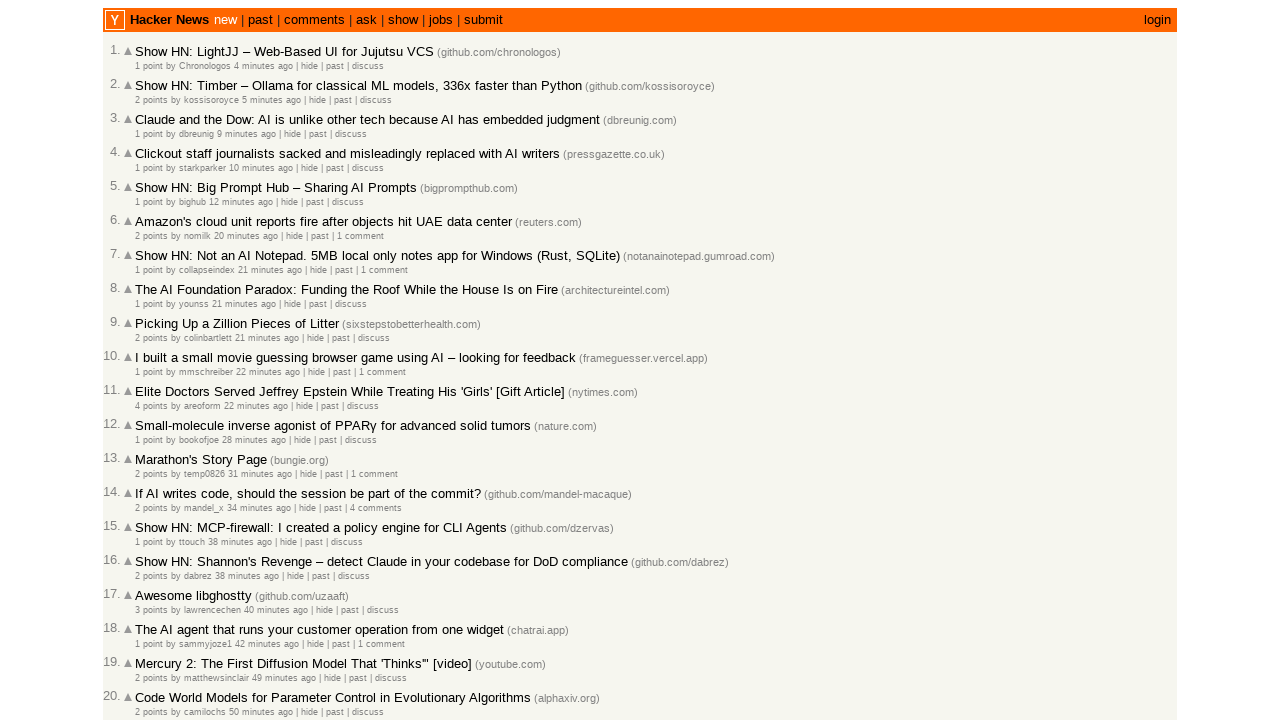

Extracted article timestamp: 2026-03-02T00:58:42Z (total: 1)
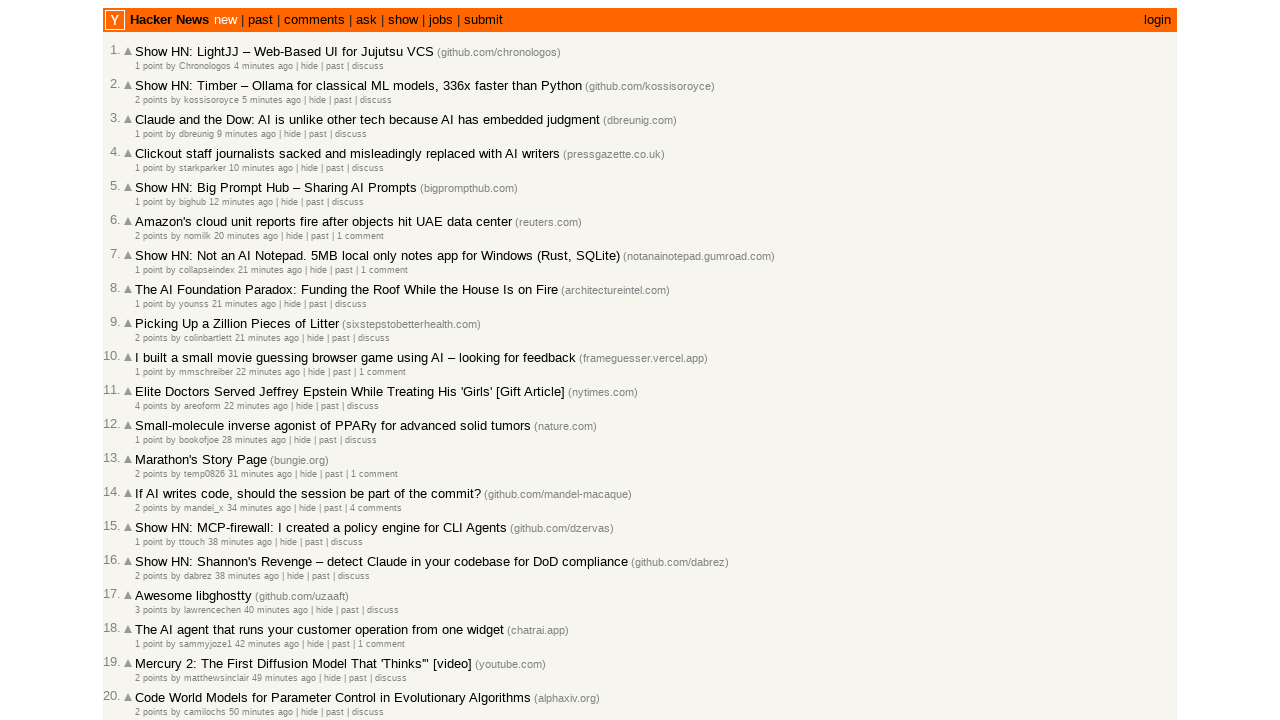

Extracted article timestamp: 2026-03-02T00:57:40Z (total: 2)
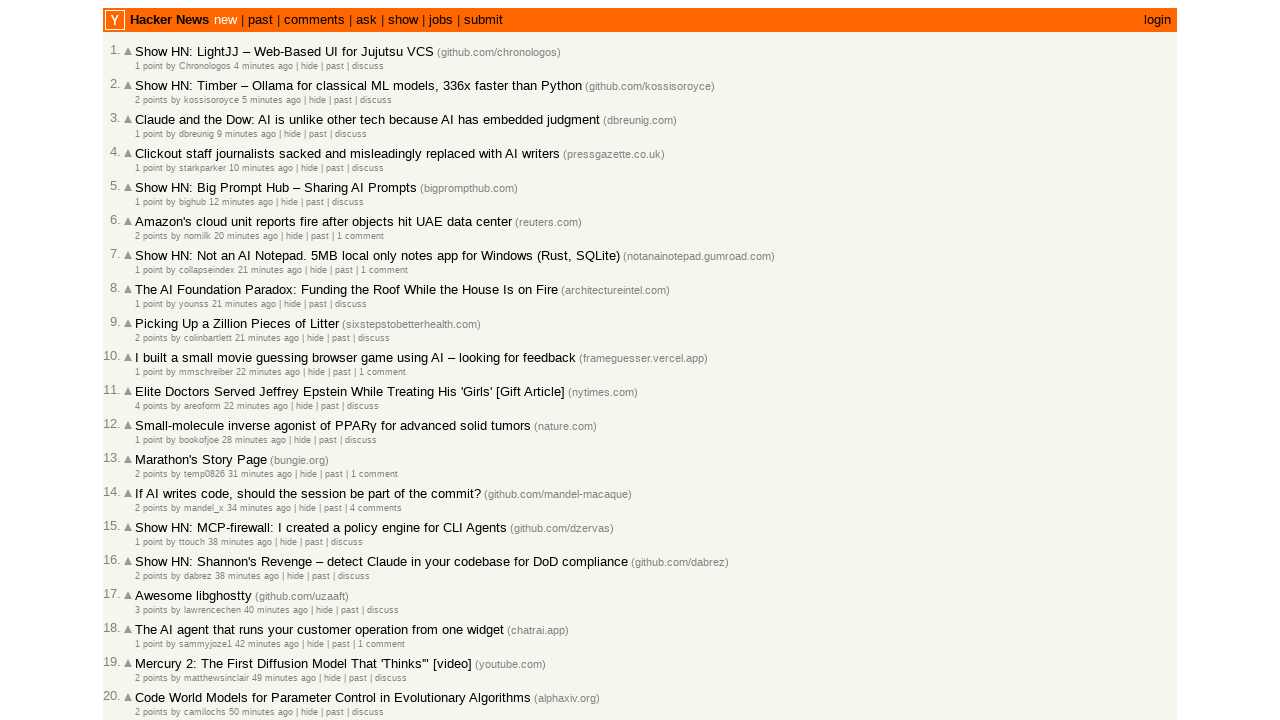

Extracted article timestamp: 2026-03-02T00:53:15Z (total: 3)
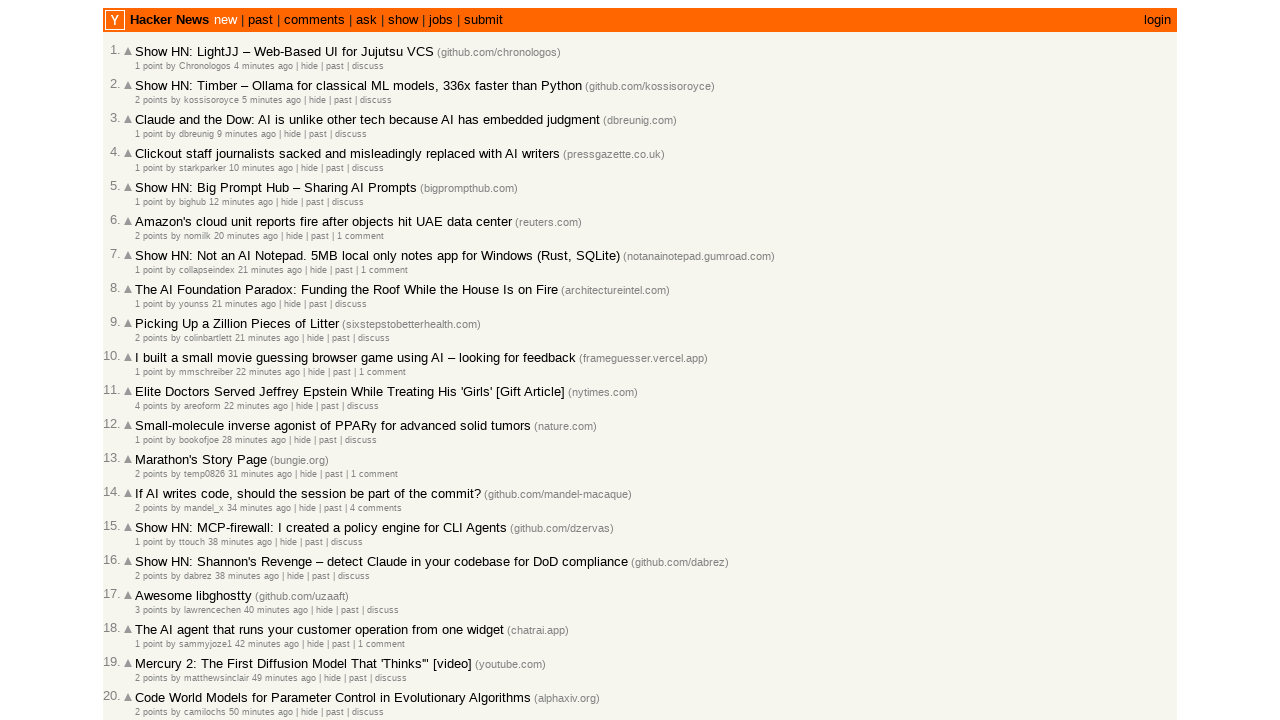

Extracted article timestamp: 2026-03-02T00:51:54Z (total: 4)
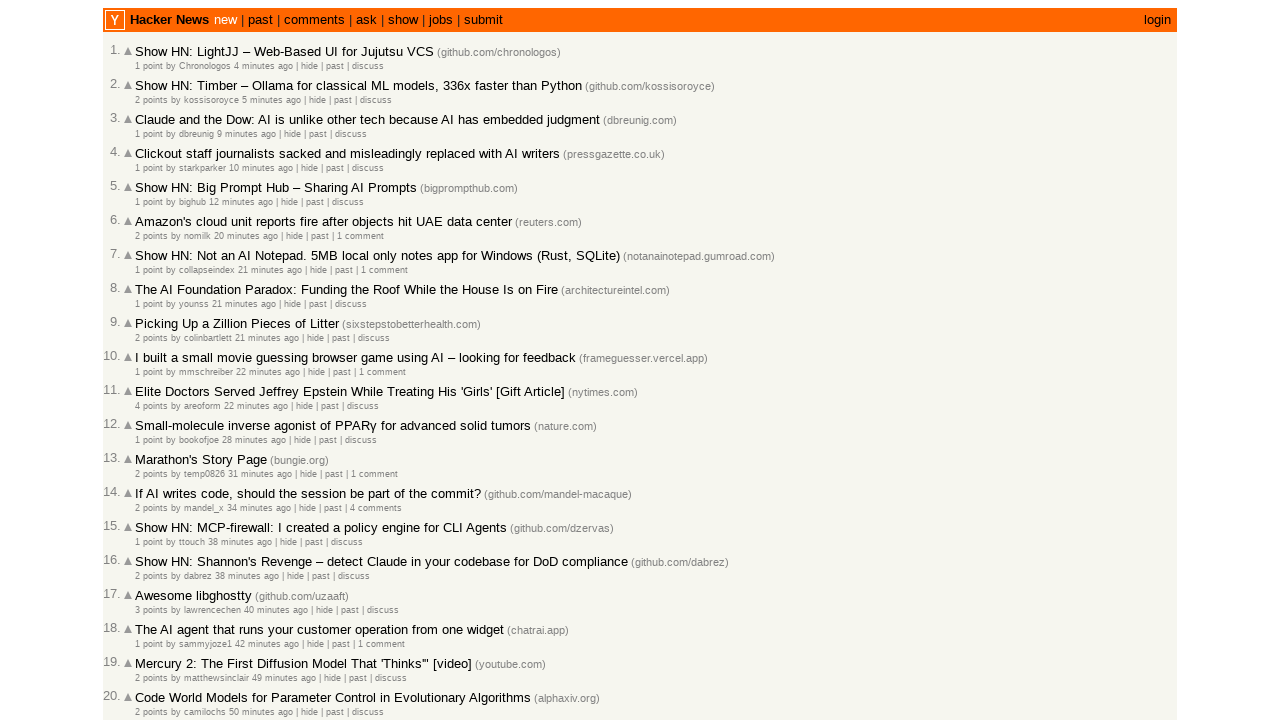

Extracted article timestamp: 2026-03-02T00:50:14Z (total: 5)
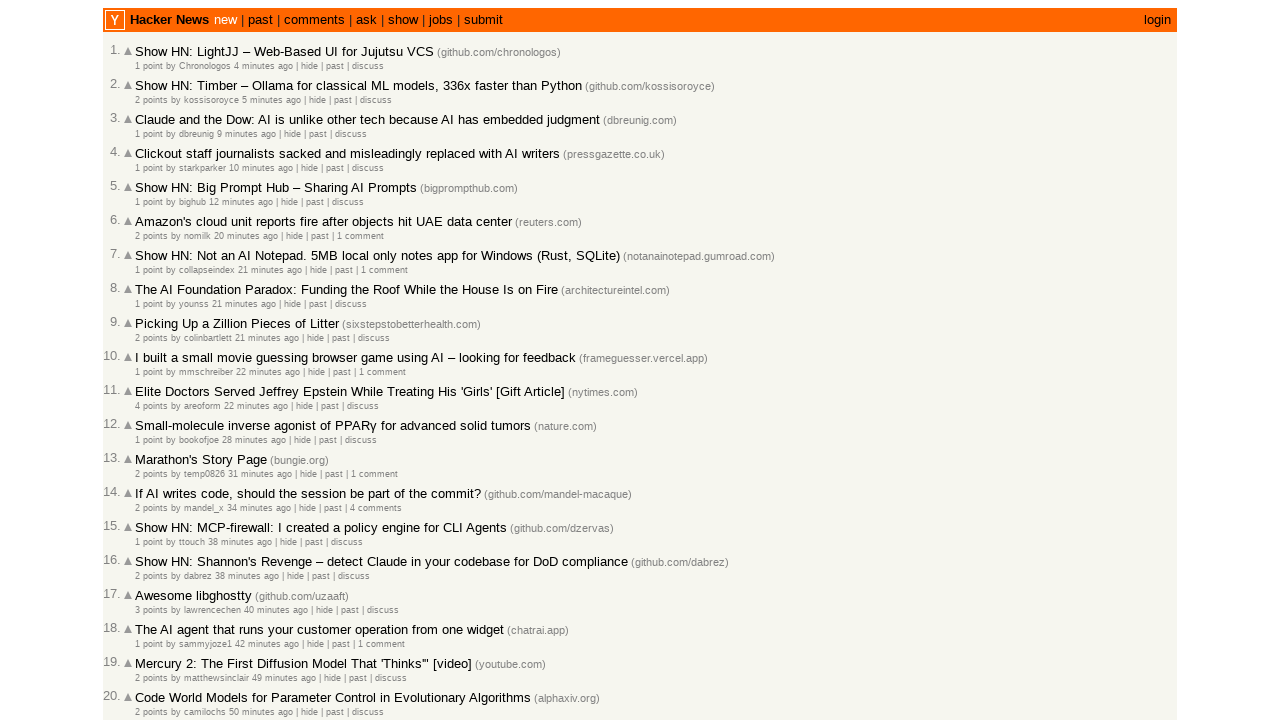

Extracted article timestamp: 2026-03-02T00:42:42Z (total: 6)
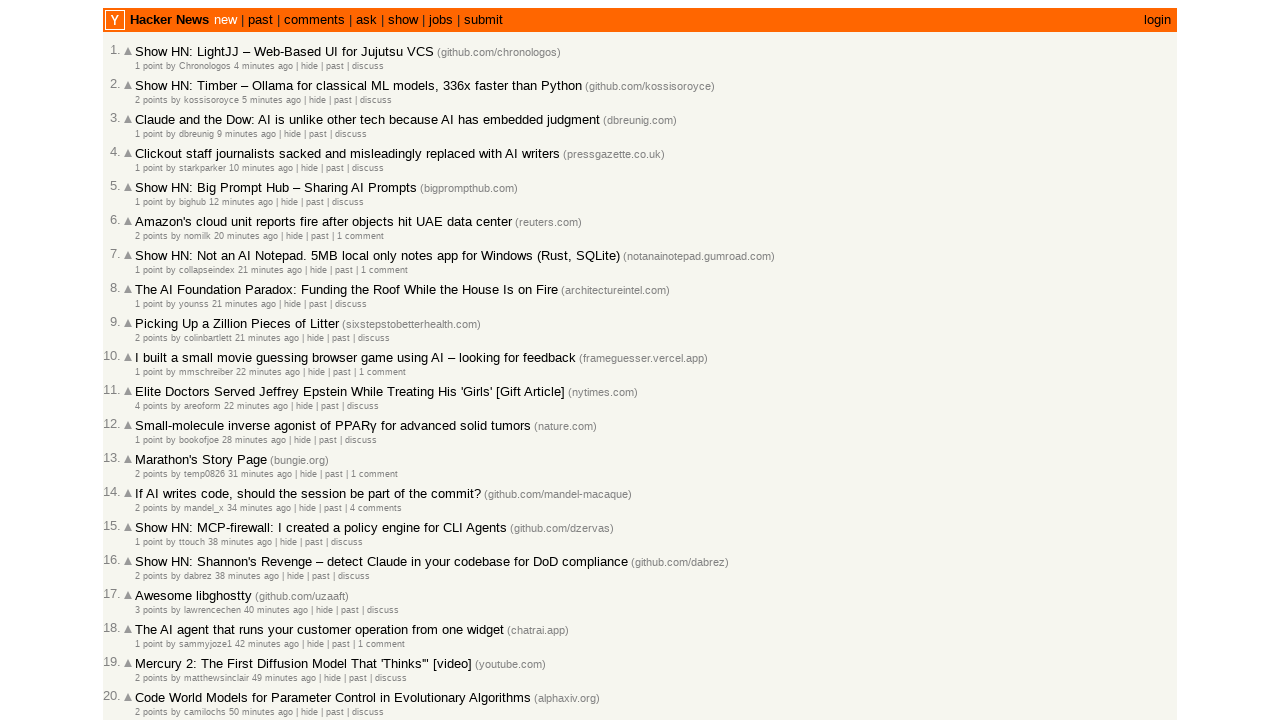

Extracted article timestamp: 2026-03-02T00:41:44Z (total: 7)
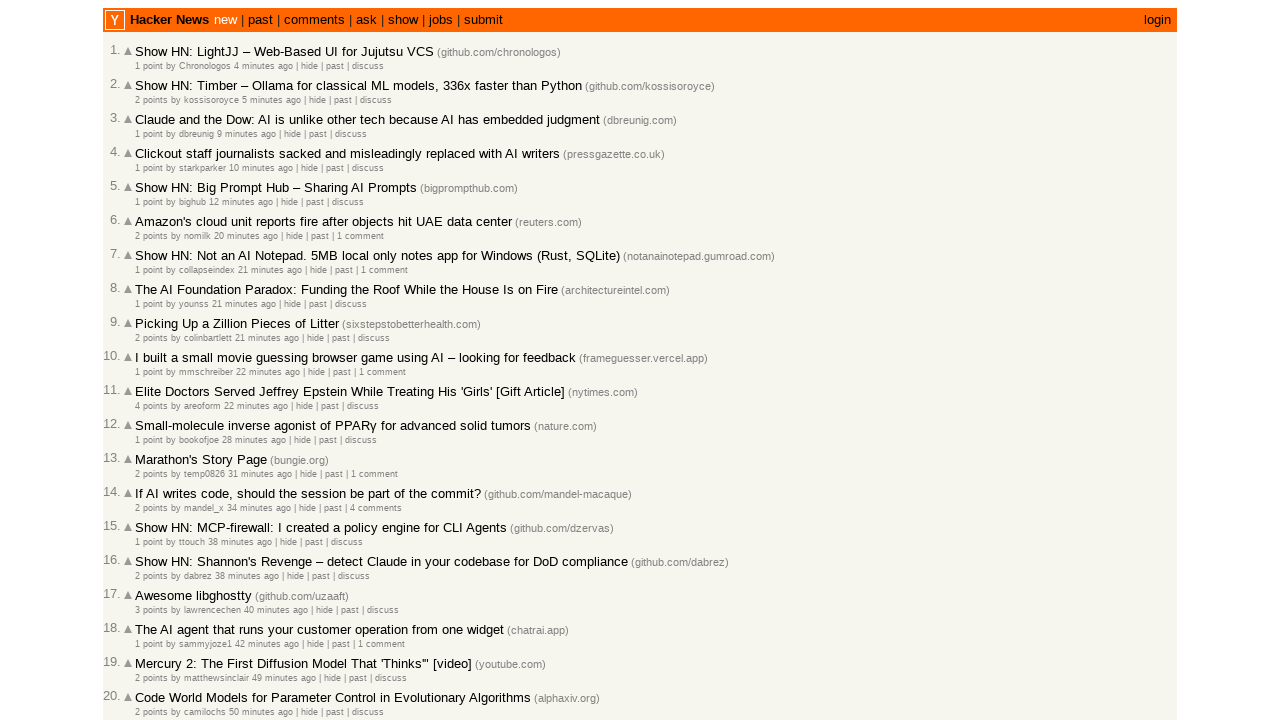

Extracted article timestamp: 2026-03-02T00:41:28Z (total: 8)
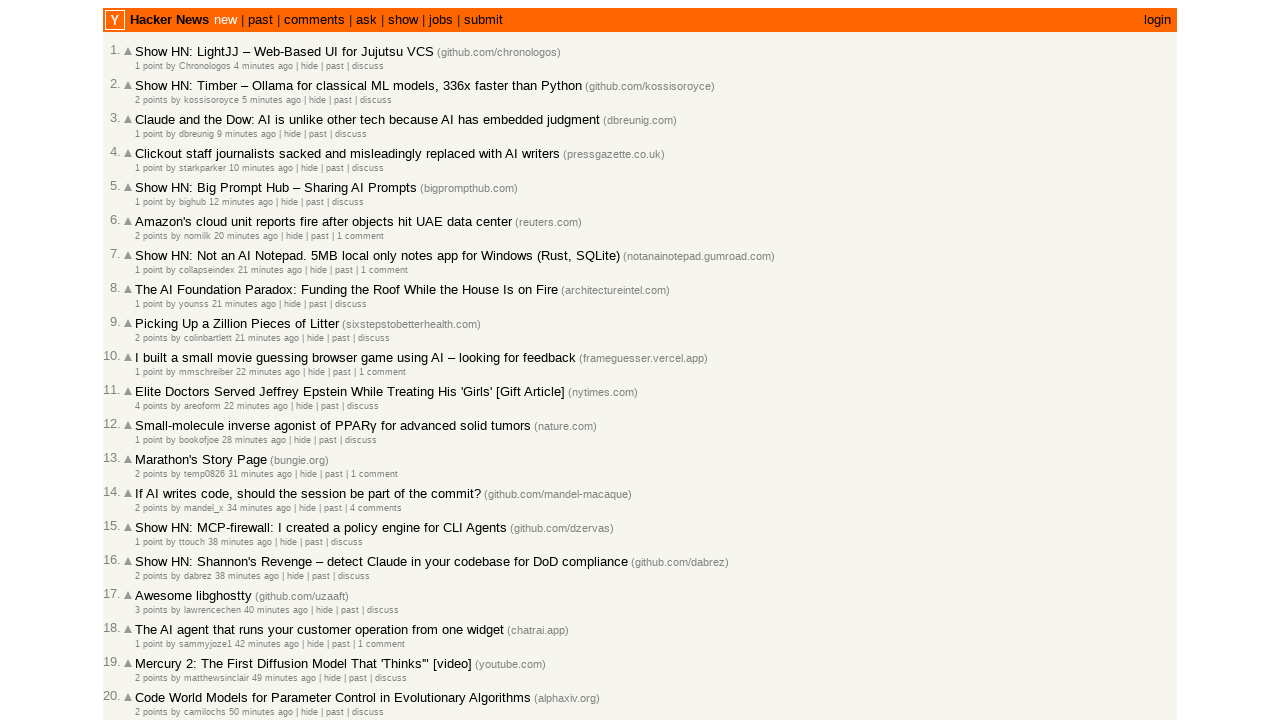

Extracted article timestamp: 2026-03-02T00:40:52Z (total: 9)
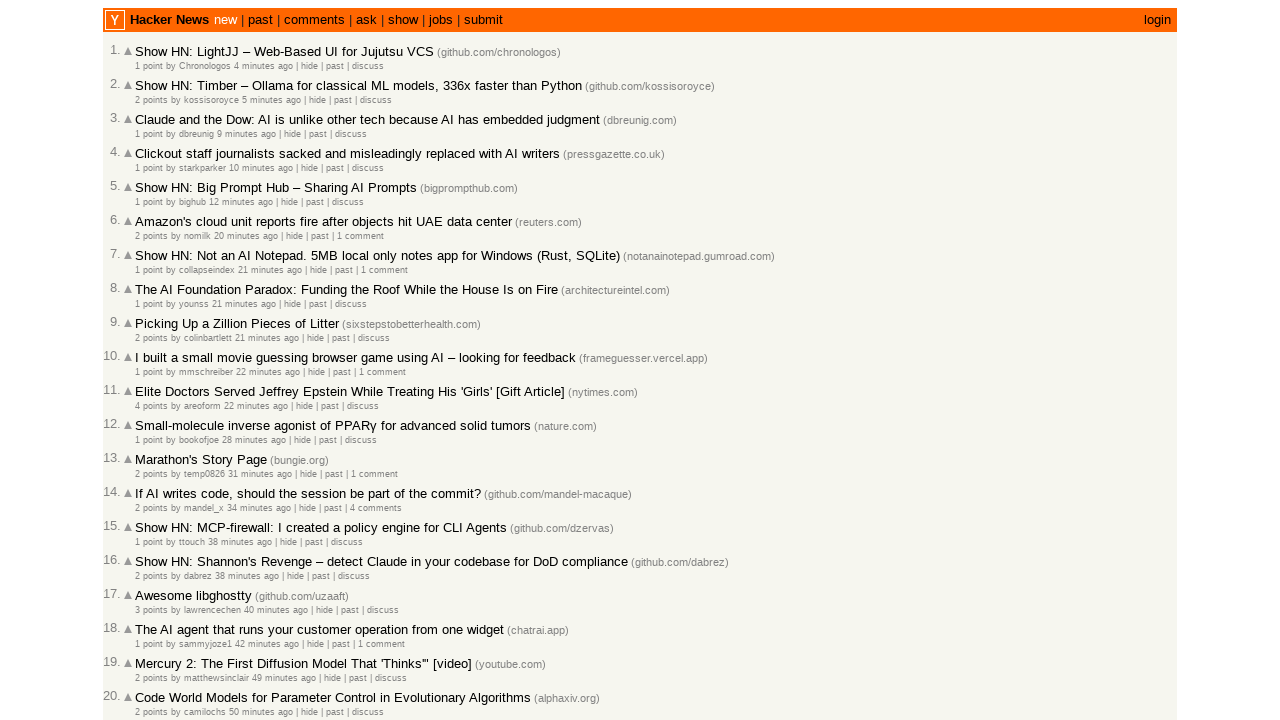

Extracted article timestamp: 2026-03-02T00:40:47Z (total: 10)
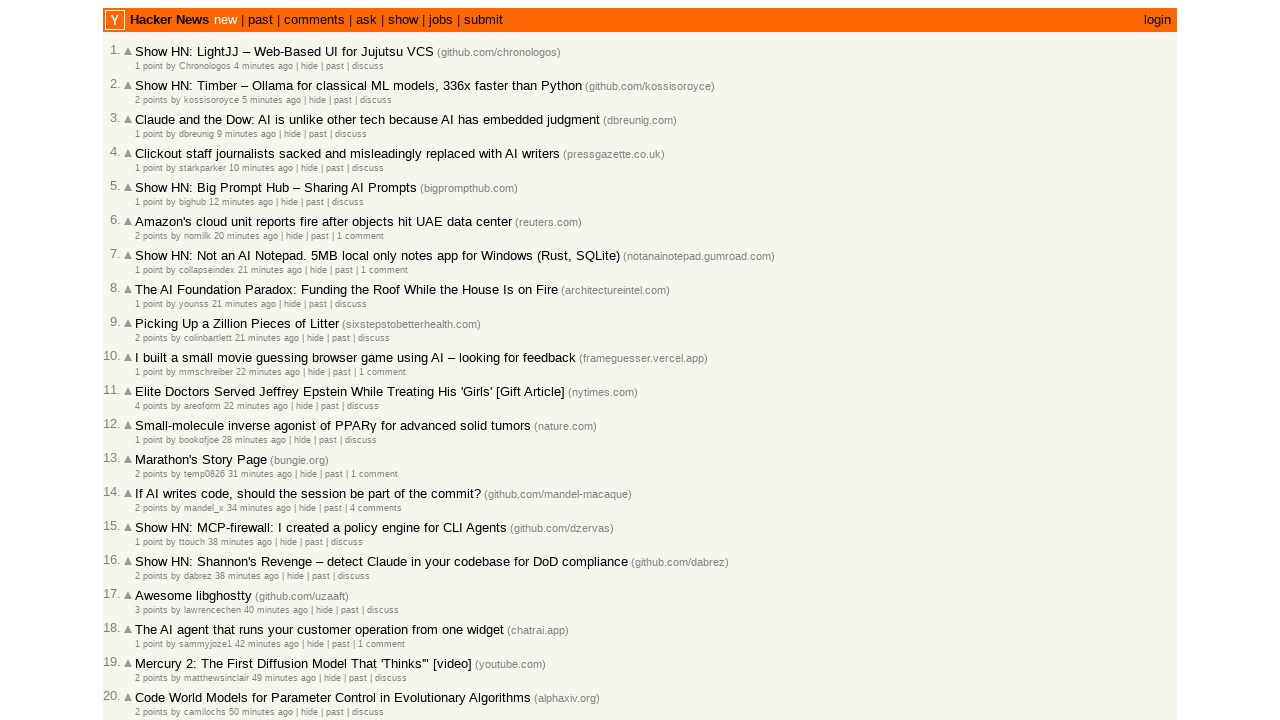

Extracted article timestamp: 2026-03-02T00:40:21Z (total: 11)
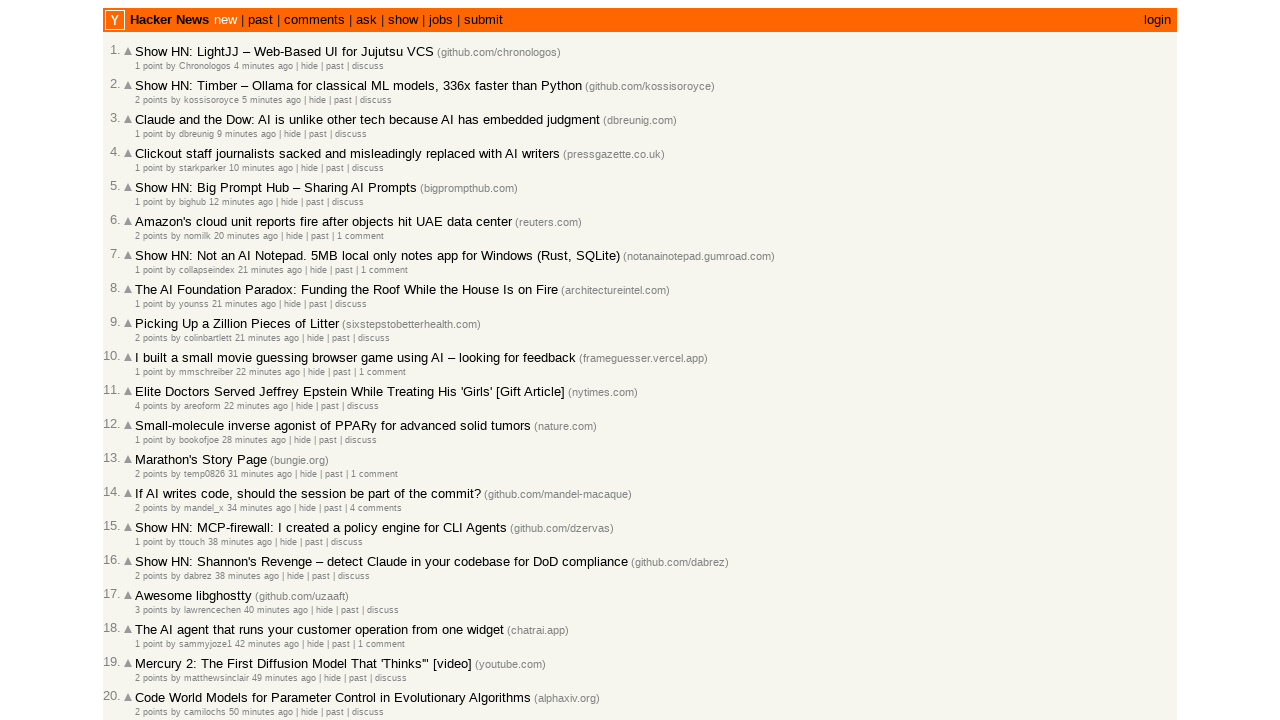

Extracted article timestamp: 2026-03-02T00:34:25Z (total: 12)
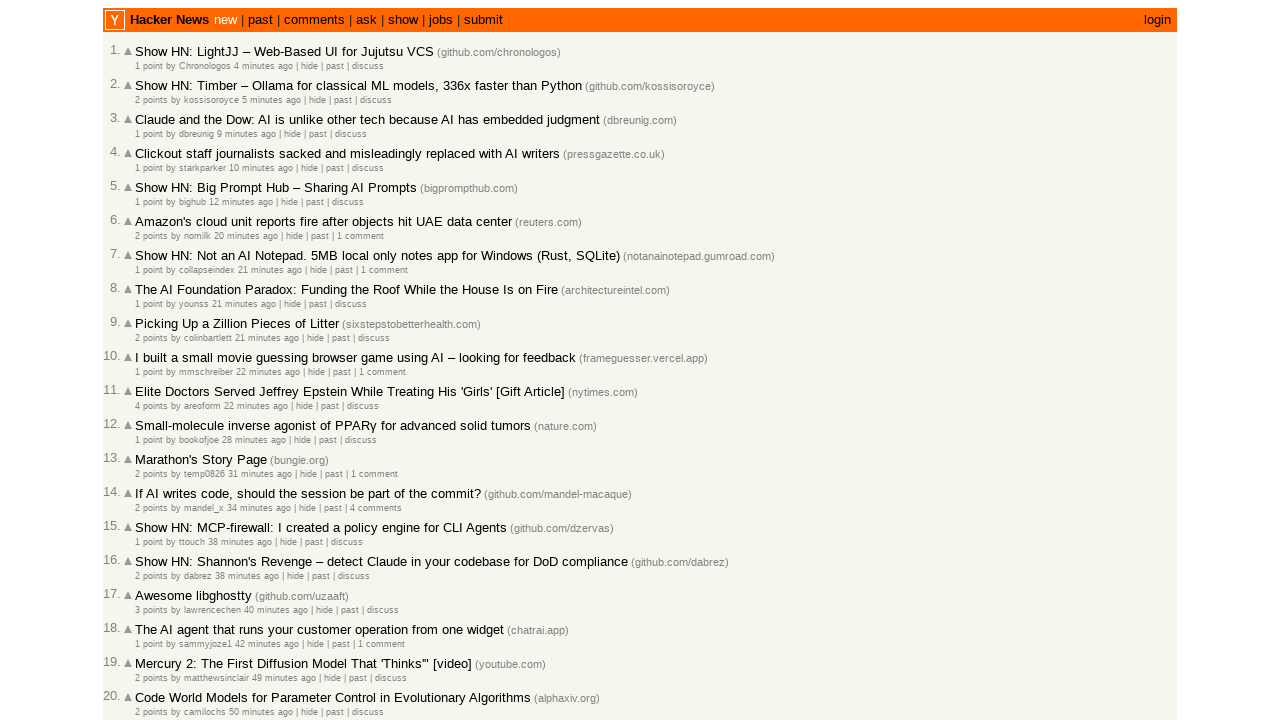

Extracted article timestamp: 2026-03-02T00:30:51Z (total: 13)
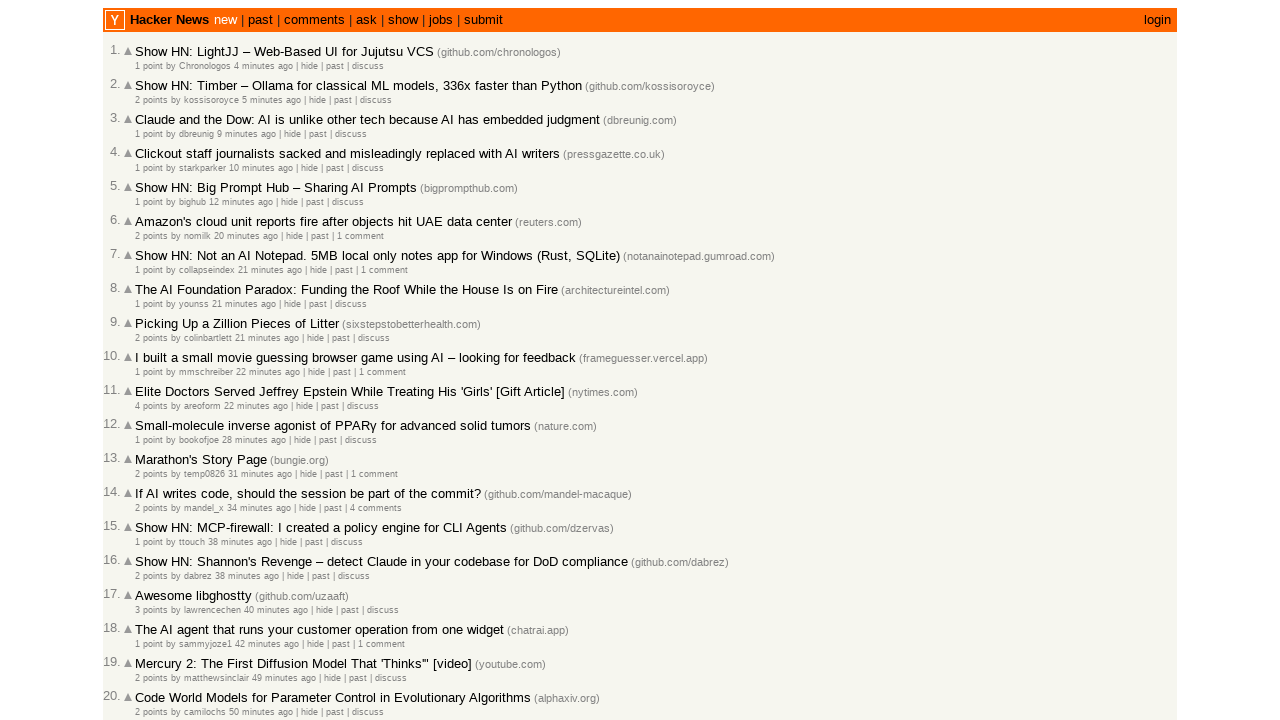

Extracted article timestamp: 2026-03-02T00:27:52Z (total: 14)
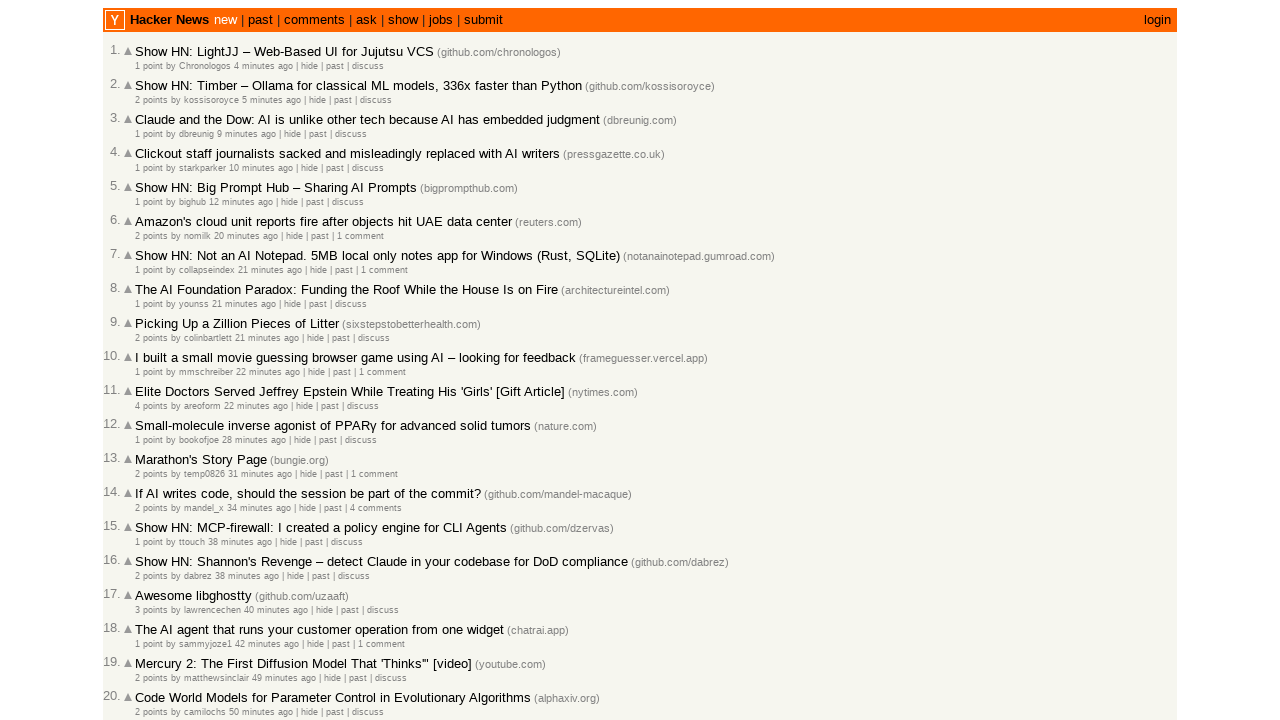

Extracted article timestamp: 2026-03-02T00:24:43Z (total: 15)
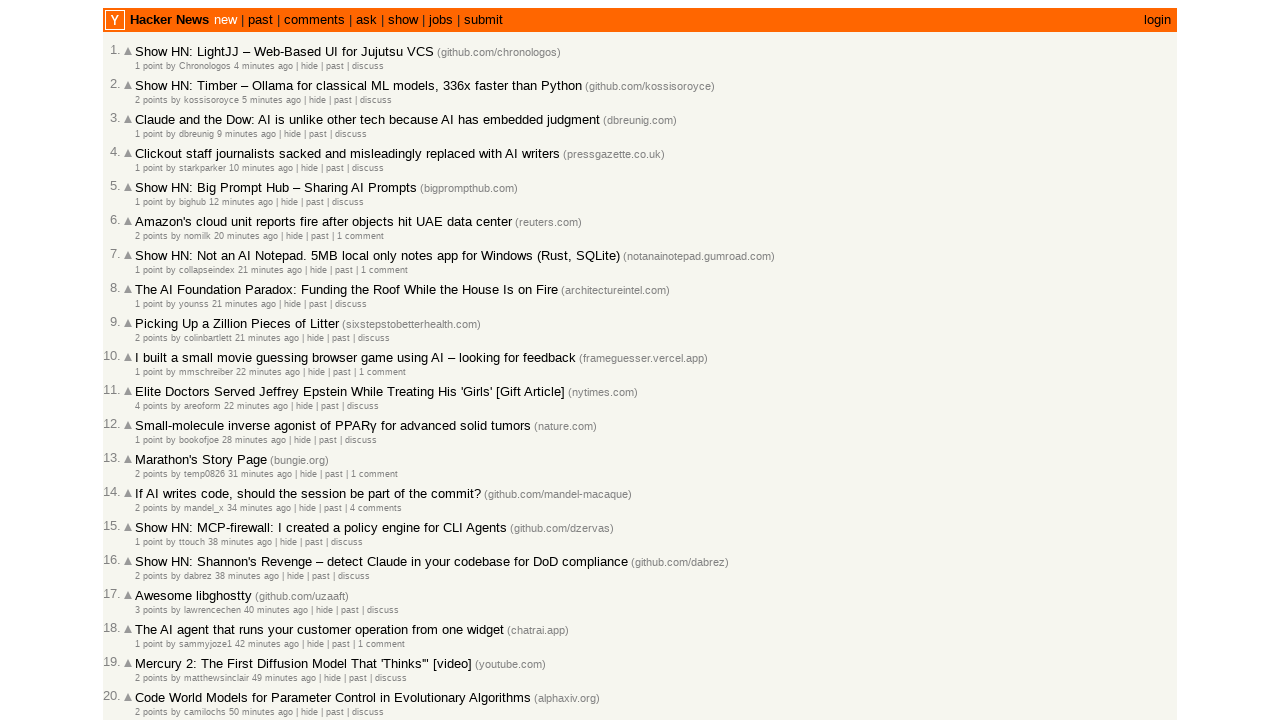

Extracted article timestamp: 2026-03-02T00:24:11Z (total: 16)
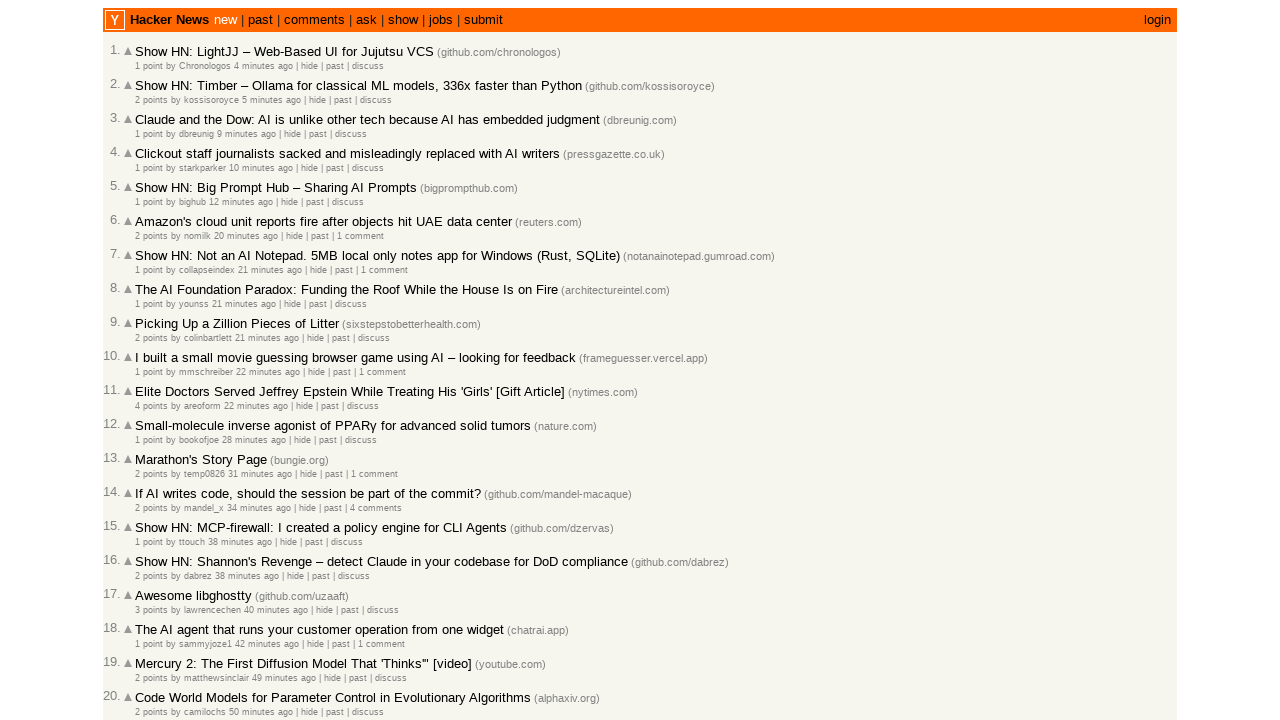

Extracted article timestamp: 2026-03-02T00:22:13Z (total: 17)
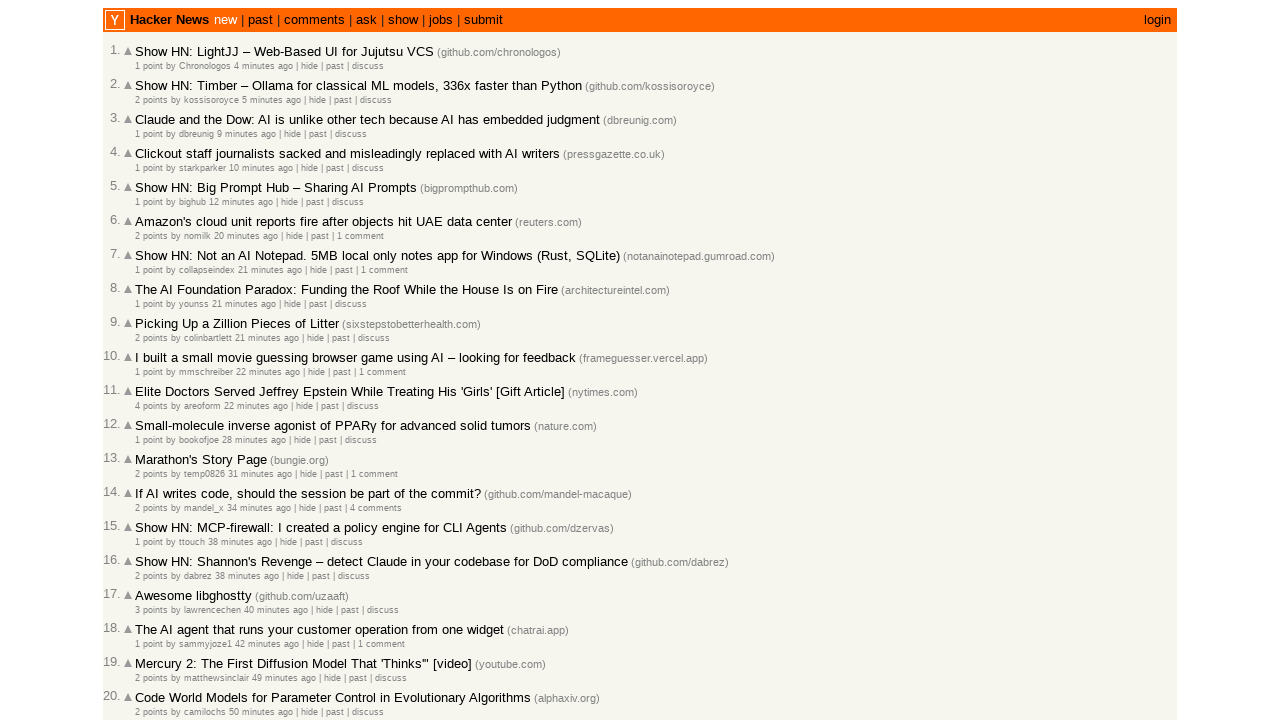

Extracted article timestamp: 2026-03-02T00:19:51Z (total: 18)
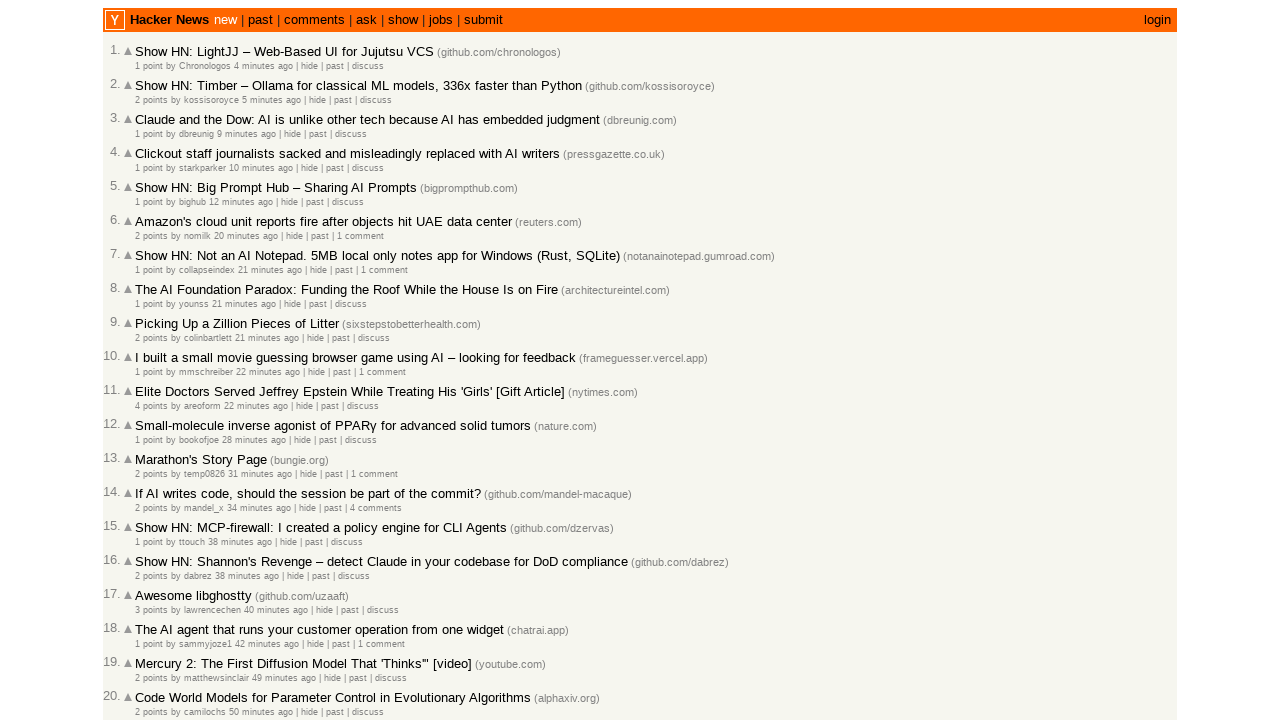

Extracted article timestamp: 2026-03-02T00:12:49Z (total: 19)
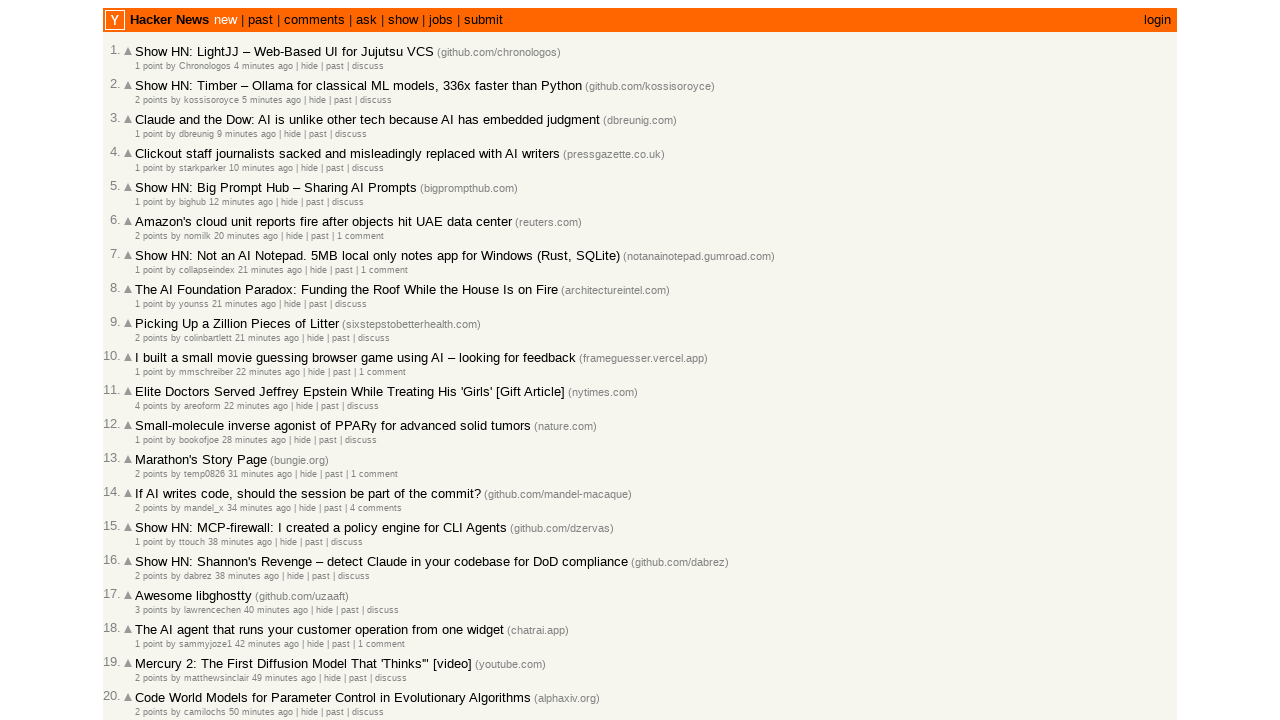

Extracted article timestamp: 2026-03-02T00:12:43Z (total: 20)
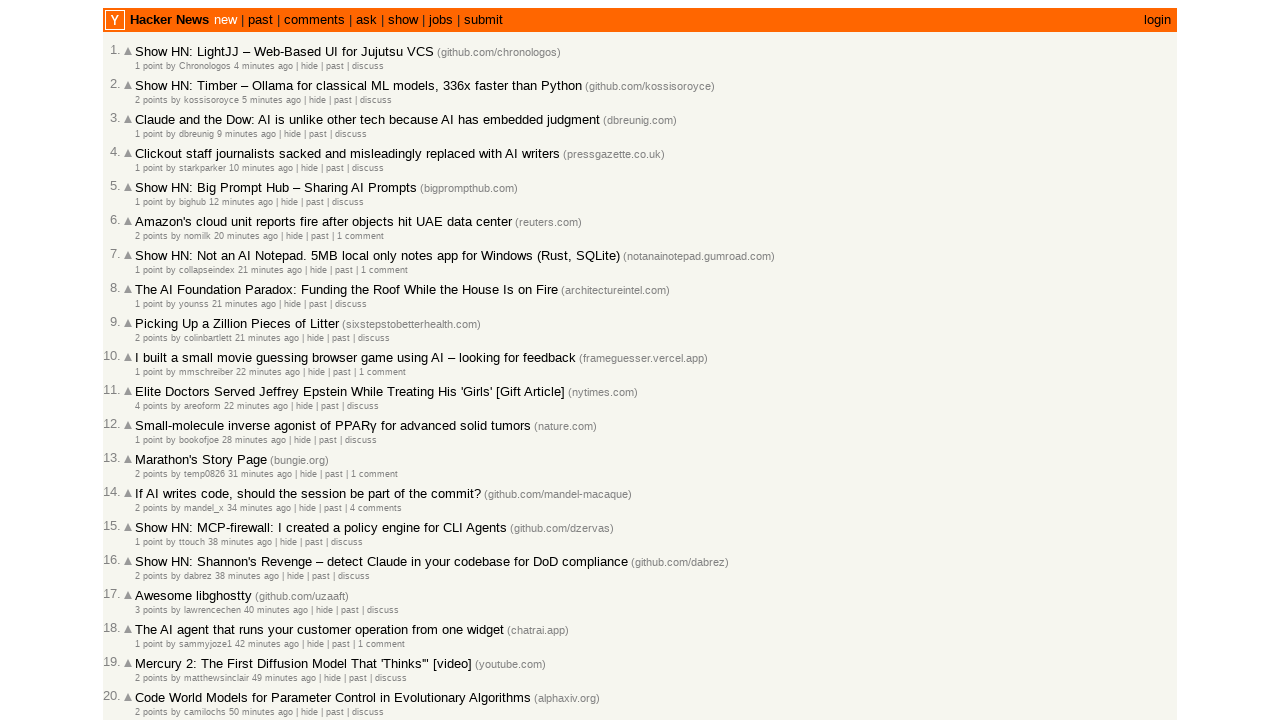

Extracted article timestamp: 2026-03-02T00:04:53Z (total: 21)
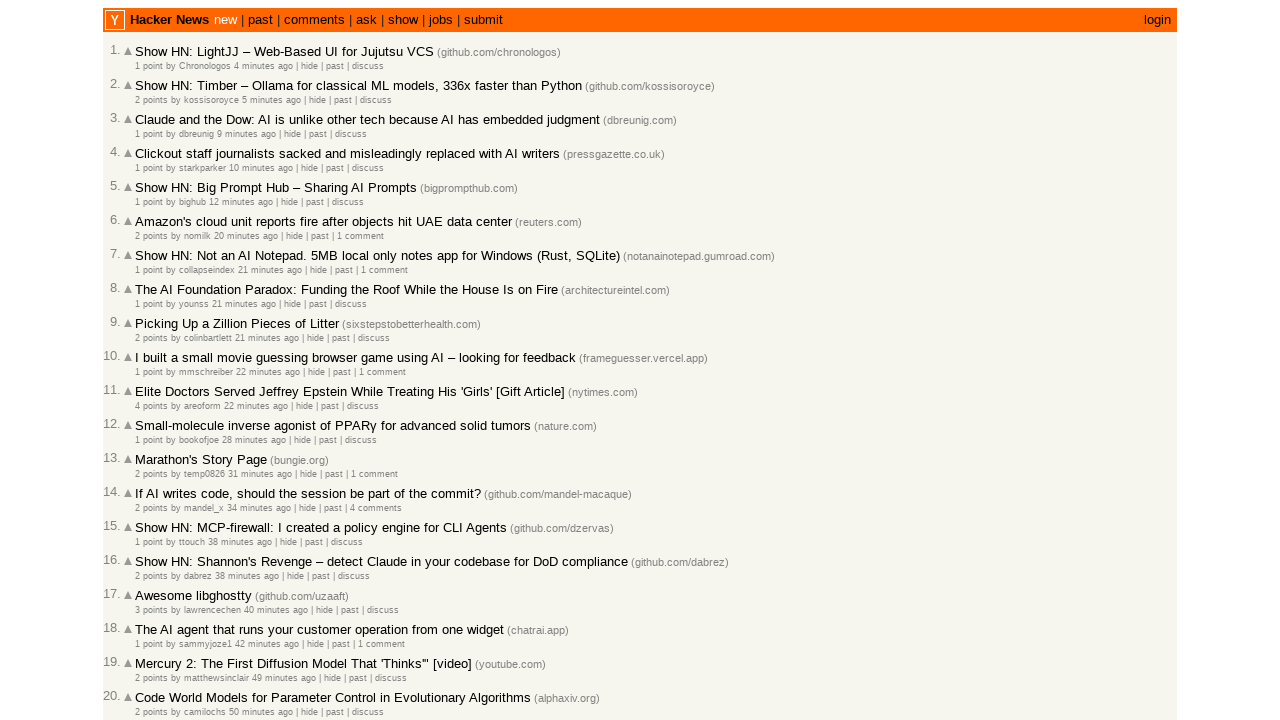

Extracted article timestamp: 2026-03-02T00:04:52Z (total: 22)
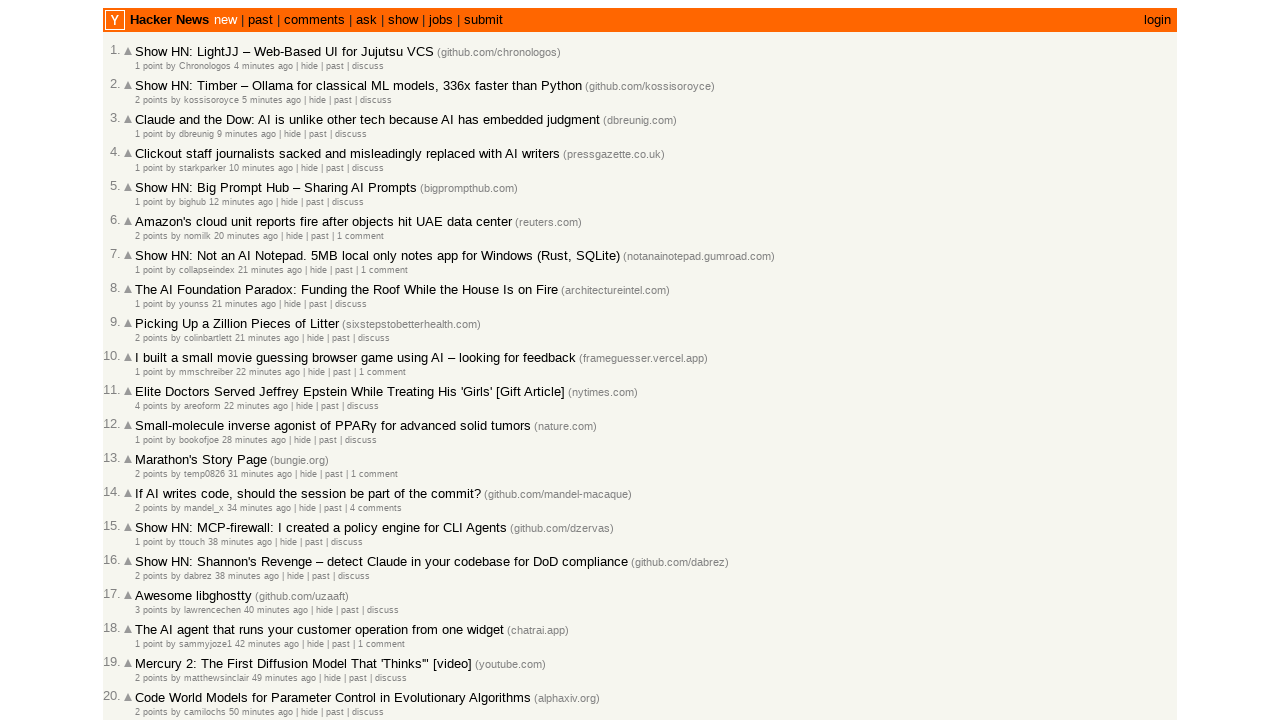

Extracted article timestamp: 2026-03-01T23:56:48Z (total: 23)
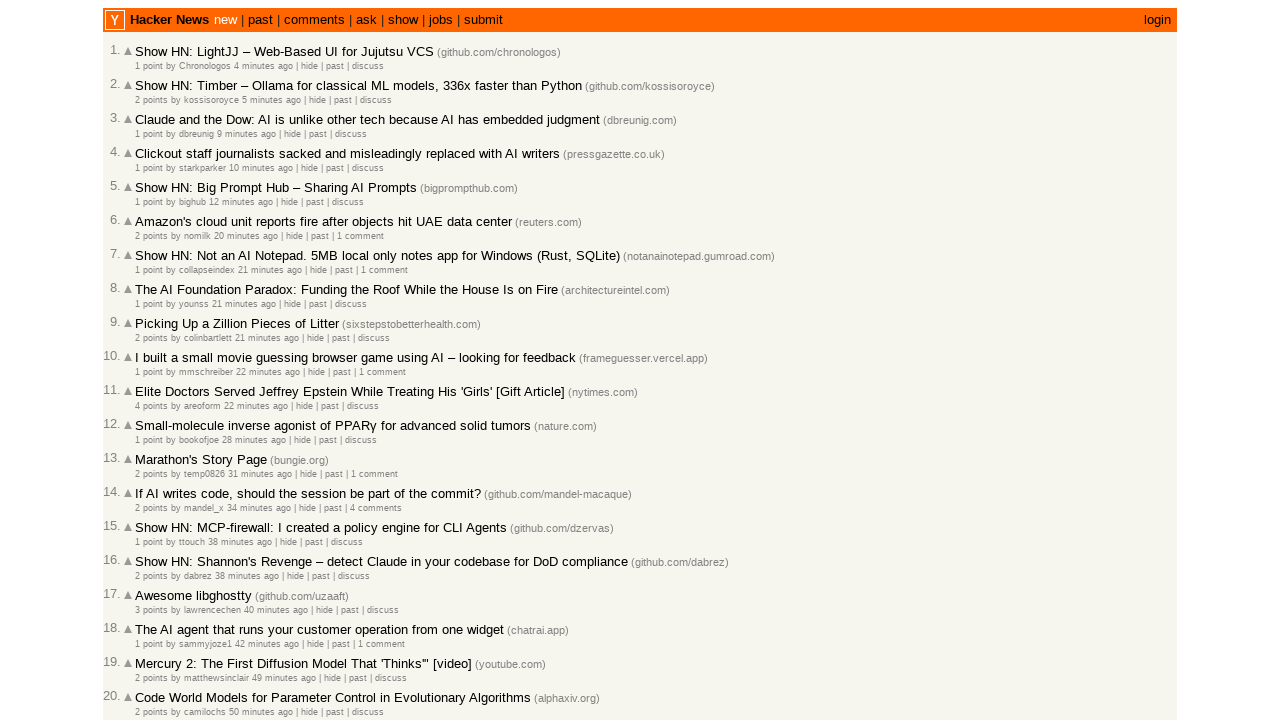

Extracted article timestamp: 2026-03-01T23:51:28Z (total: 24)
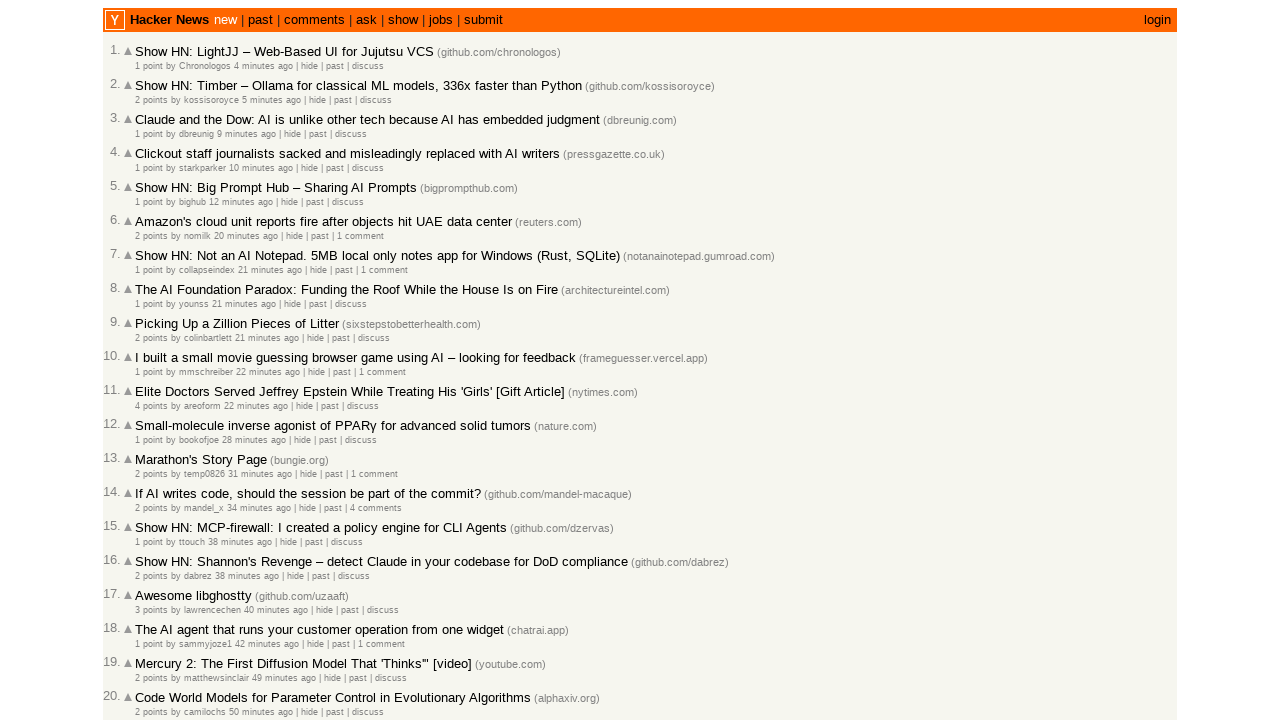

Extracted article timestamp: 2026-03-01T23:50:45Z (total: 25)
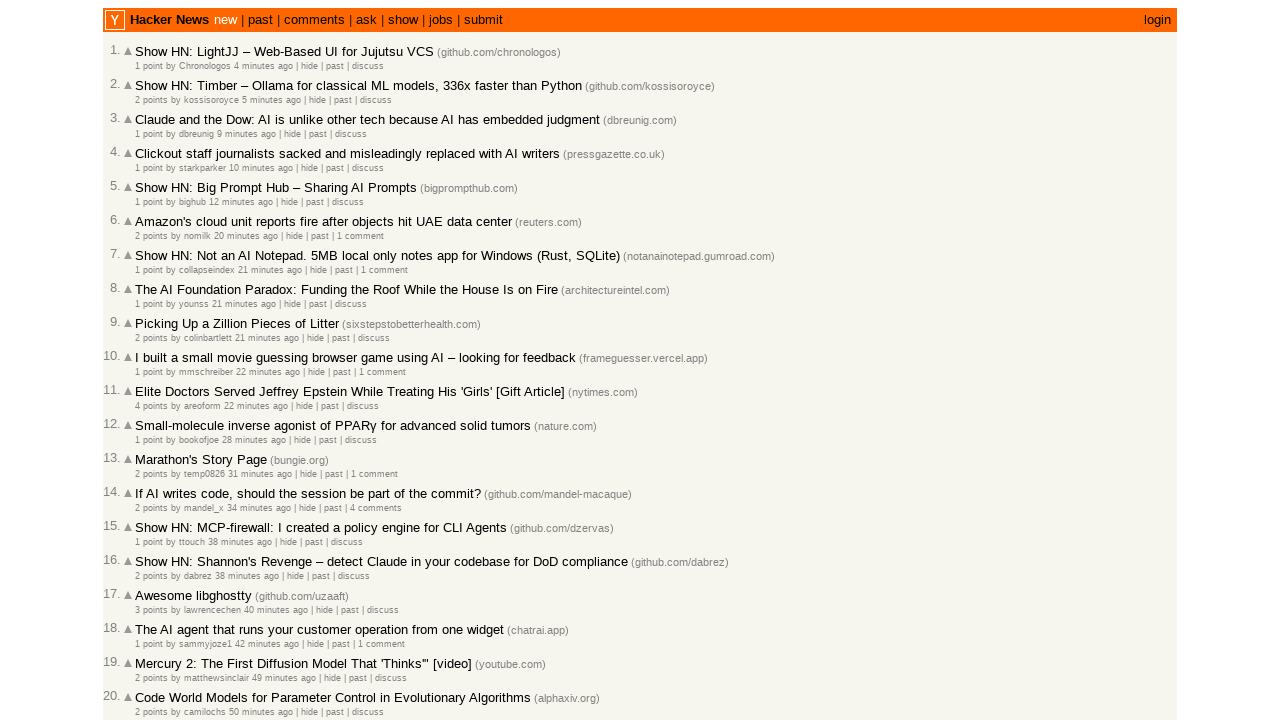

Extracted article timestamp: 2026-03-01T23:46:48Z (total: 26)
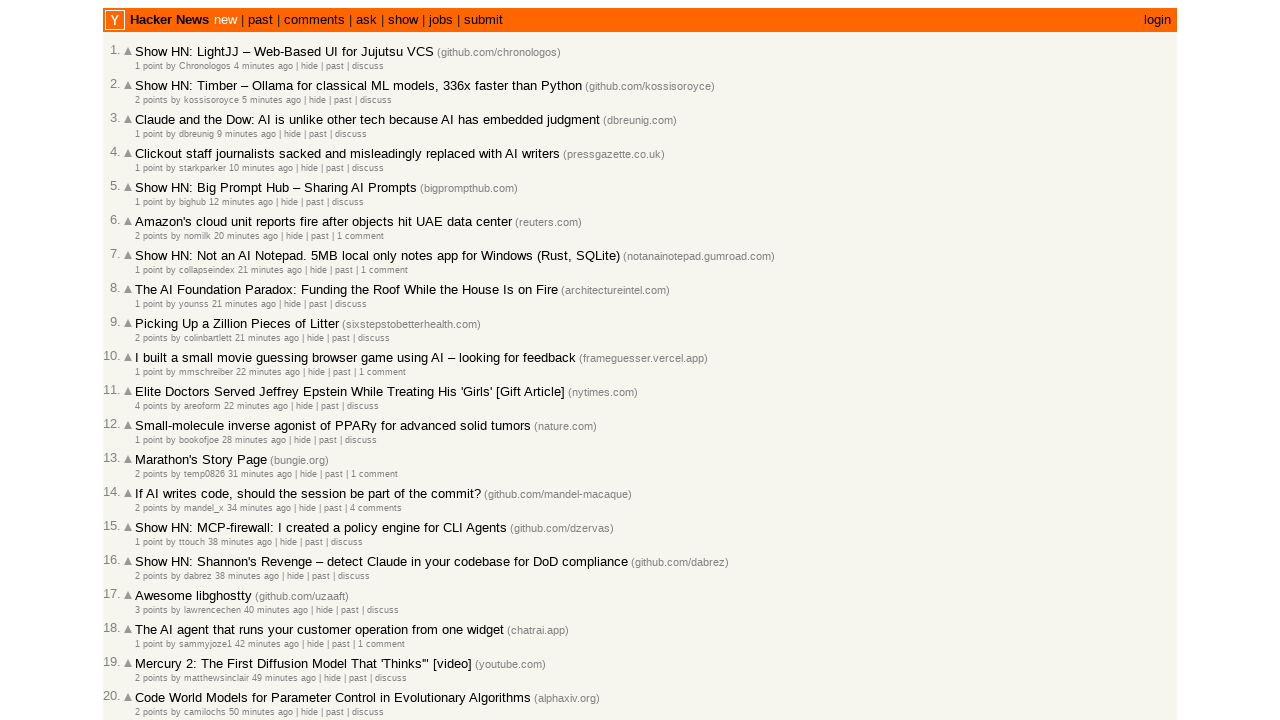

Extracted article timestamp: 2026-03-01T23:42:40Z (total: 27)
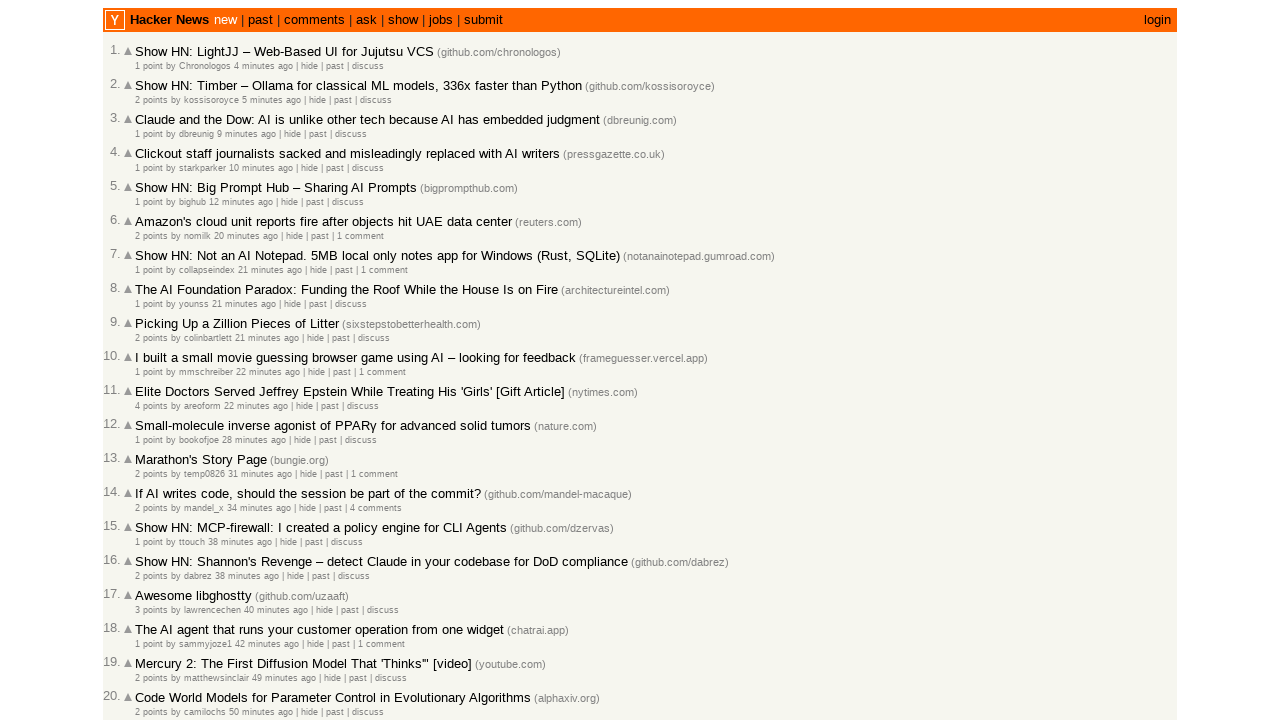

Extracted article timestamp: 2026-03-01T23:40:13Z (total: 28)
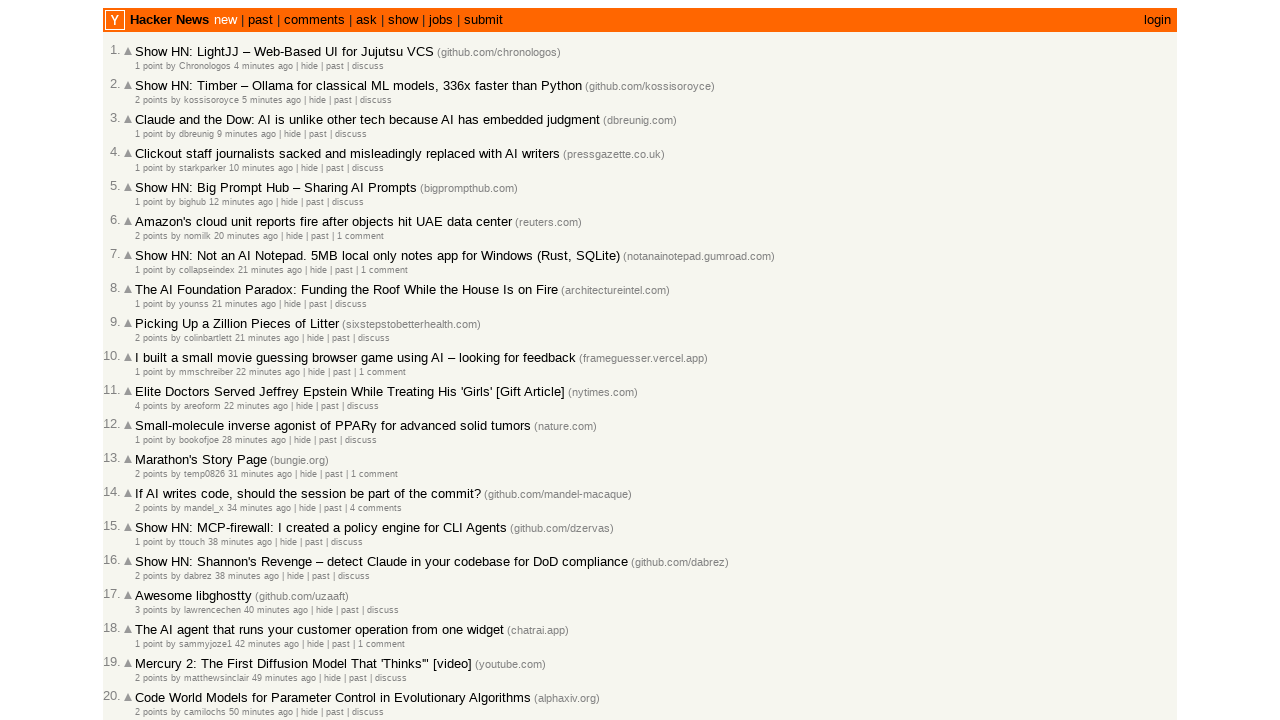

Extracted article timestamp: 2026-03-01T23:37:02Z (total: 29)
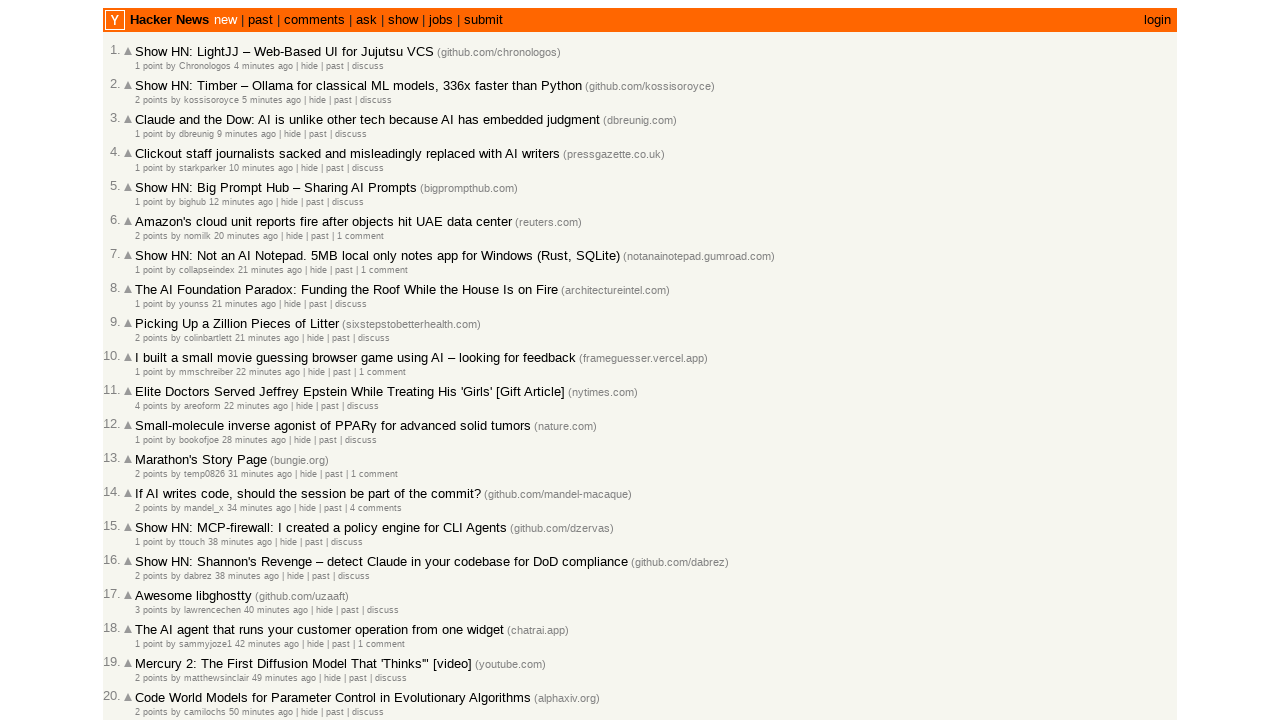

Extracted article timestamp: 2026-03-01T23:33:18Z (total: 30)
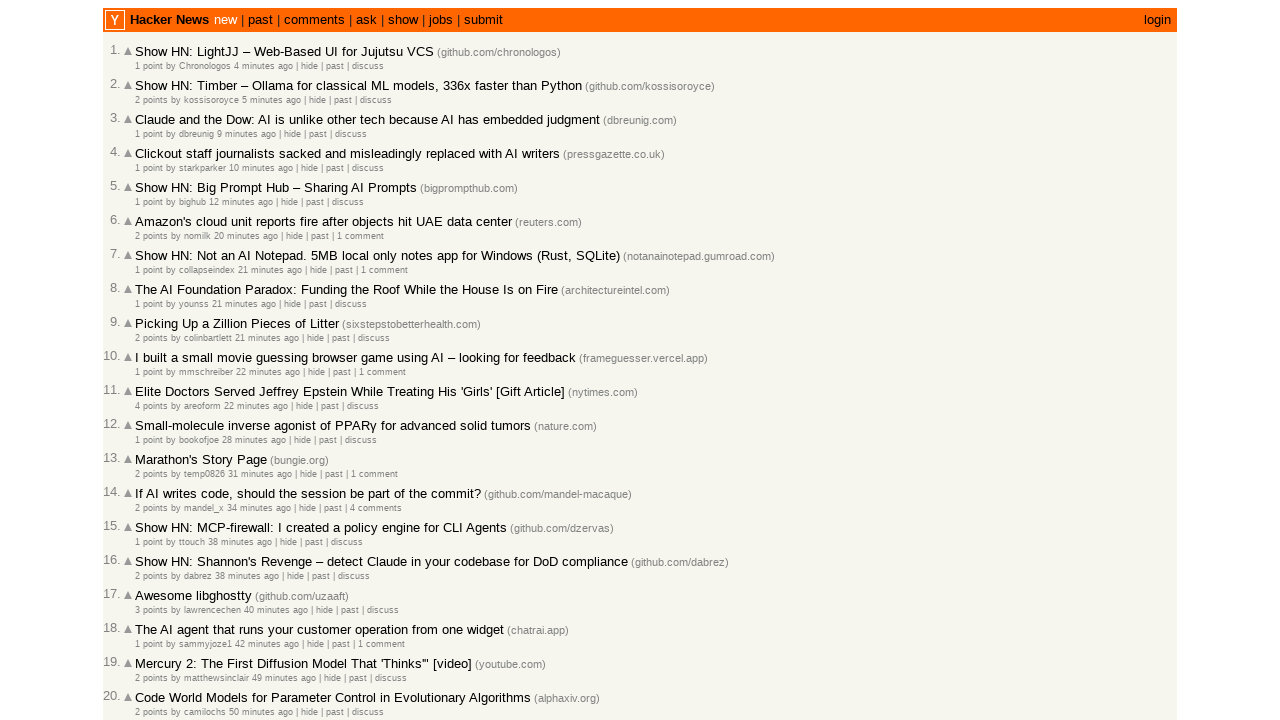

Clicked 'More' link to load next page of articles at (149, 616) on a.morelink
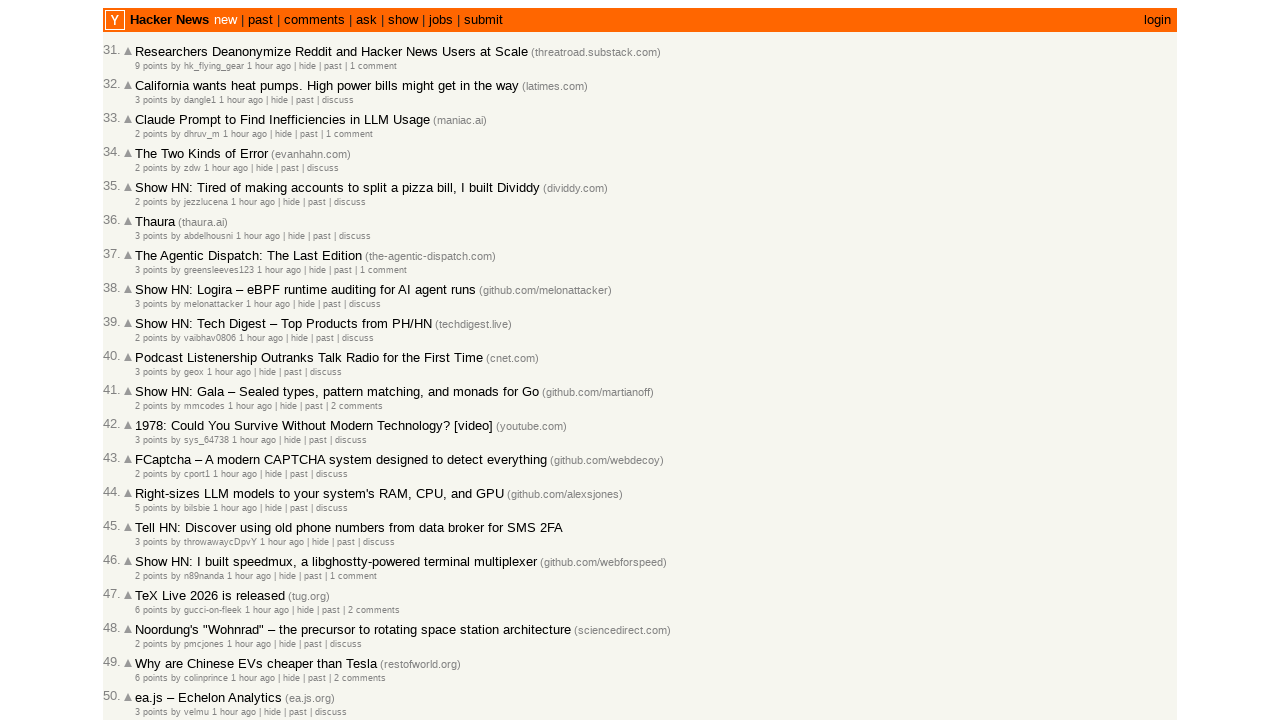

Waited for next page articles to load
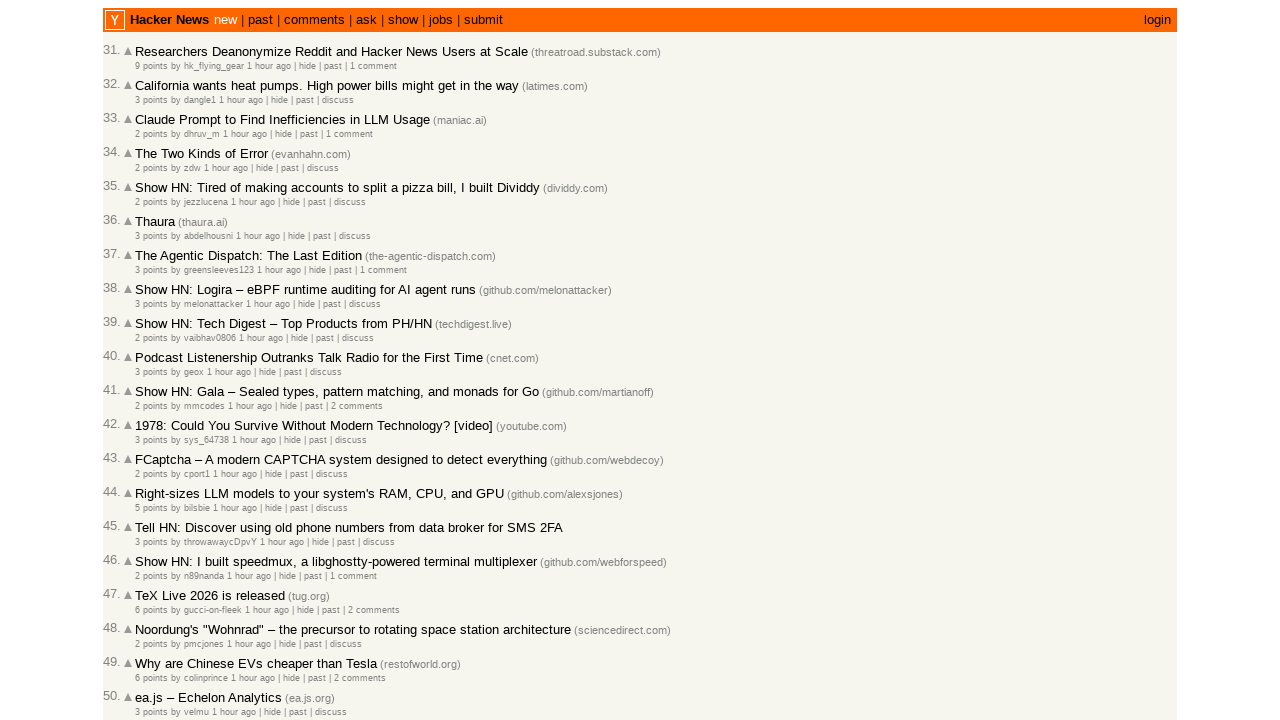

Found 94 rows in articles table
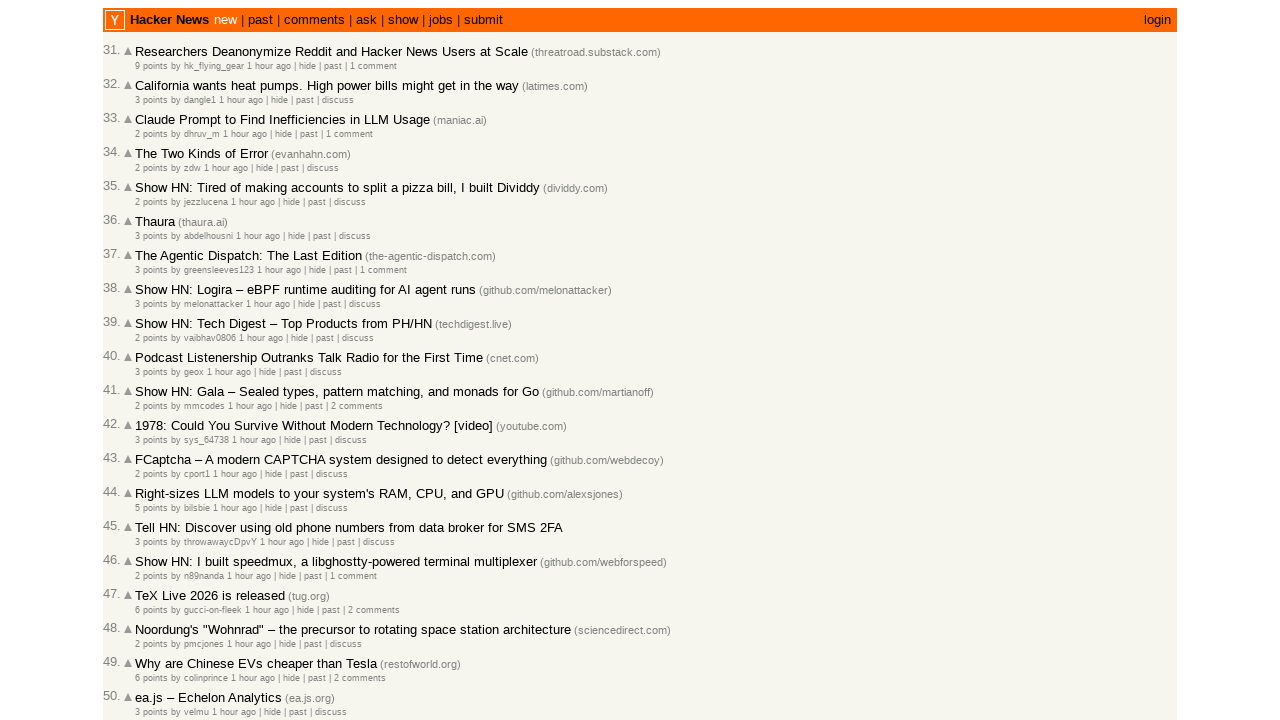

Extracted article timestamp: 2026-03-01T23:31:33Z (total: 31)
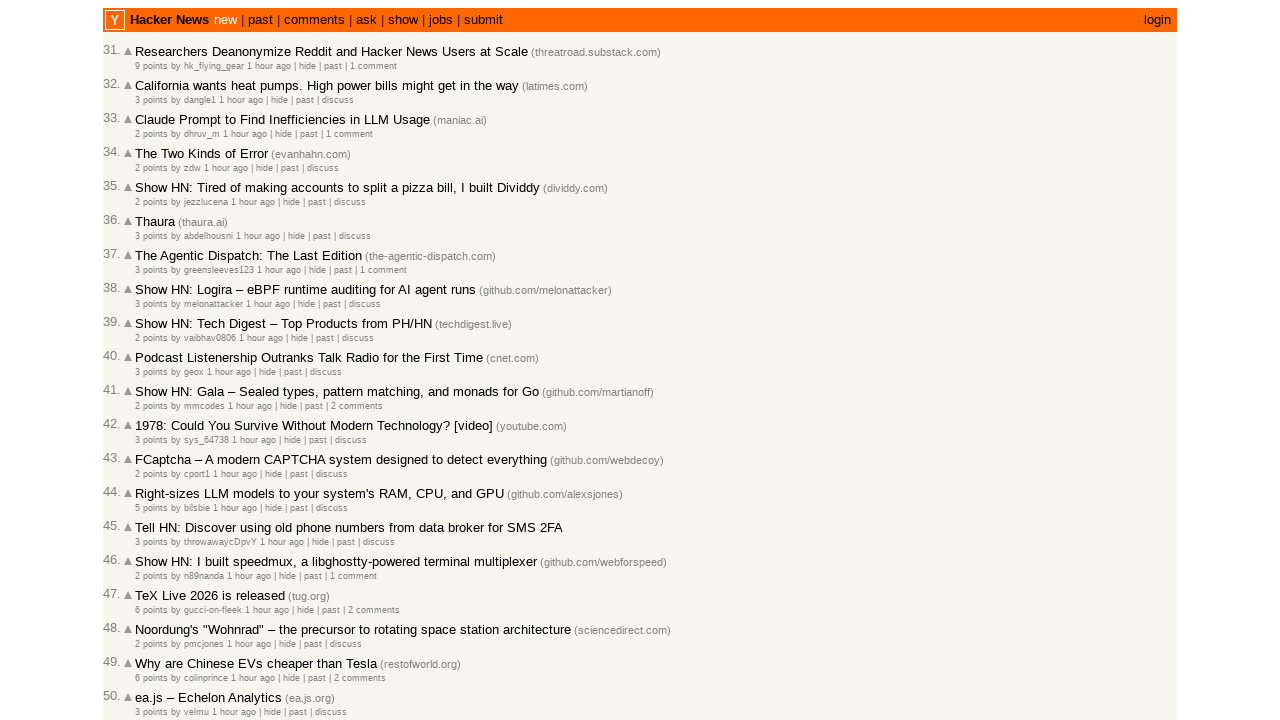

Extracted article timestamp: 2026-03-01T23:31:21Z (total: 32)
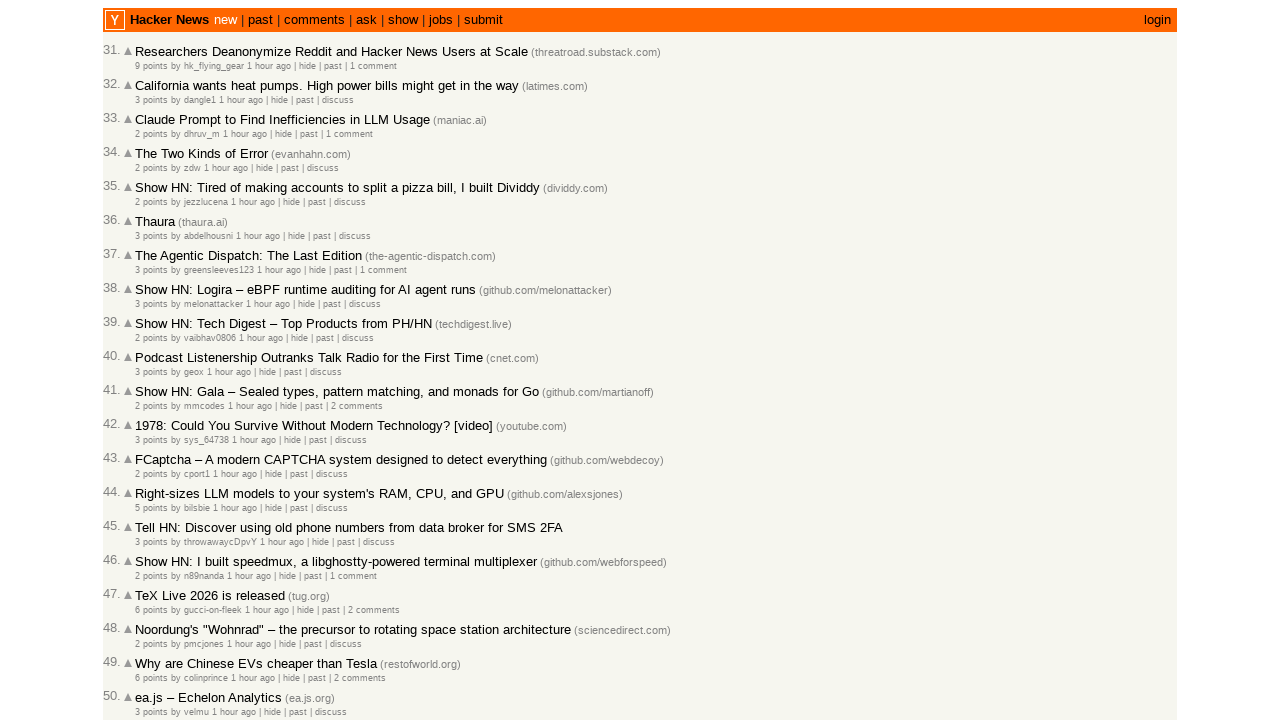

Extracted article timestamp: 2026-03-01T23:30:50Z (total: 33)
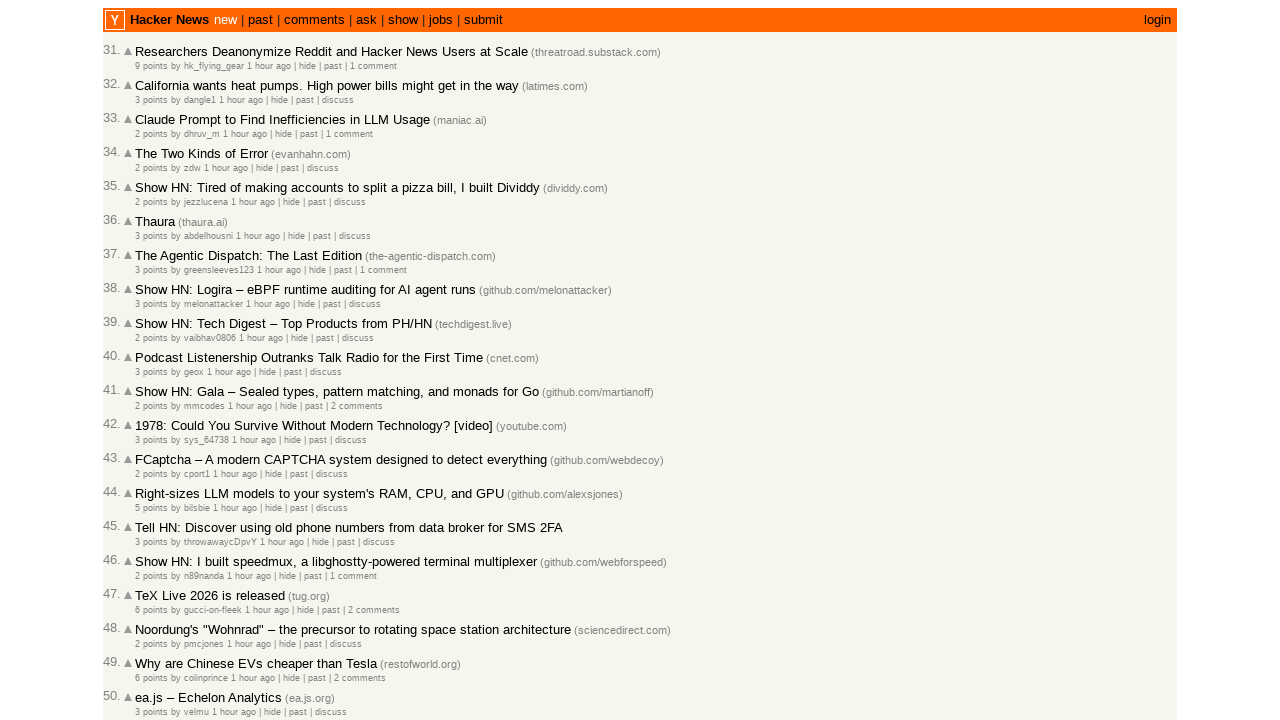

Extracted article timestamp: 2026-03-01T23:29:40Z (total: 34)
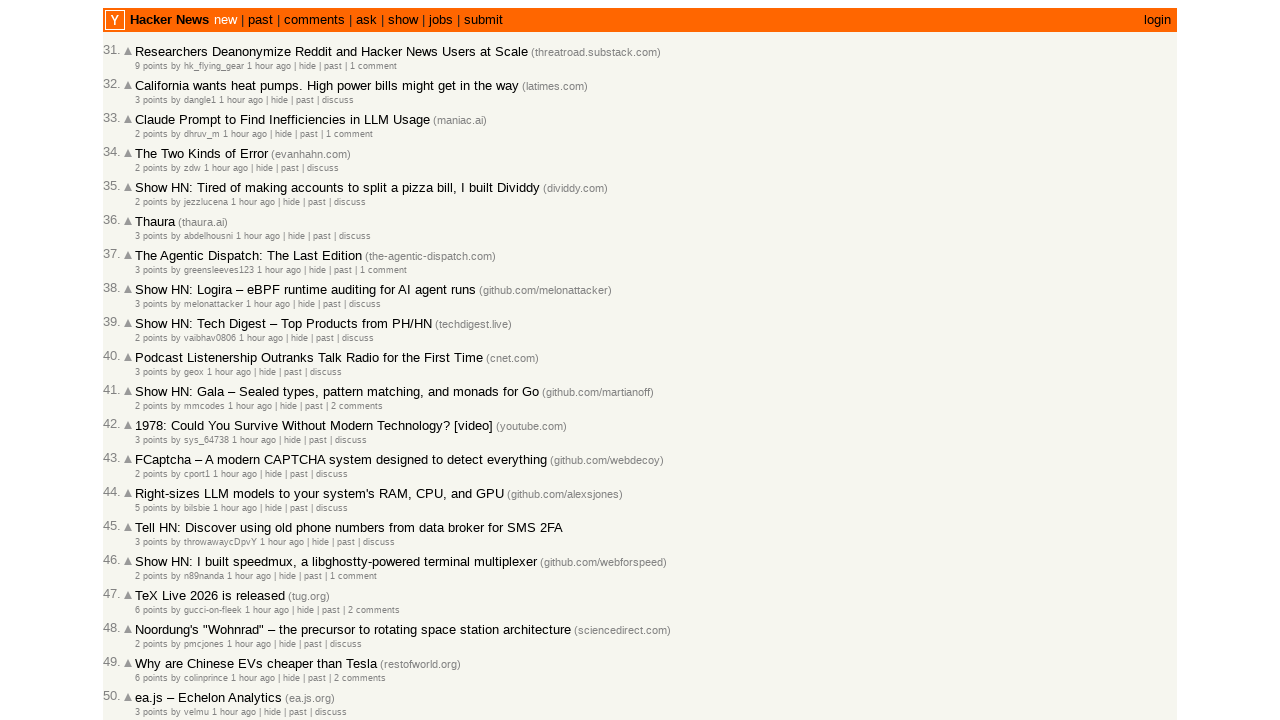

Extracted article timestamp: 2026-03-01T23:29:00Z (total: 35)
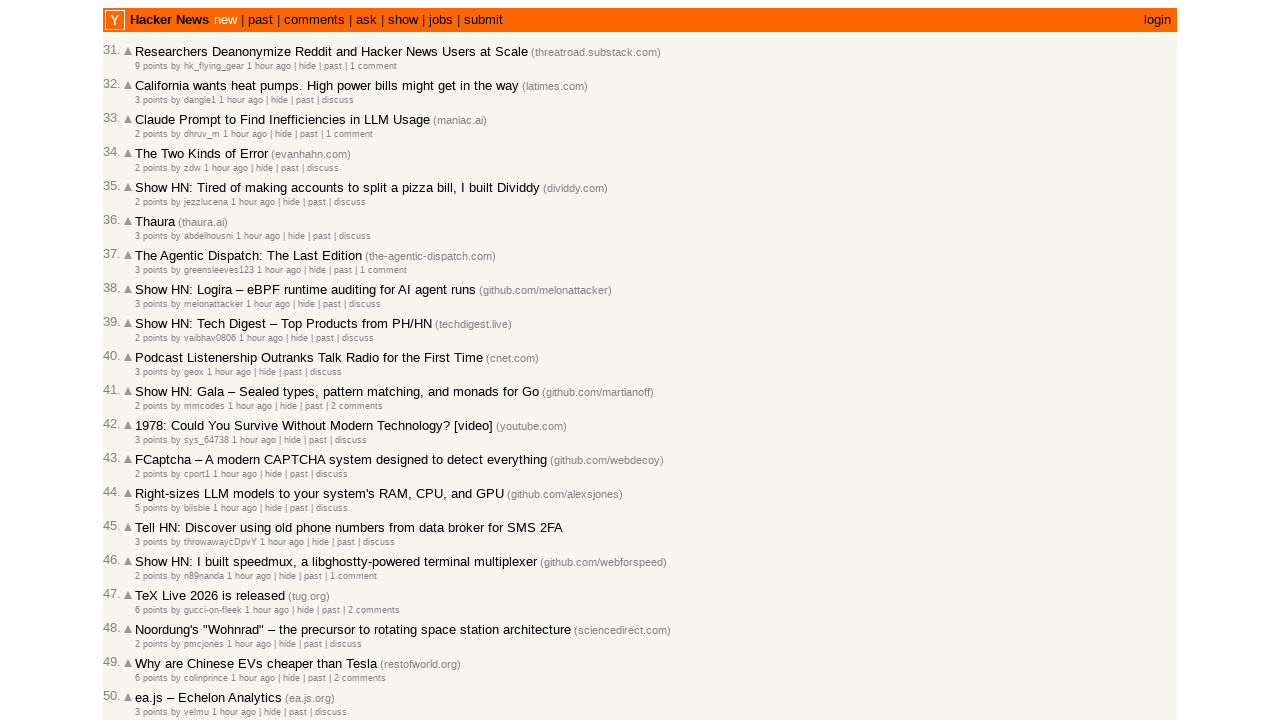

Extracted article timestamp: 2026-03-01T23:28:13Z (total: 36)
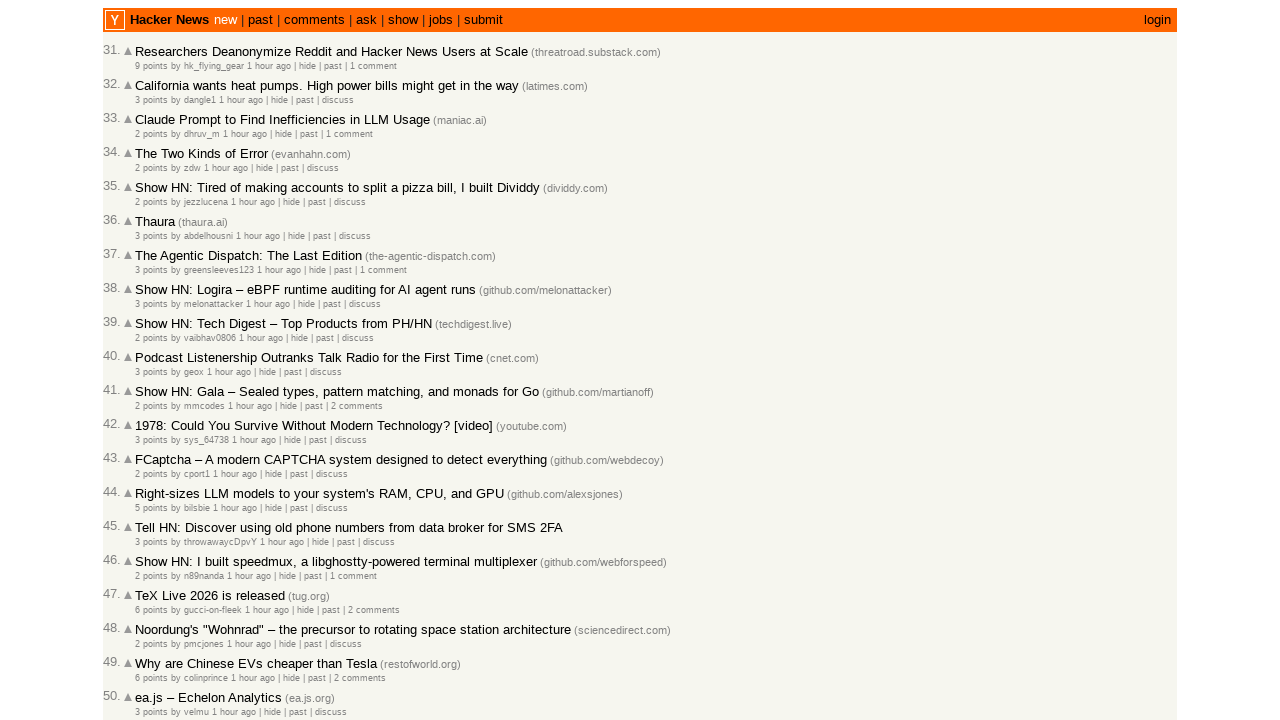

Extracted article timestamp: 2026-03-01T23:26:22Z (total: 37)
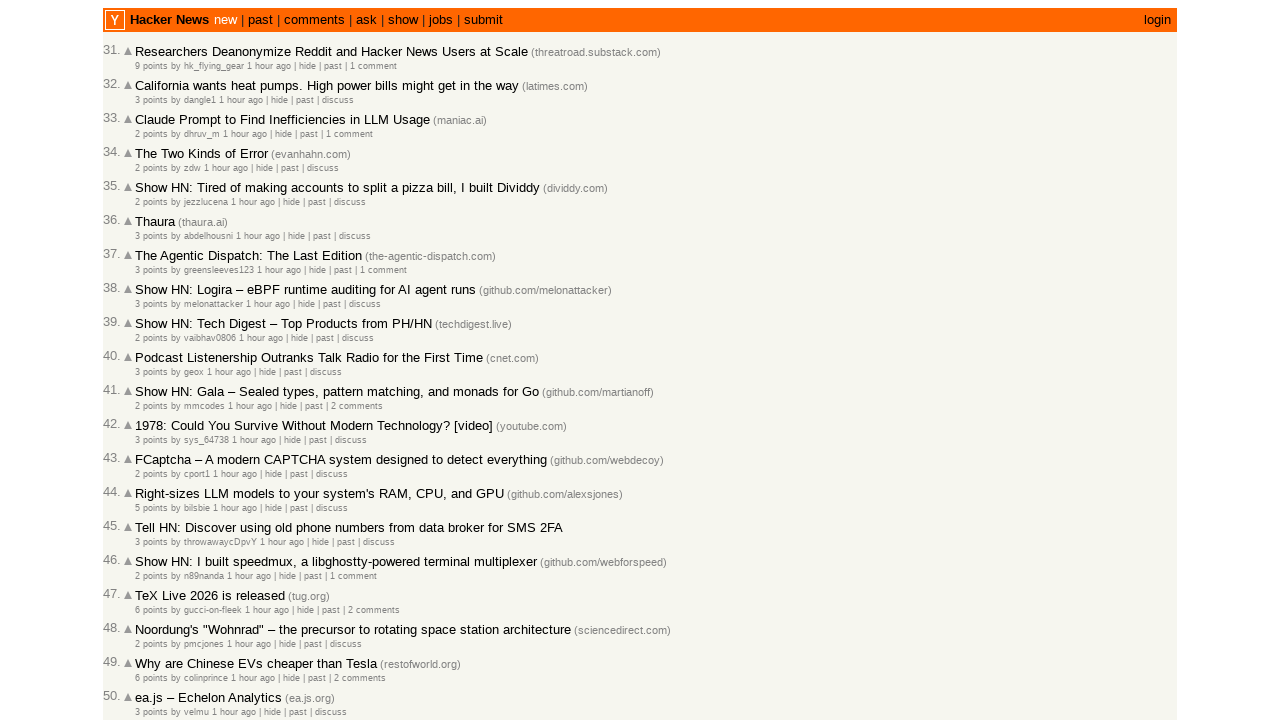

Extracted article timestamp: 2026-03-01T23:25:01Z (total: 38)
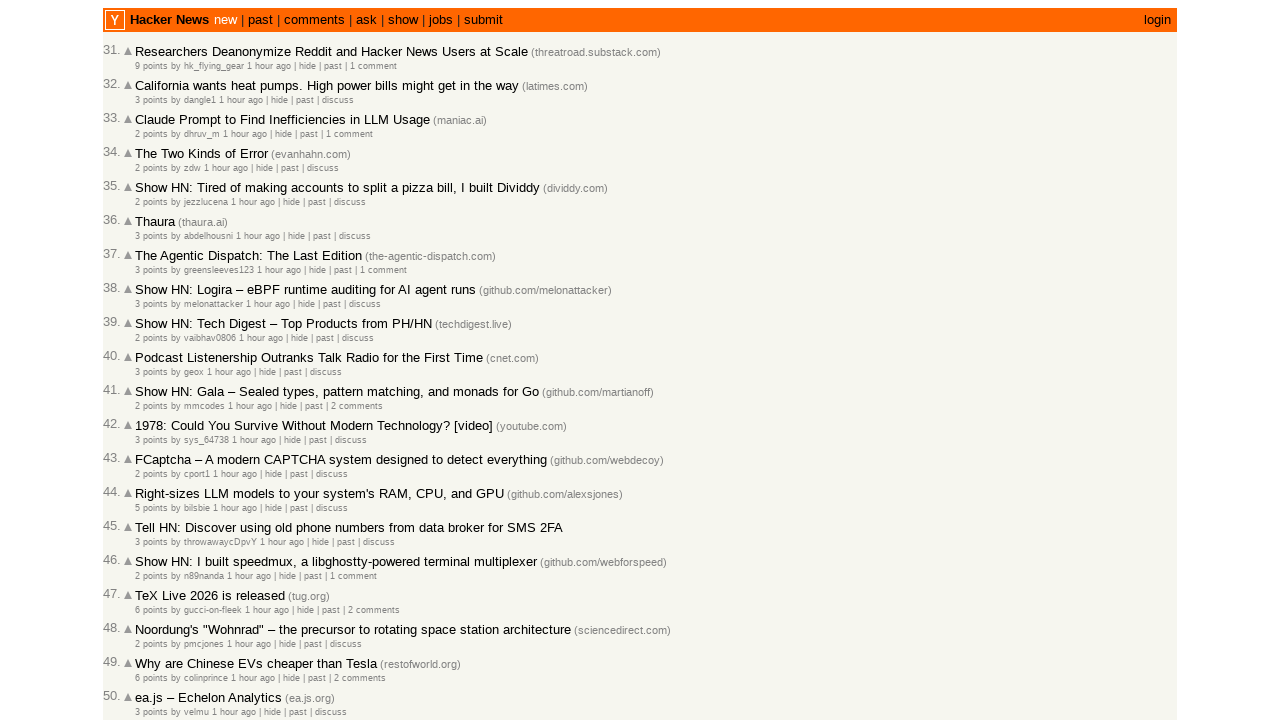

Extracted article timestamp: 2026-03-01T23:20:49Z (total: 39)
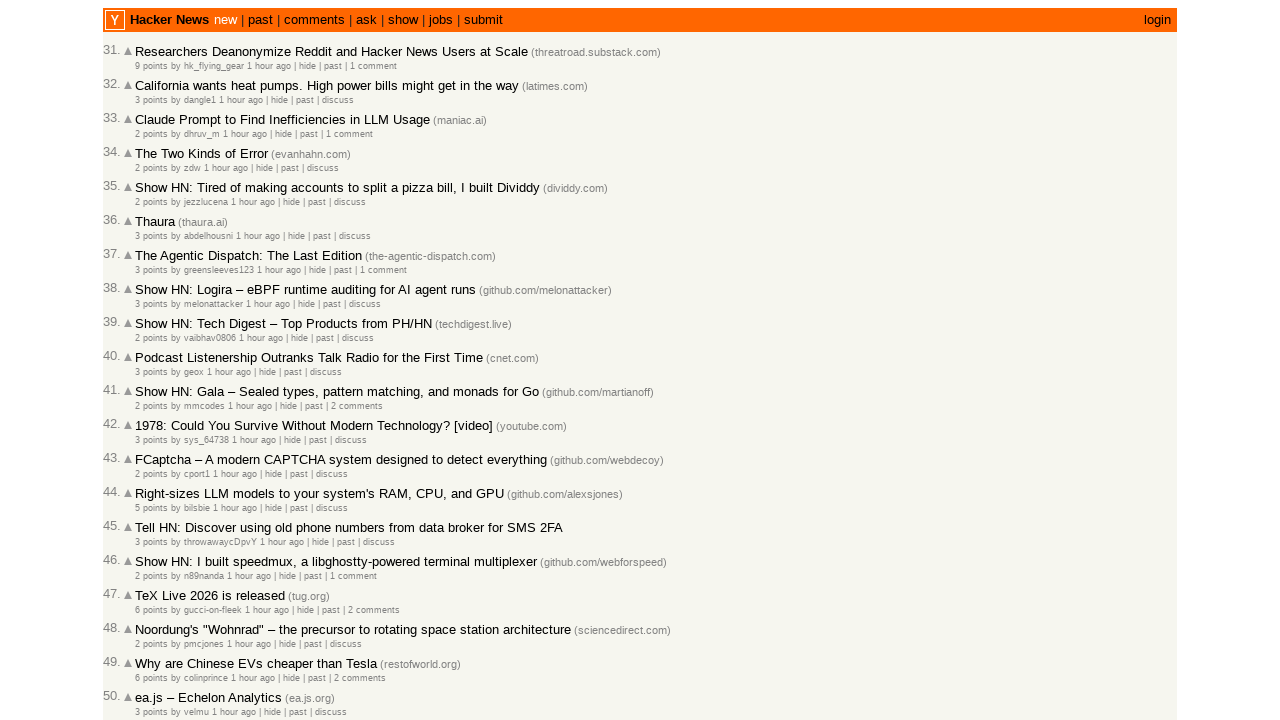

Extracted article timestamp: 2026-03-01T23:19:58Z (total: 40)
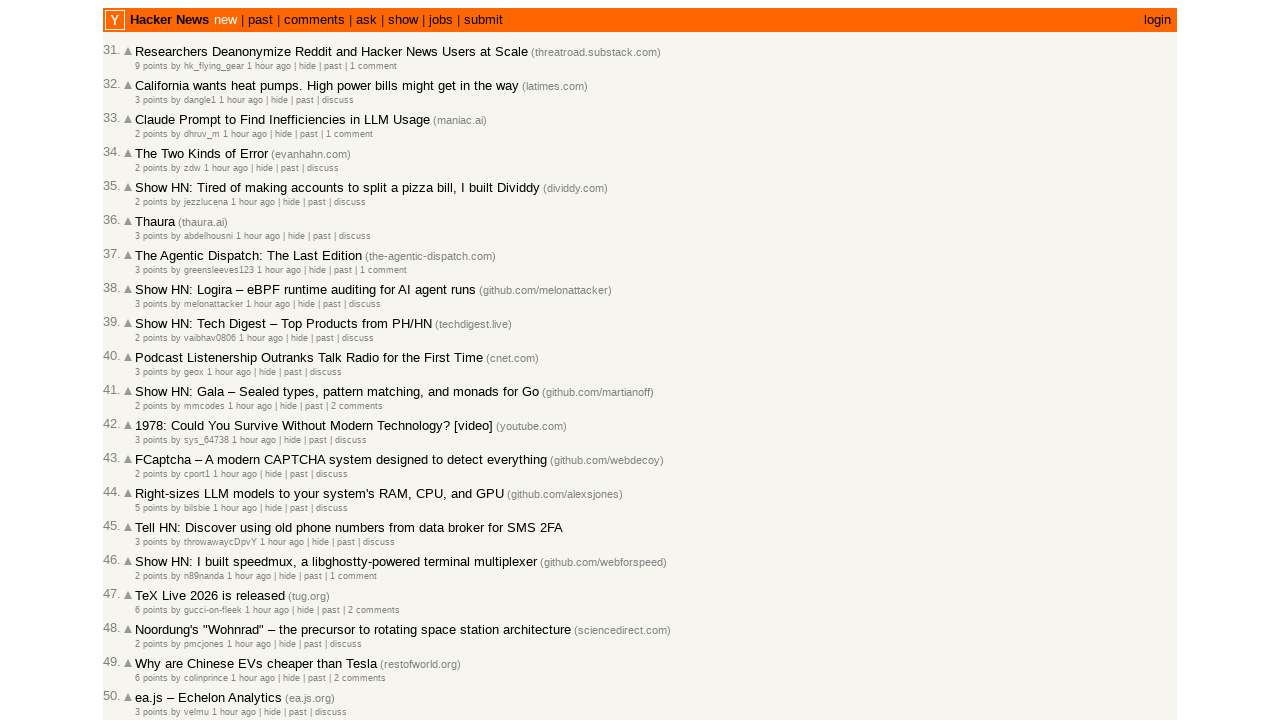

Extracted article timestamp: 2026-03-01T23:18:42Z (total: 41)
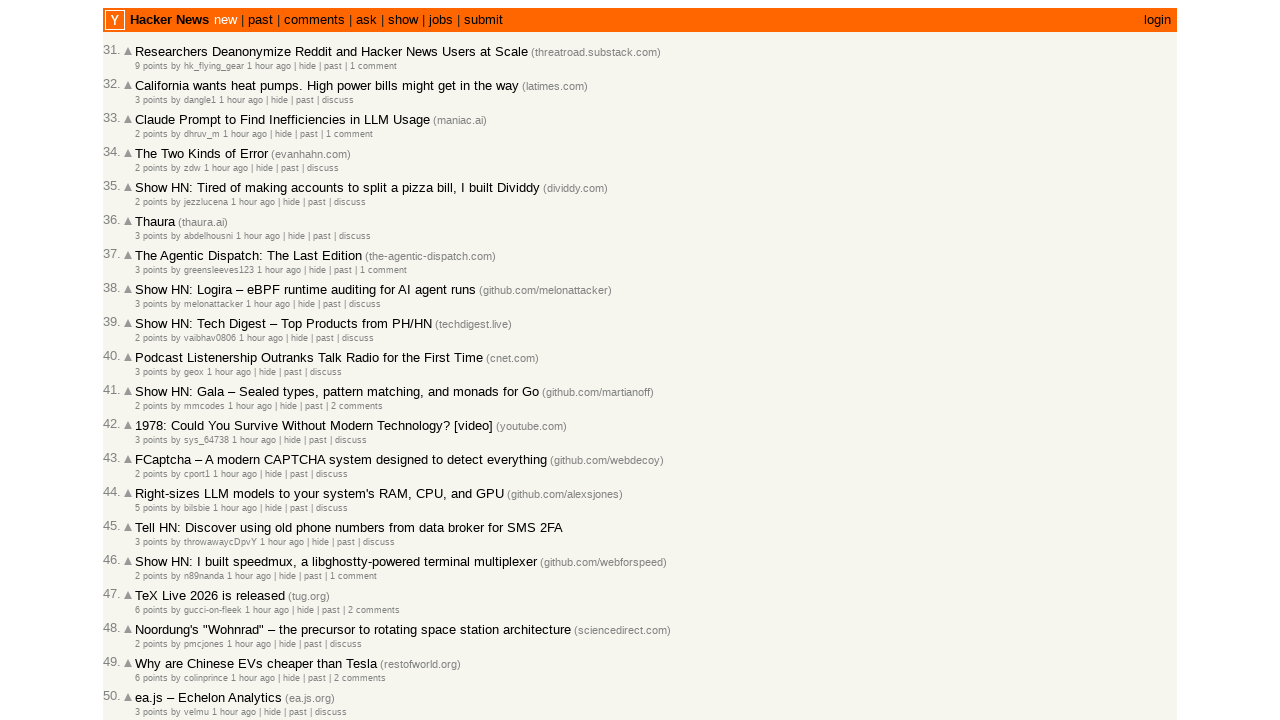

Extracted article timestamp: 2026-03-01T23:17:13Z (total: 42)
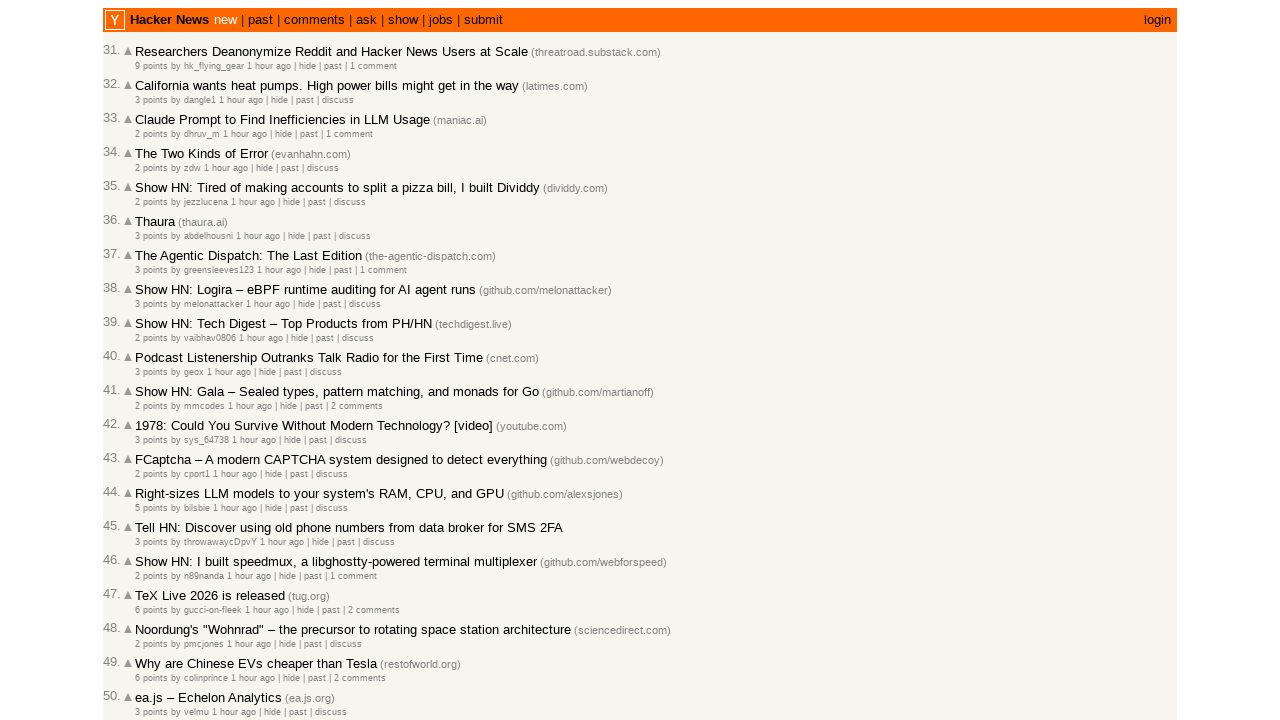

Extracted article timestamp: 2026-03-01T23:16:25Z (total: 43)
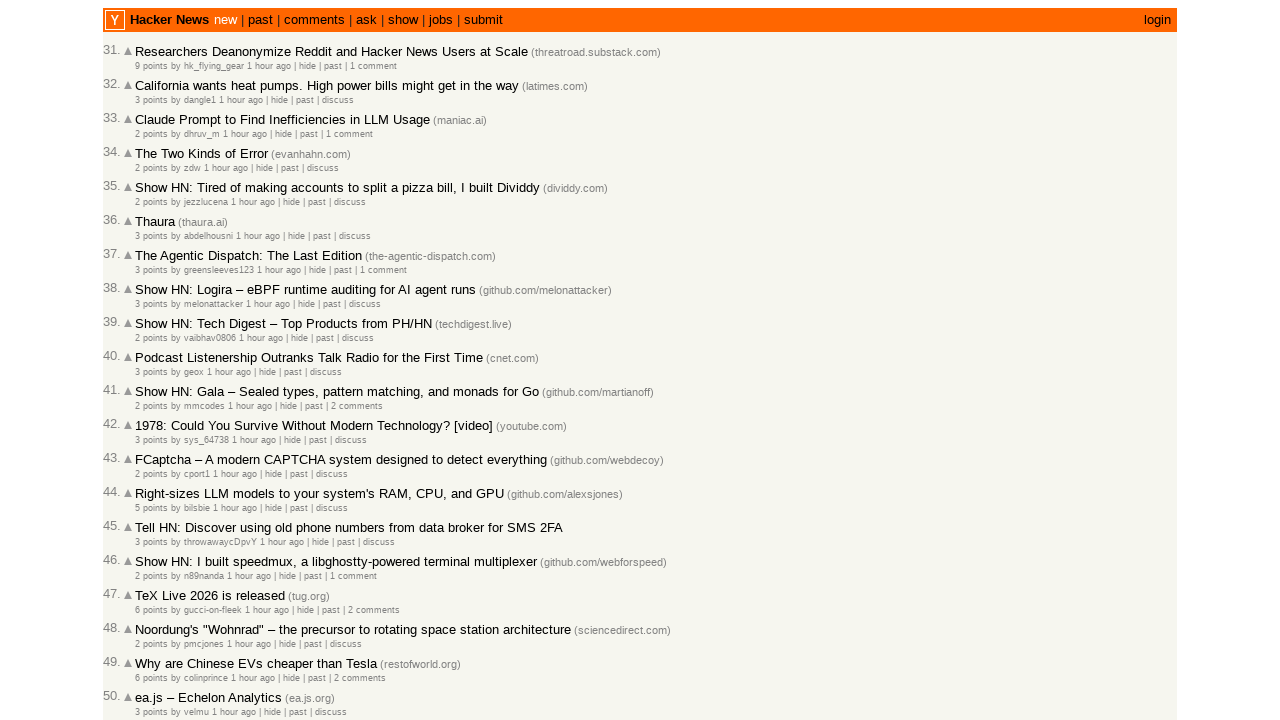

Extracted article timestamp: 2026-03-01T23:15:16Z (total: 44)
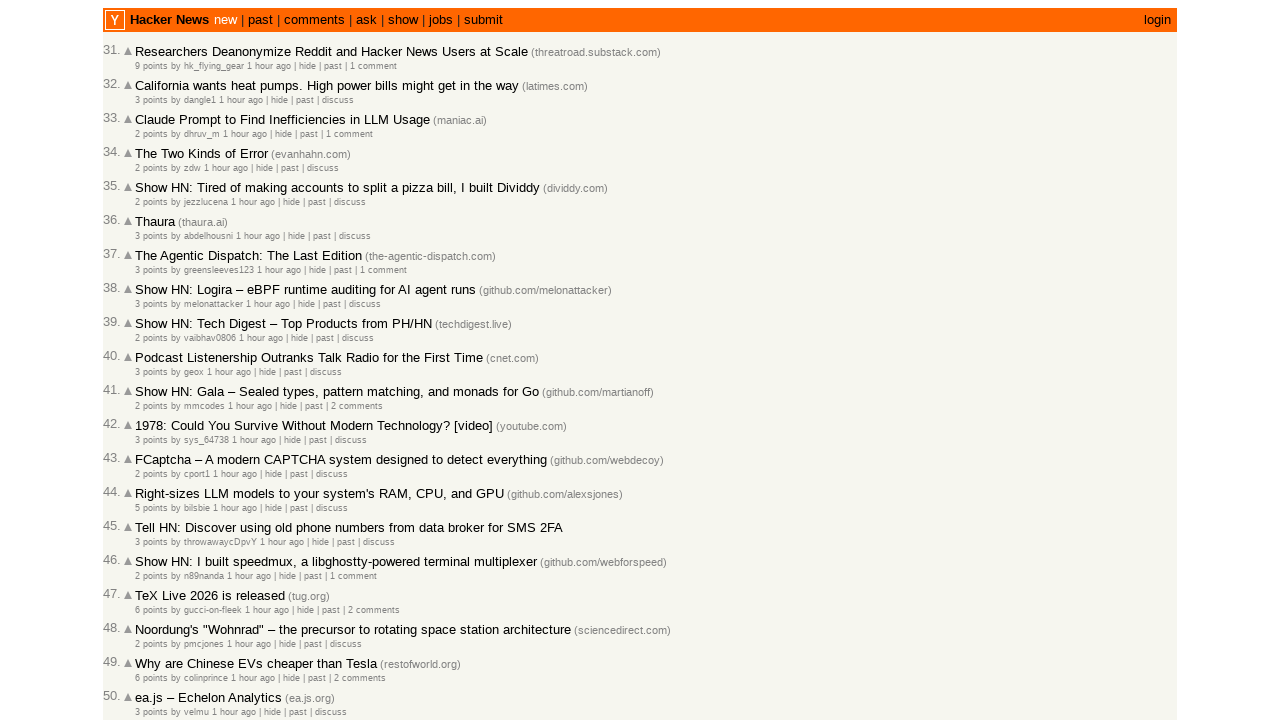

Extracted article timestamp: 2026-03-01T23:13:06Z (total: 45)
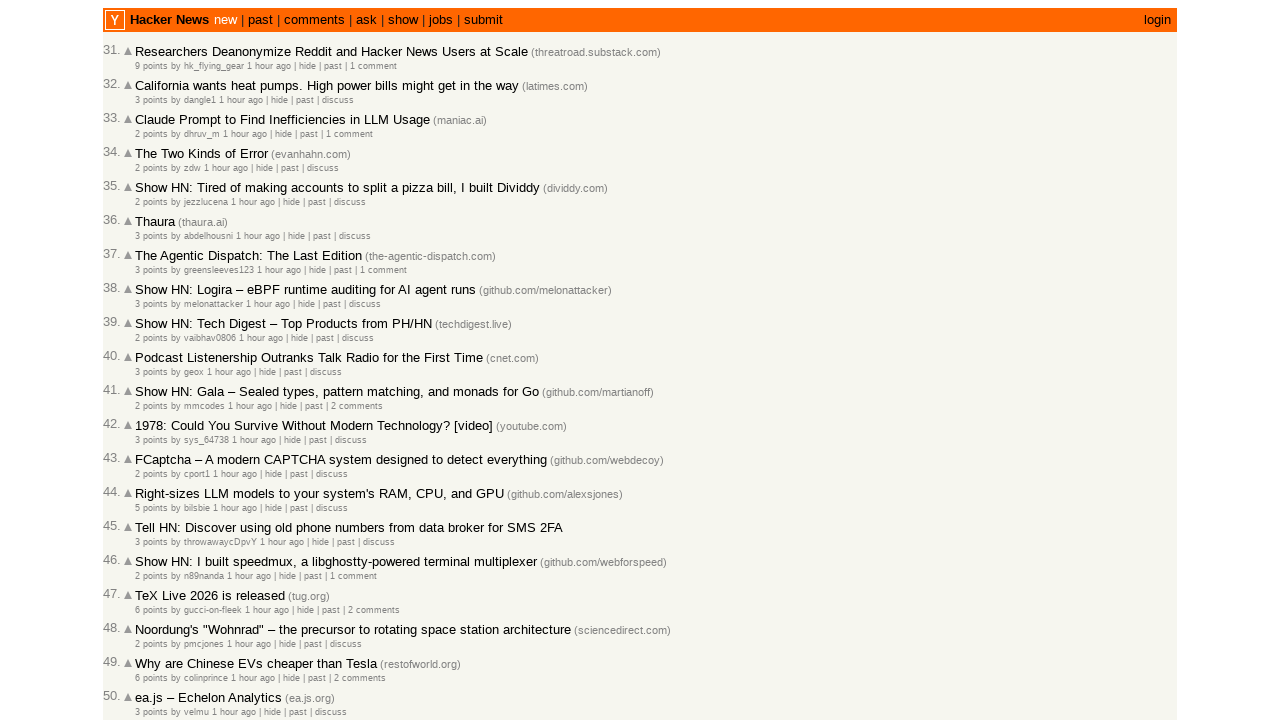

Extracted article timestamp: 2026-03-01T23:12:34Z (total: 46)
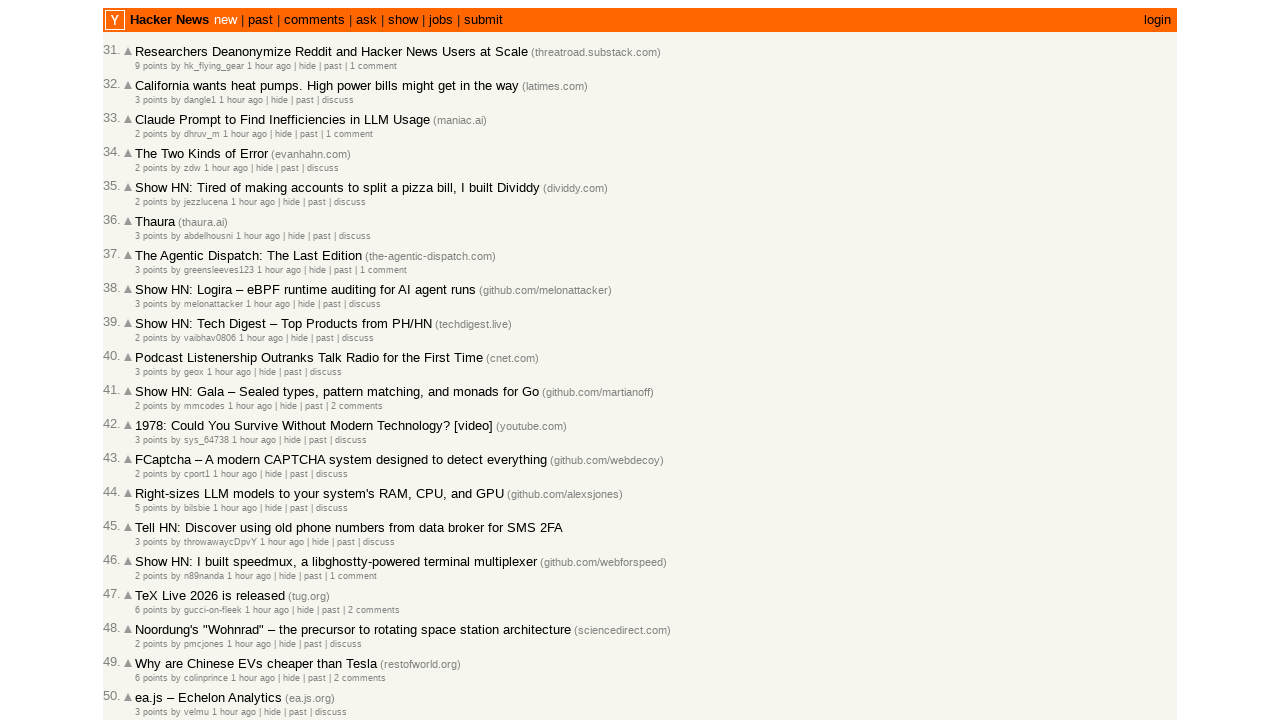

Extracted article timestamp: 2026-03-01T23:10:46Z (total: 47)
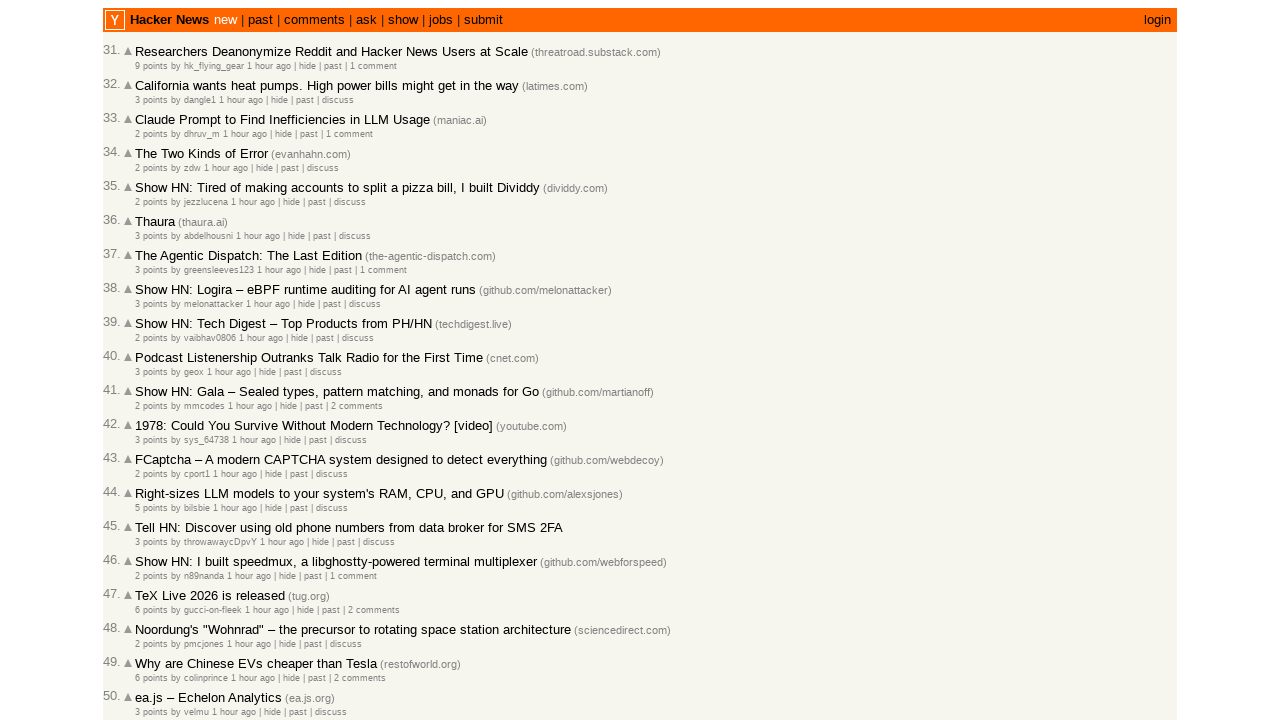

Extracted article timestamp: 2026-03-01T23:09:39Z (total: 48)
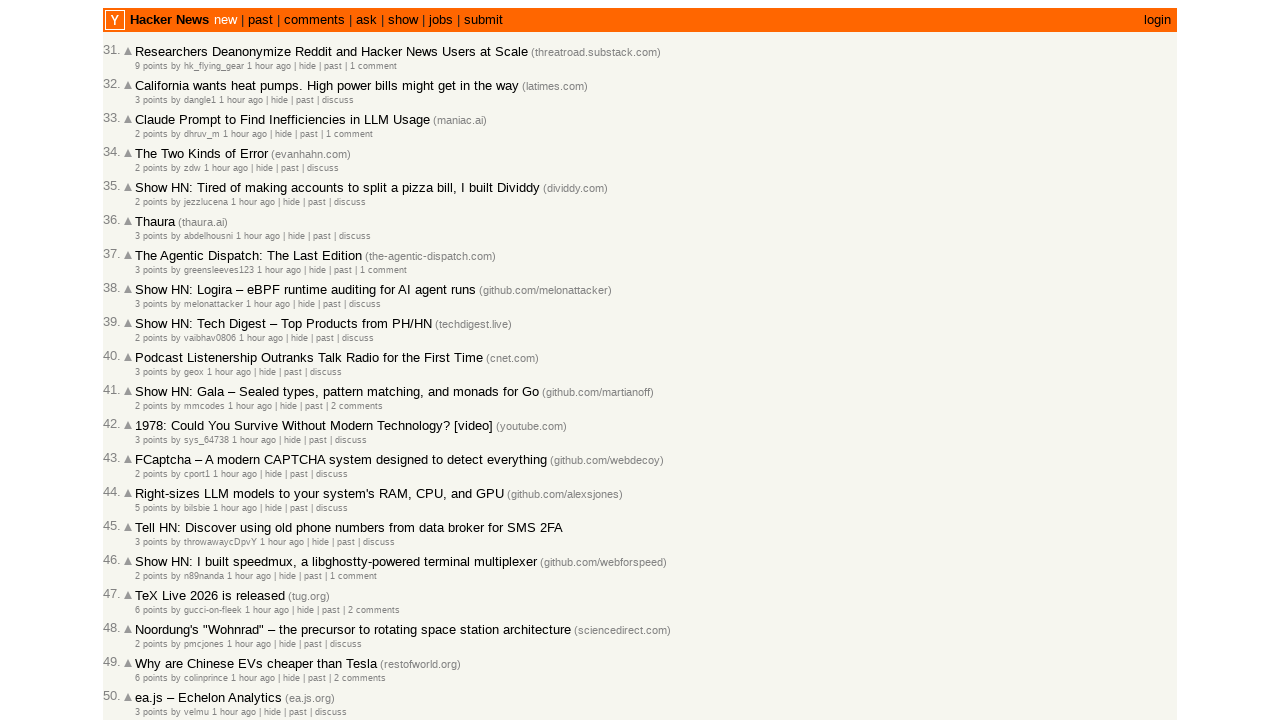

Extracted article timestamp: 2026-03-01T23:09:24Z (total: 49)
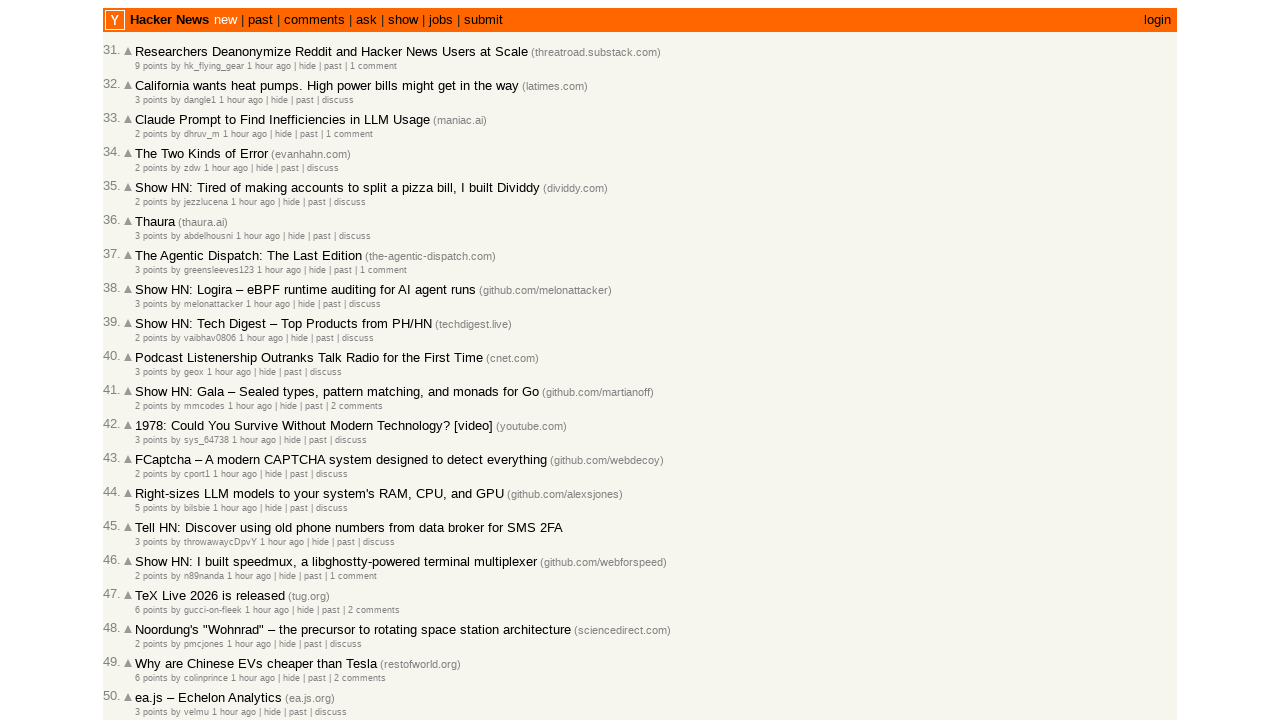

Extracted article timestamp: 2026-03-01T23:09:17Z (total: 50)
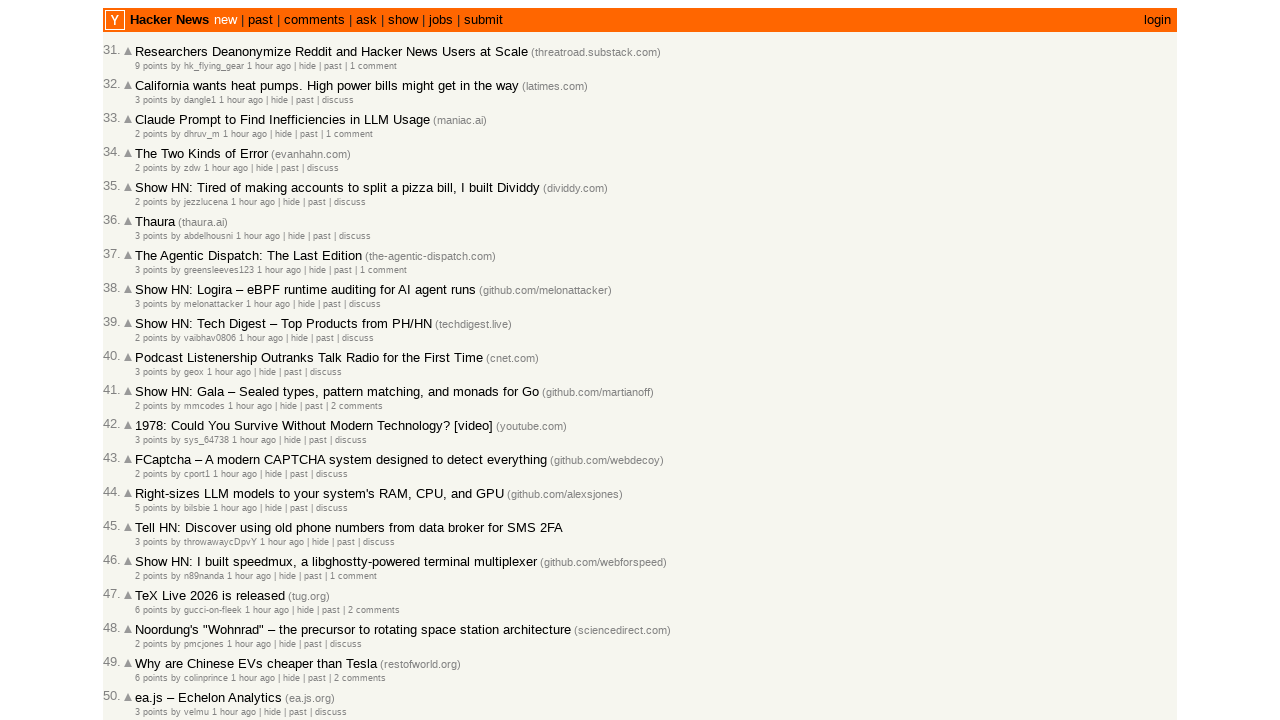

Extracted article timestamp: 2026-03-01T23:09:06Z (total: 51)
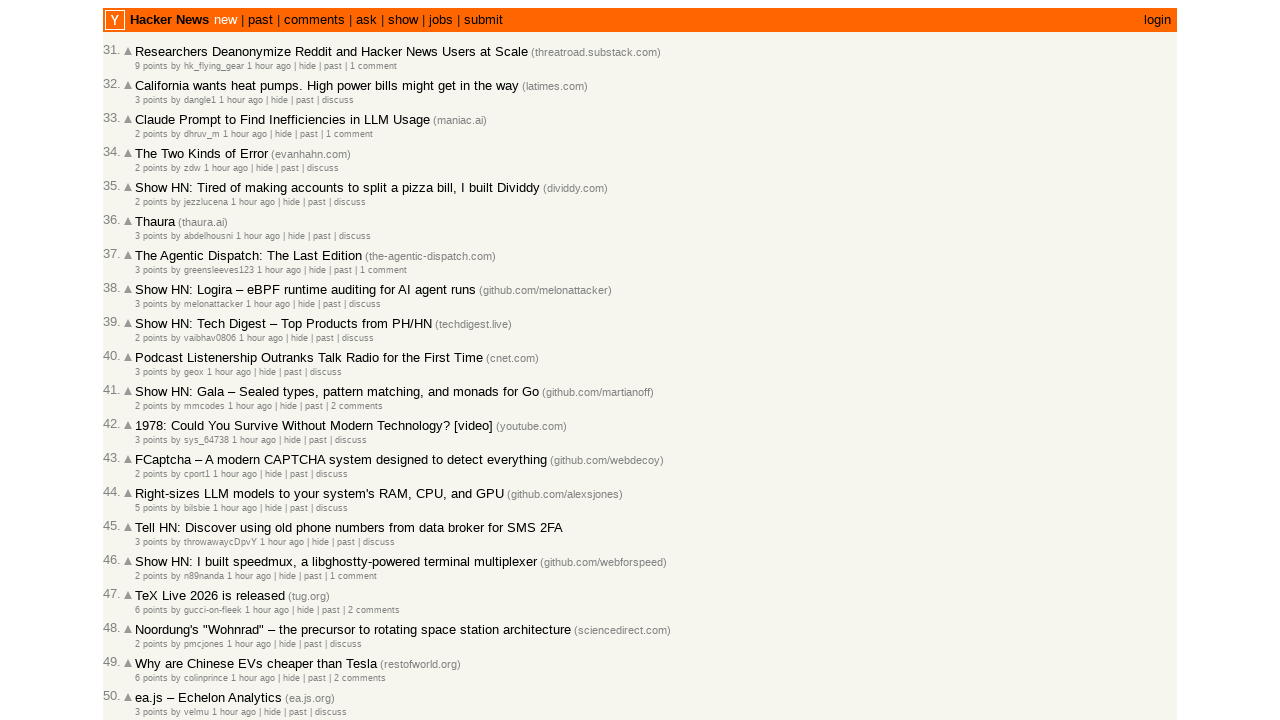

Extracted article timestamp: 2026-03-01T23:08:14Z (total: 52)
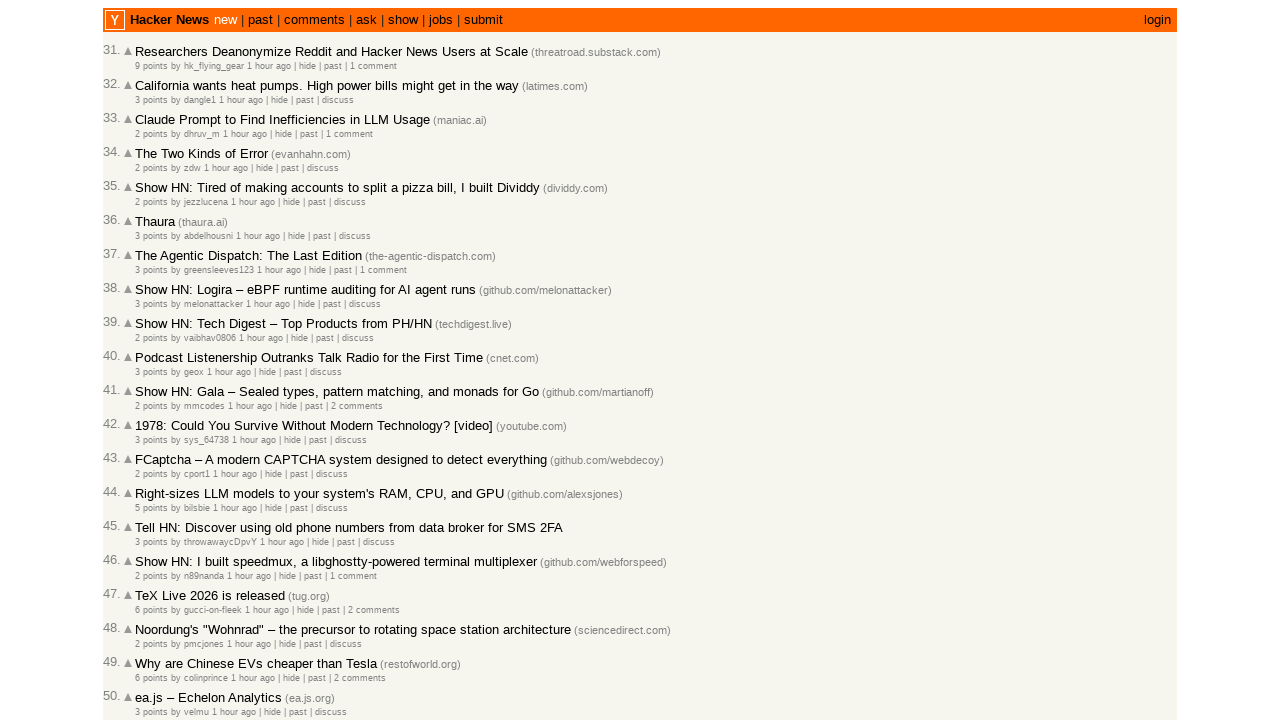

Extracted article timestamp: 2026-03-01T23:07:26Z (total: 53)
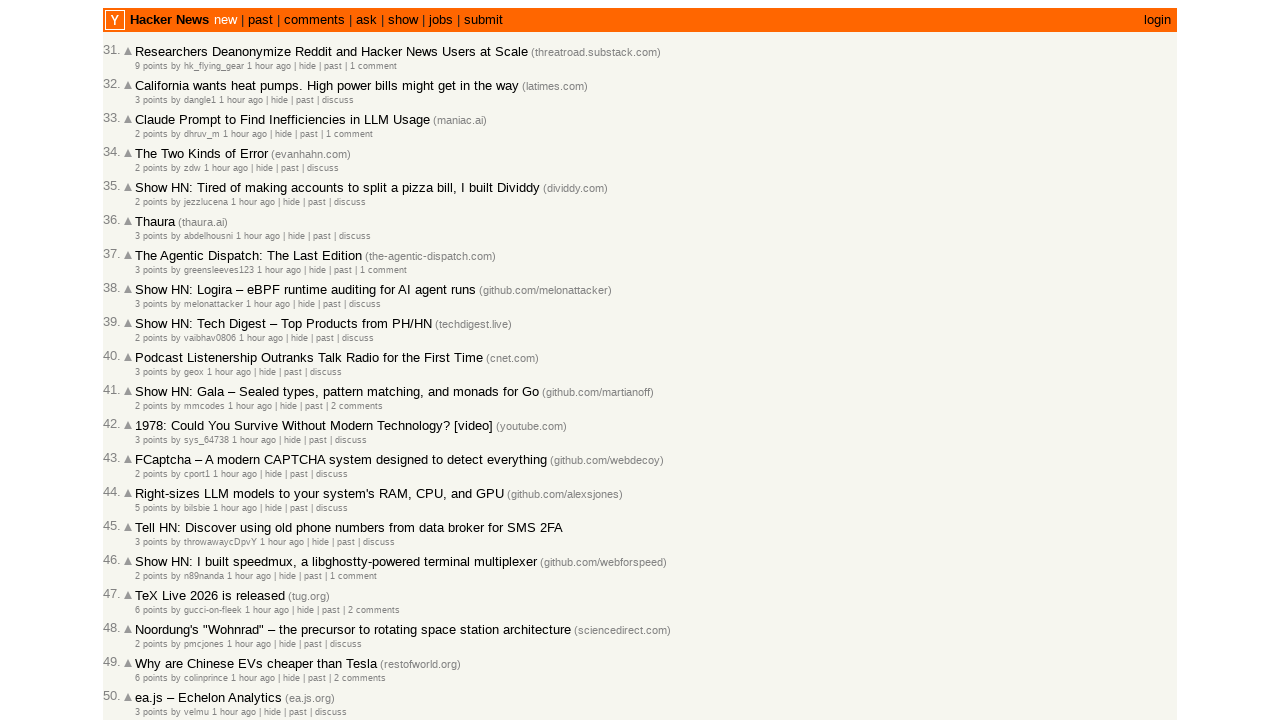

Extracted article timestamp: 2026-03-01T23:06:22Z (total: 54)
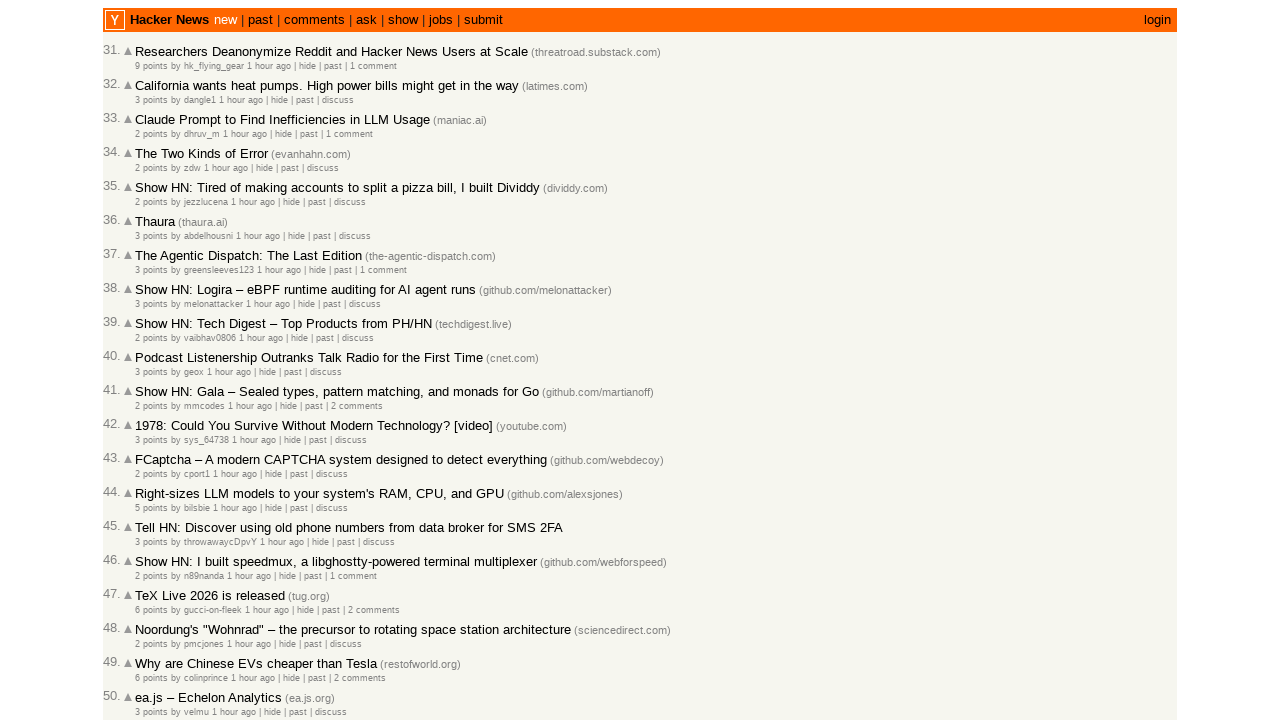

Extracted article timestamp: 2026-03-01T23:04:01Z (total: 55)
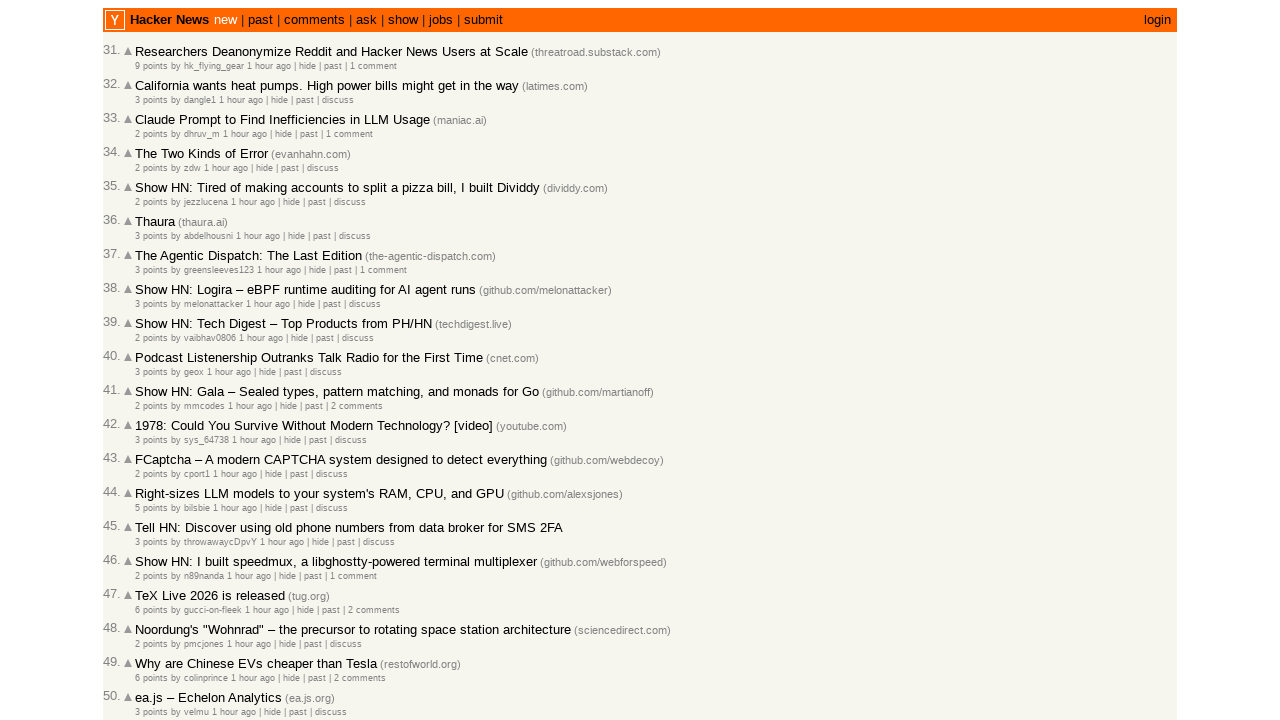

Extracted article timestamp: 2026-03-01T22:59:52Z (total: 56)
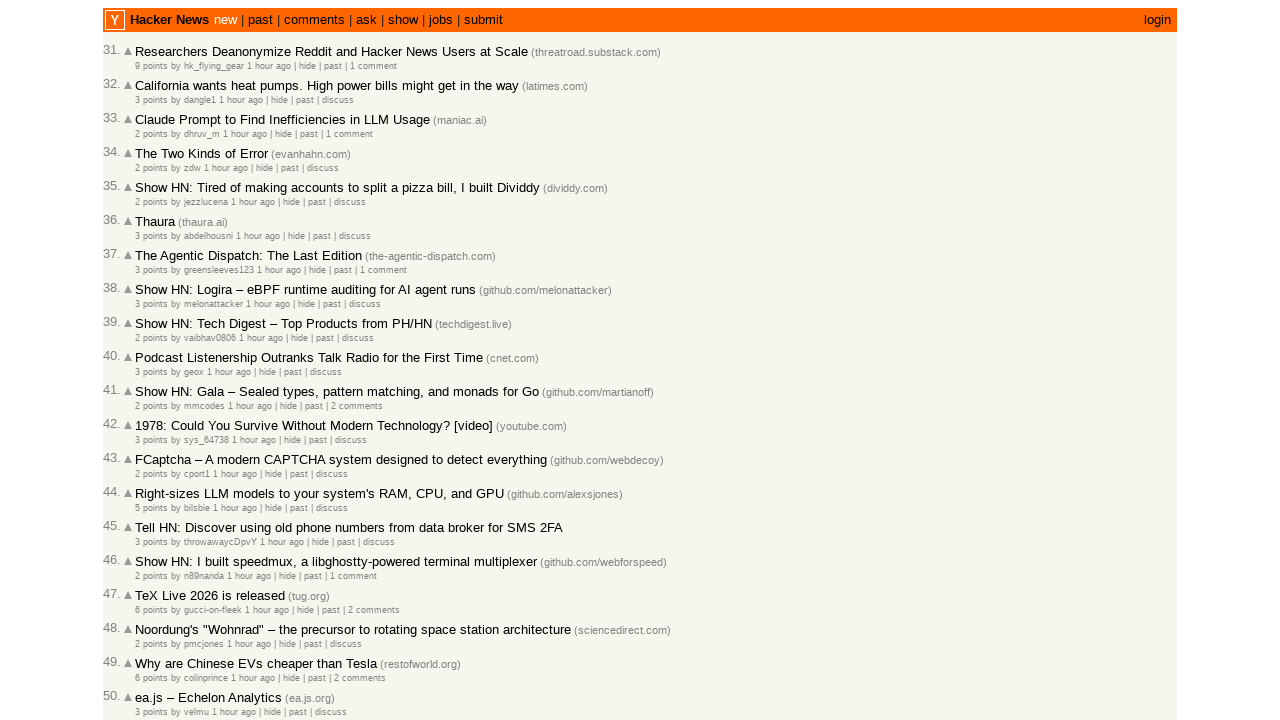

Extracted article timestamp: 2026-03-01T22:57:24Z (total: 57)
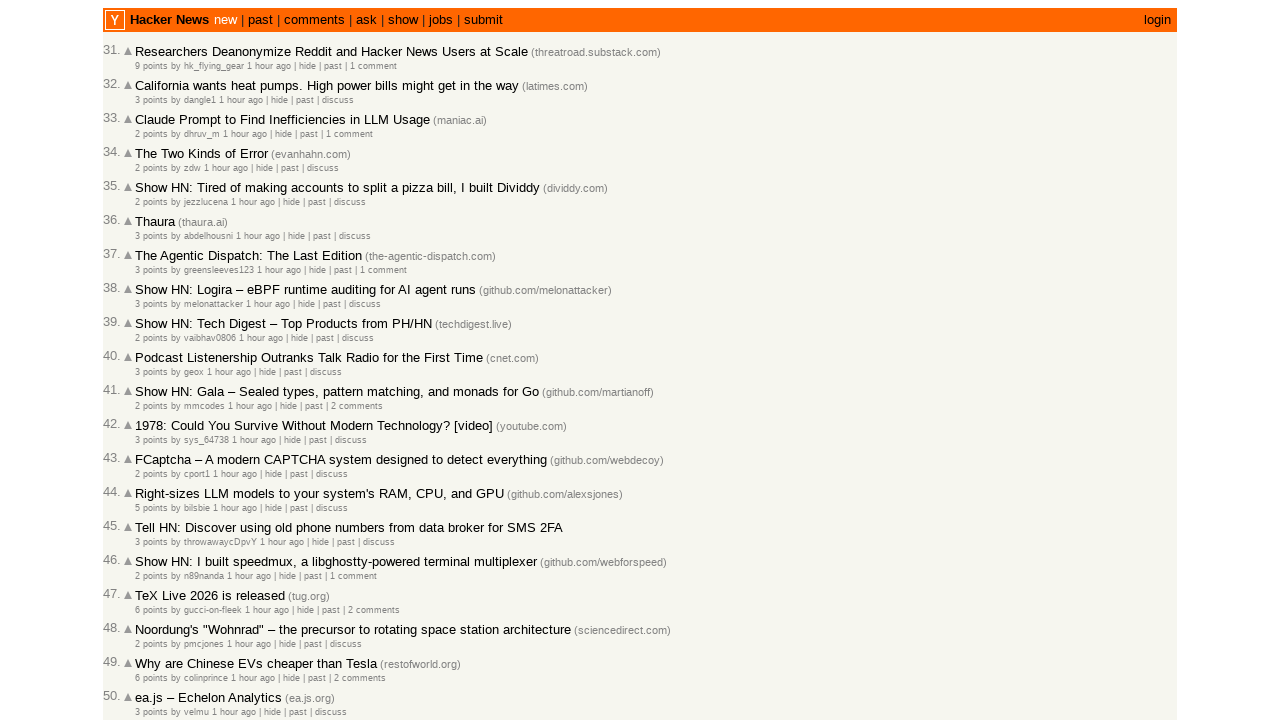

Extracted article timestamp: 2026-03-01T22:52:25Z (total: 58)
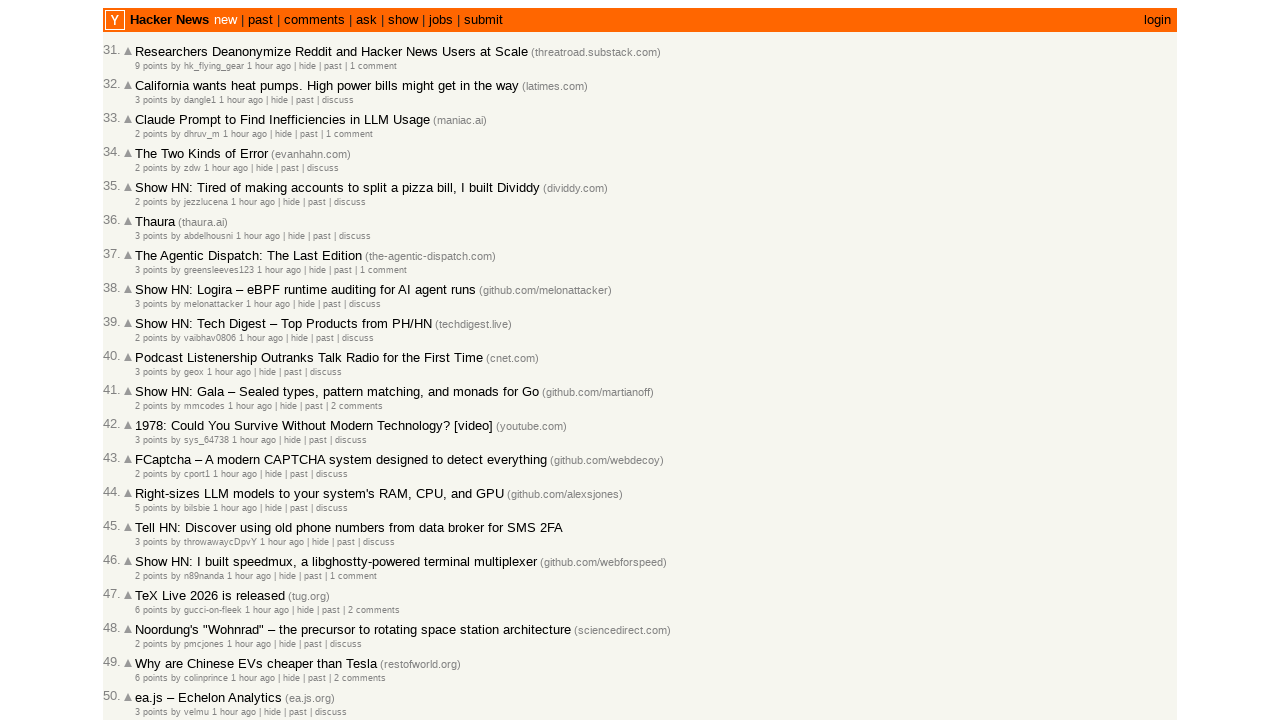

Extracted article timestamp: 2026-03-01T22:51:43Z (total: 59)
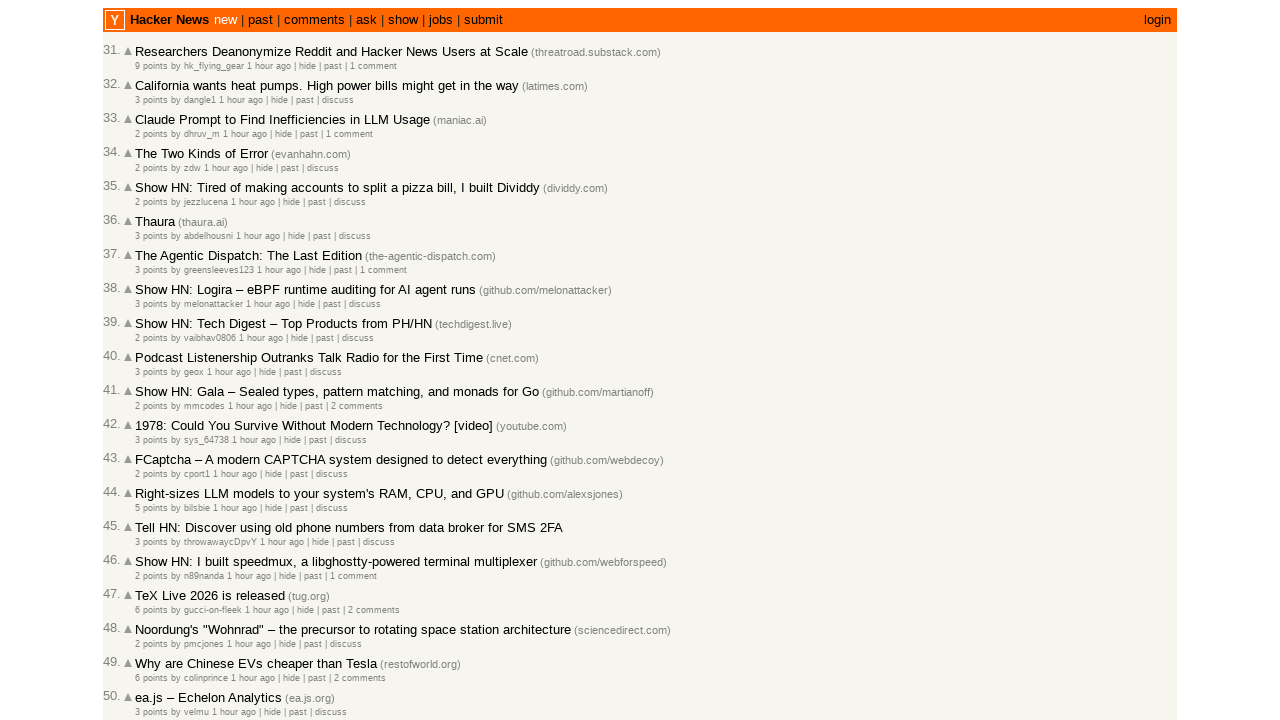

Extracted article timestamp: 2026-03-01T22:50:38Z (total: 60)
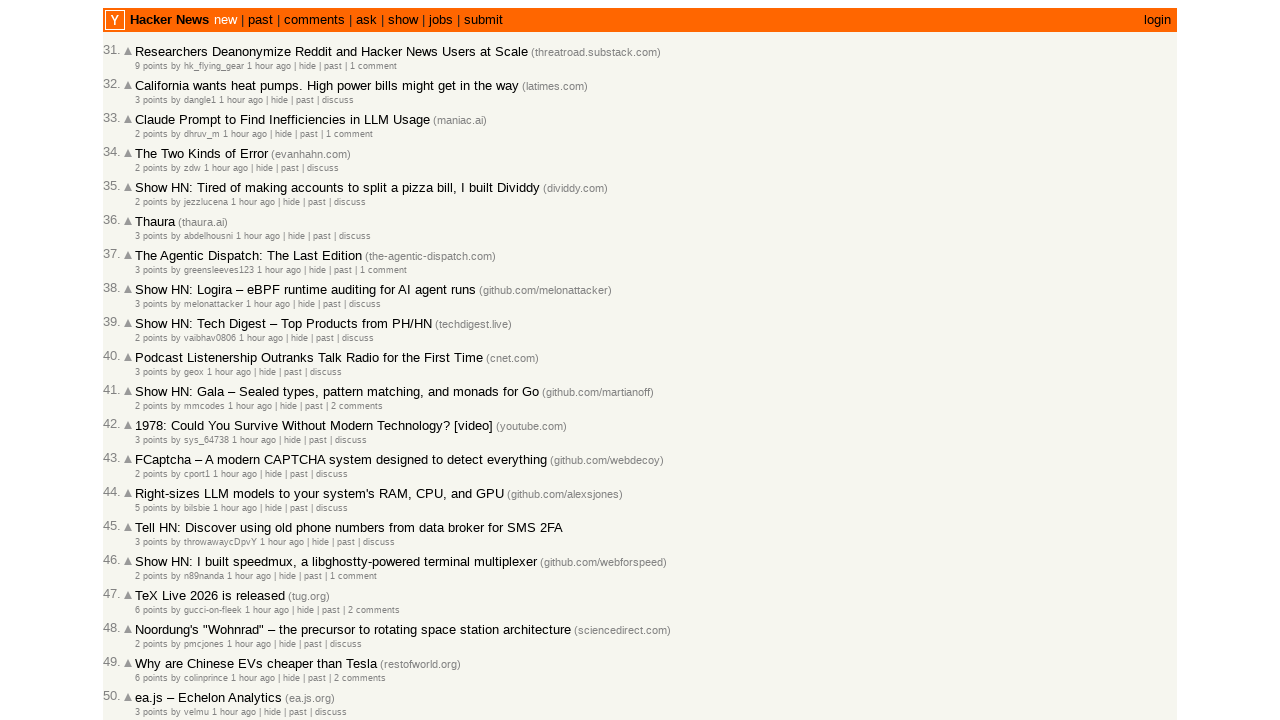

Clicked 'More' link to load next page of articles at (149, 616) on a.morelink
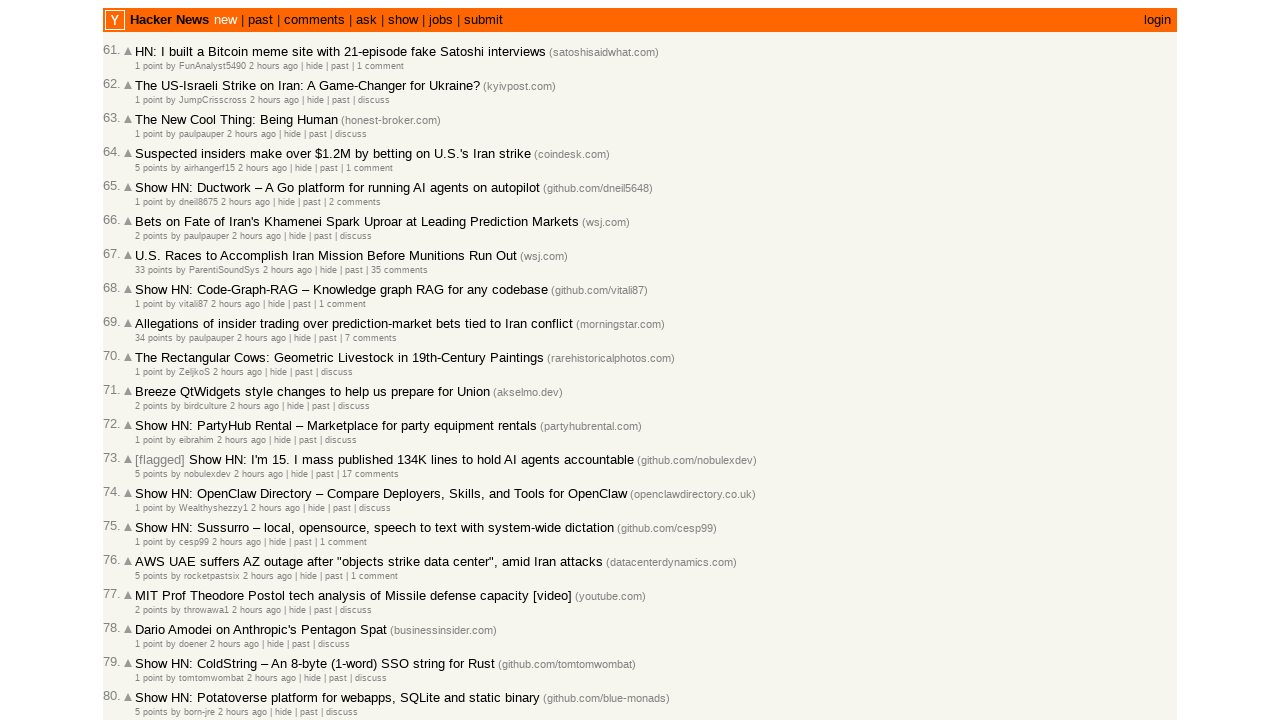

Waited for next page articles to load
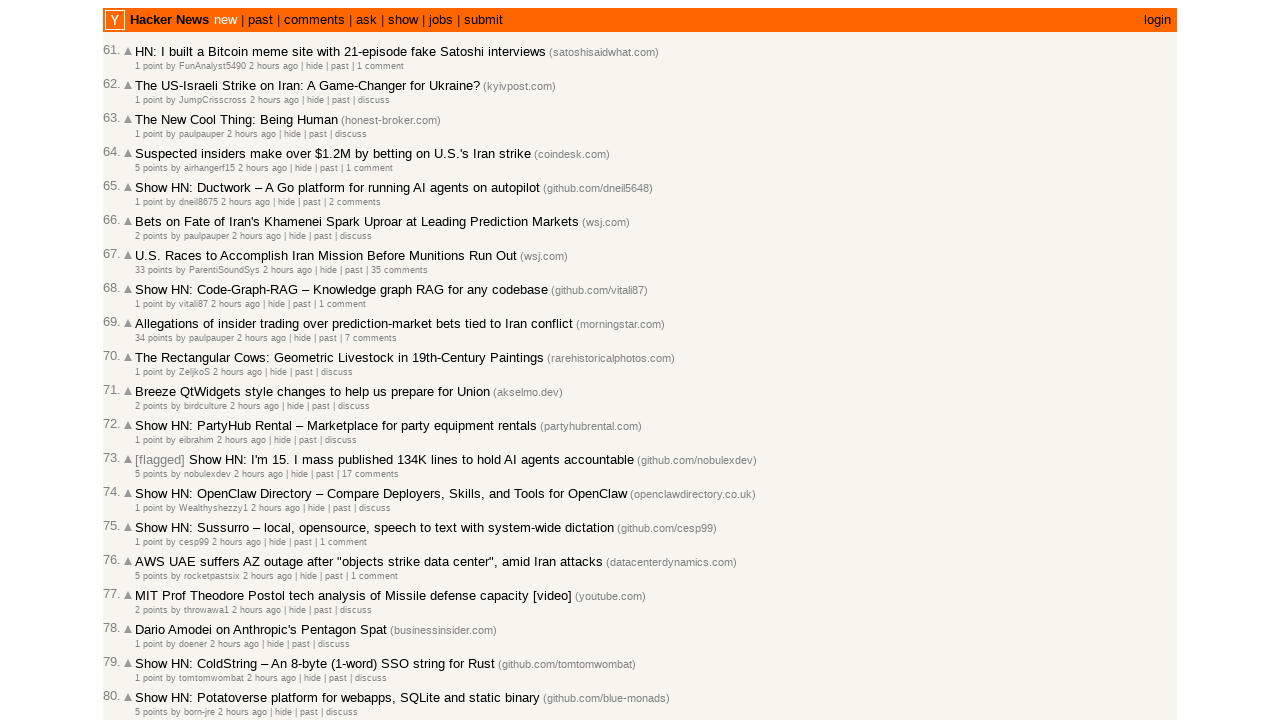

Found 94 rows in articles table
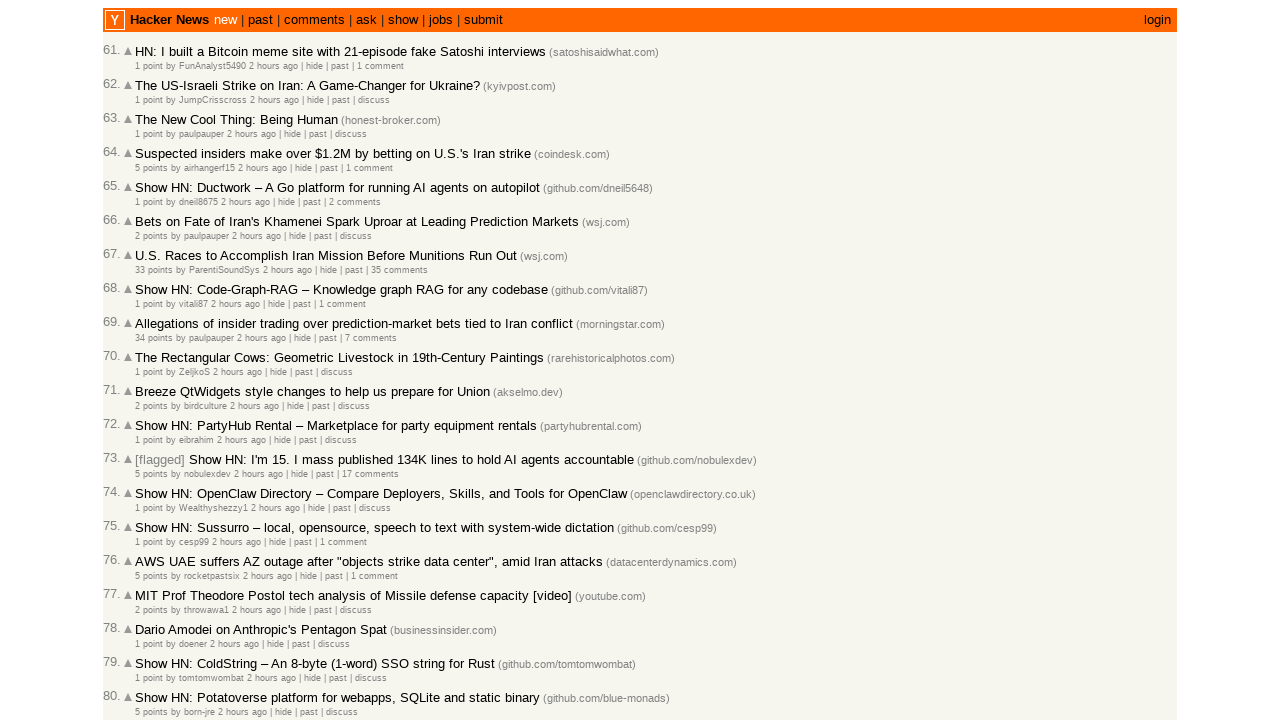

Extracted article timestamp: 2026-03-01T22:48:41Z (total: 61)
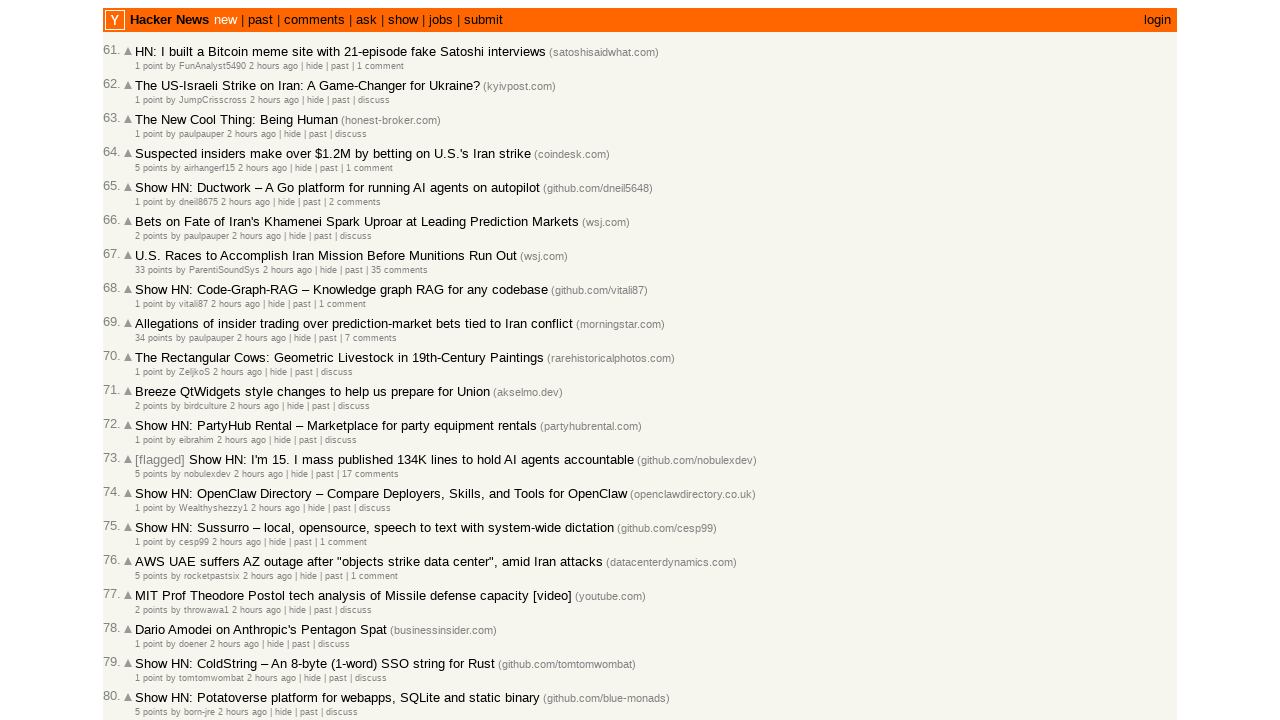

Extracted article timestamp: 2026-03-01T22:44:09Z (total: 62)
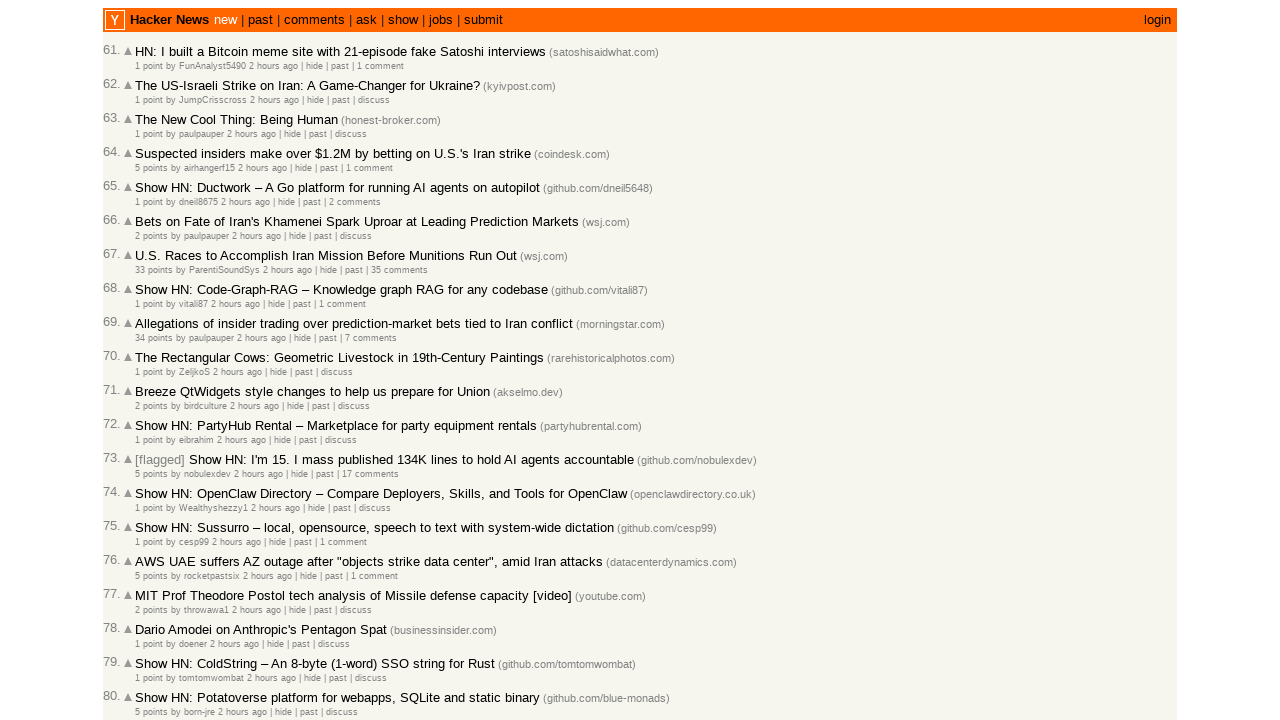

Extracted article timestamp: 2026-03-01T22:41:47Z (total: 63)
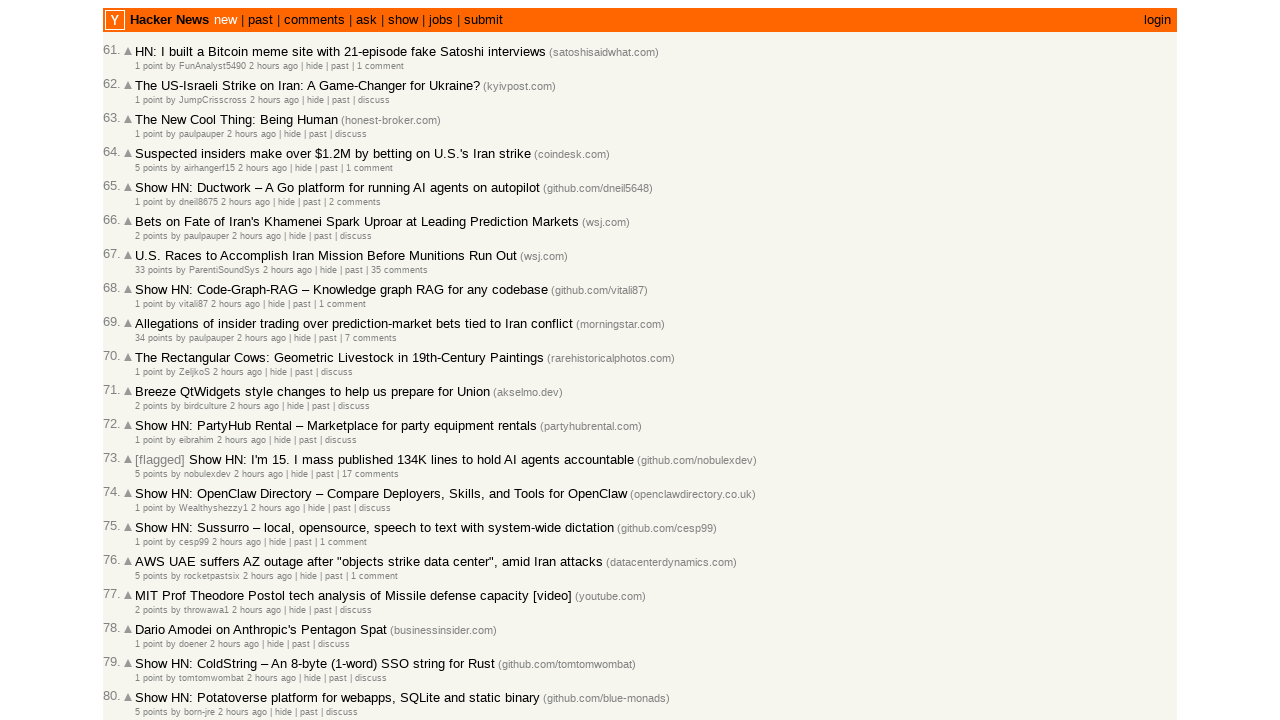

Extracted article timestamp: 2026-03-01T22:41:29Z (total: 64)
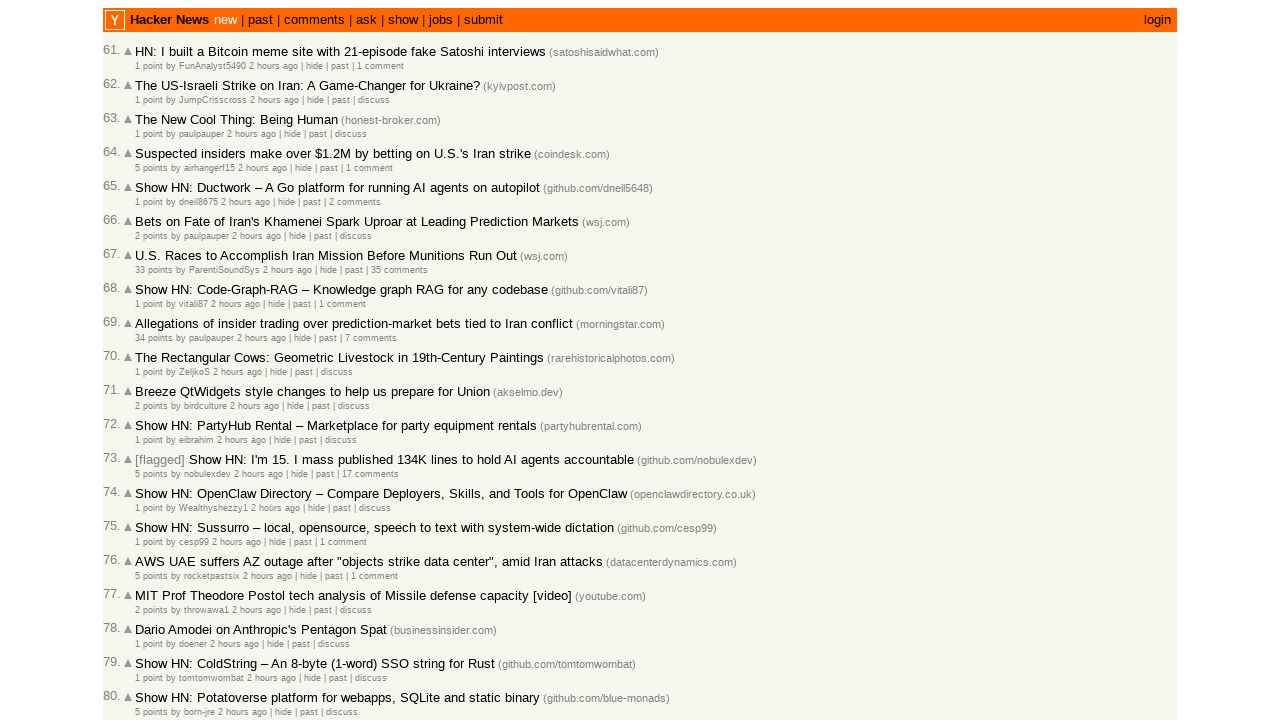

Extracted article timestamp: 2026-03-01T22:41:27Z (total: 65)
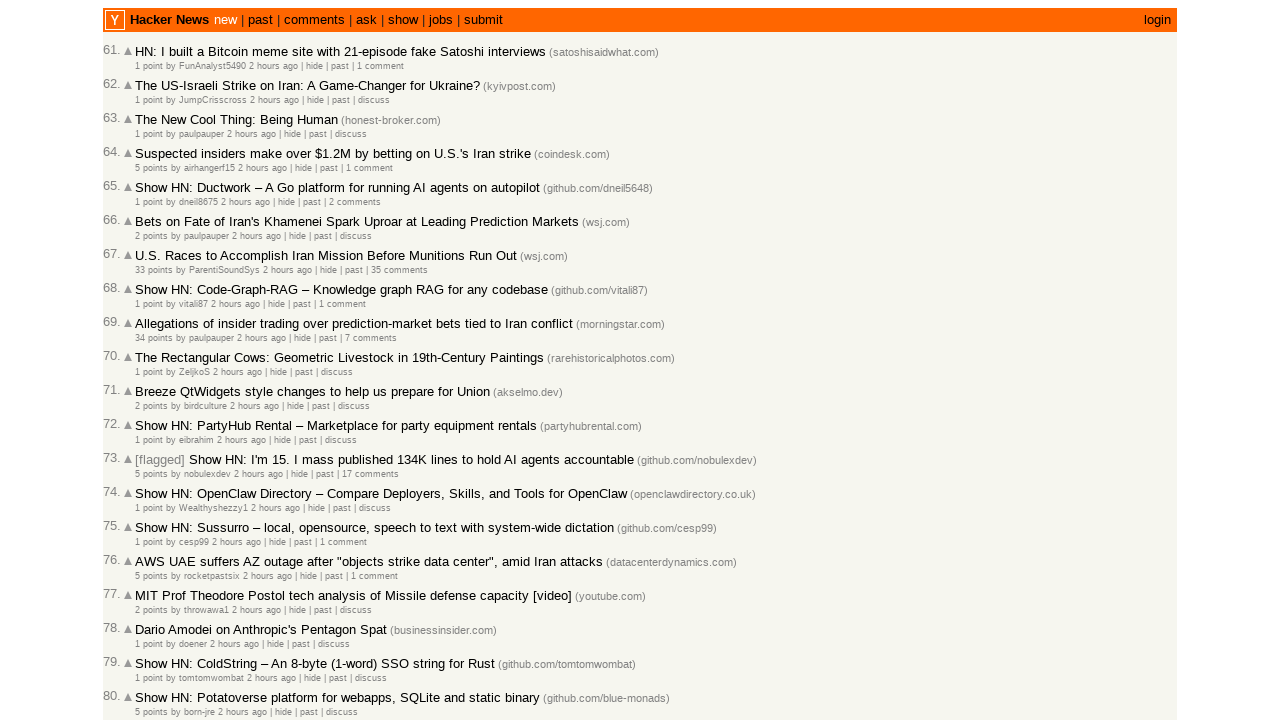

Extracted article timestamp: 2026-03-01T22:40:38Z (total: 66)
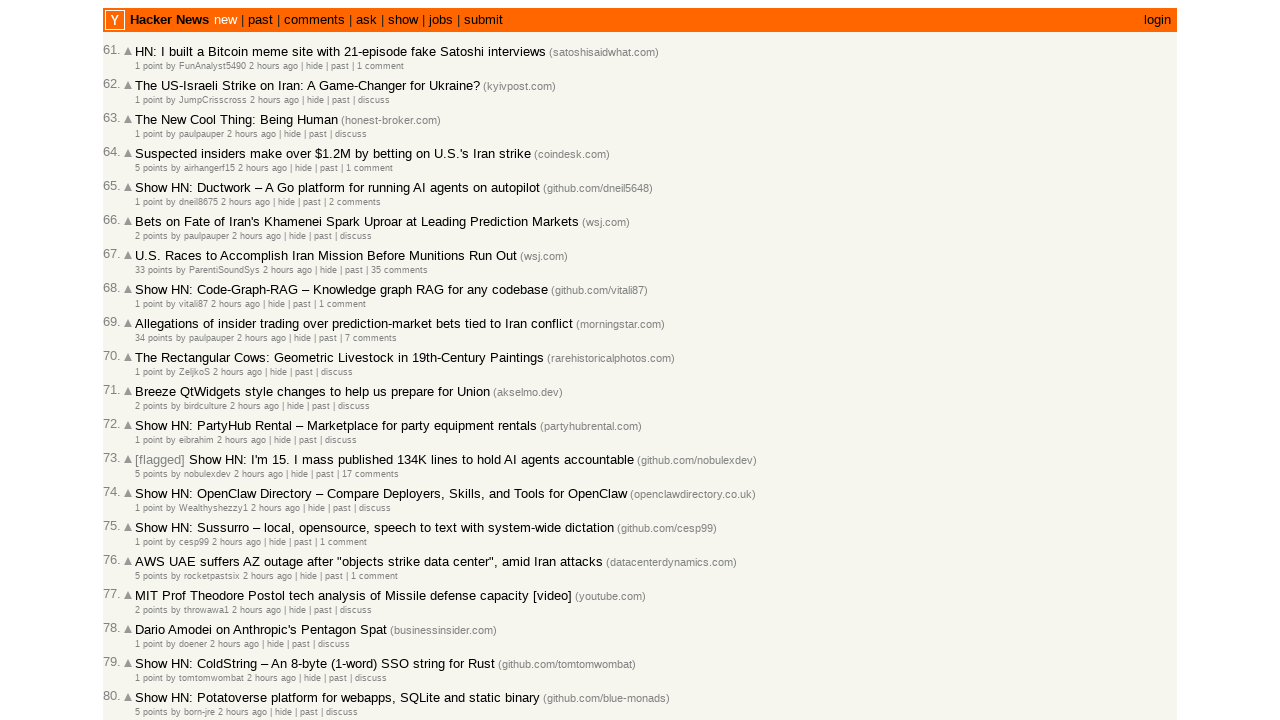

Extracted article timestamp: 2026-03-01T22:40:28Z (total: 67)
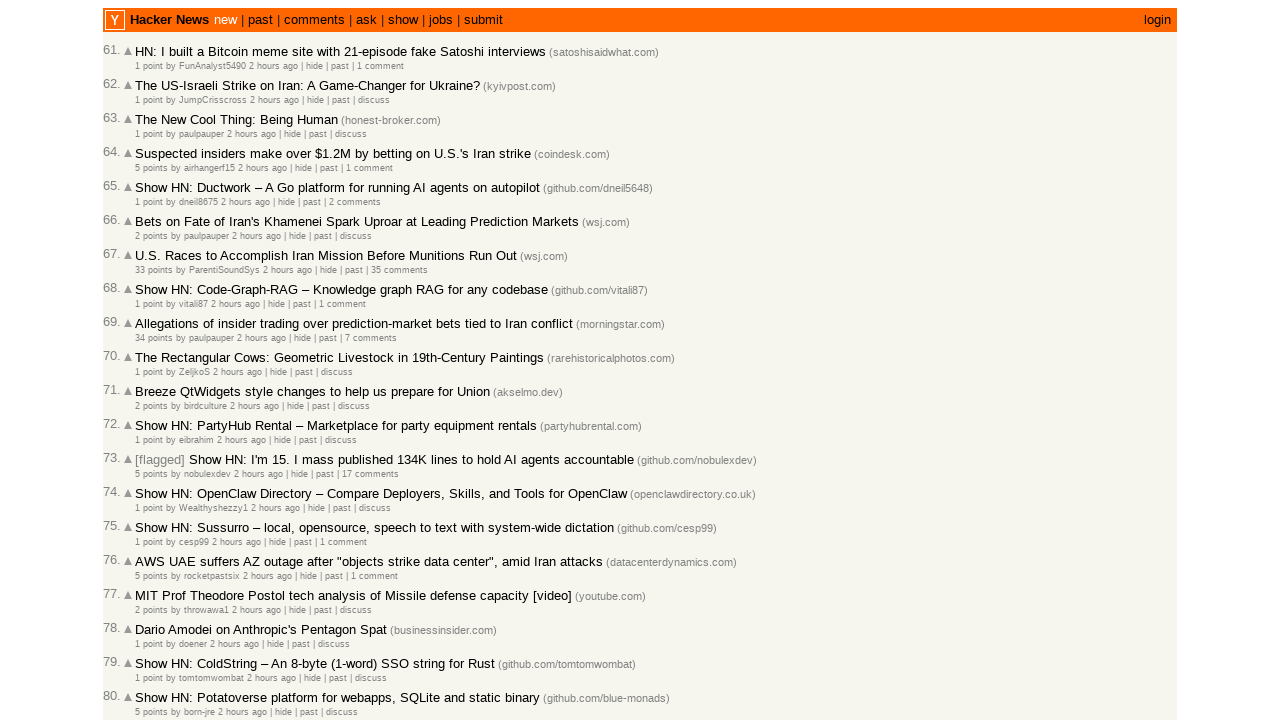

Extracted article timestamp: 2026-03-01T22:40:27Z (total: 68)
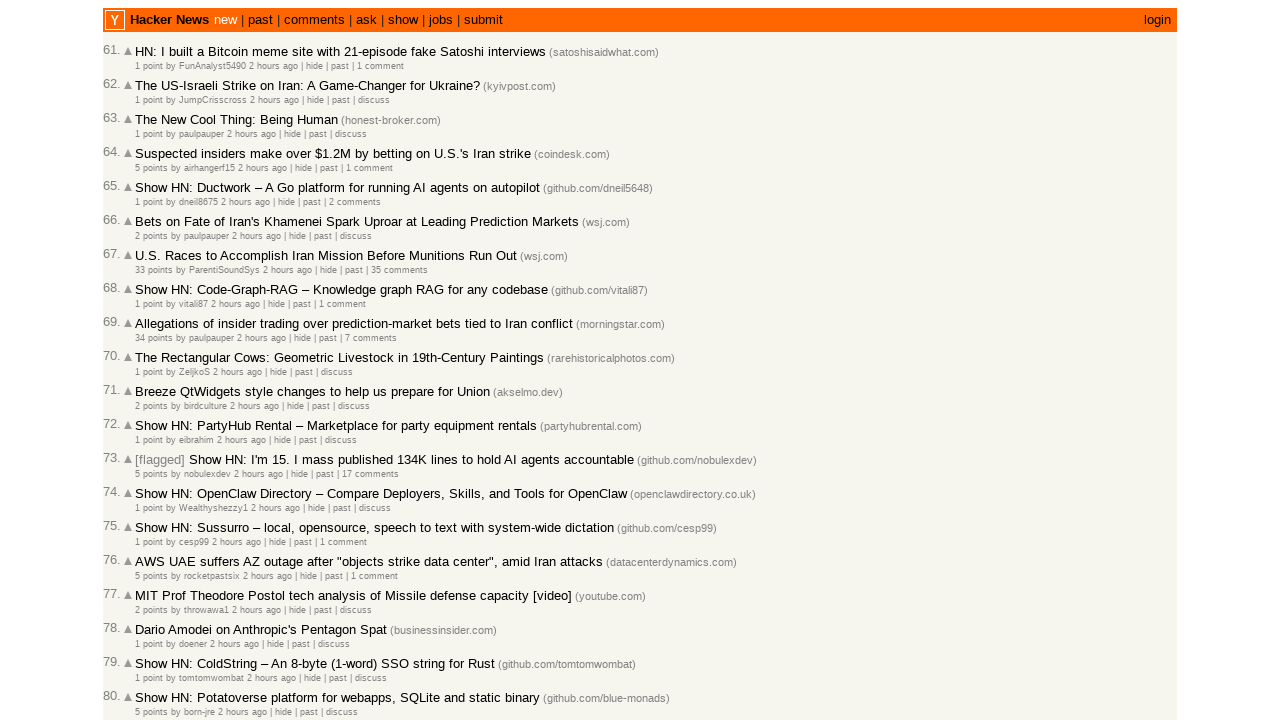

Extracted article timestamp: 2026-03-01T22:39:27Z (total: 69)
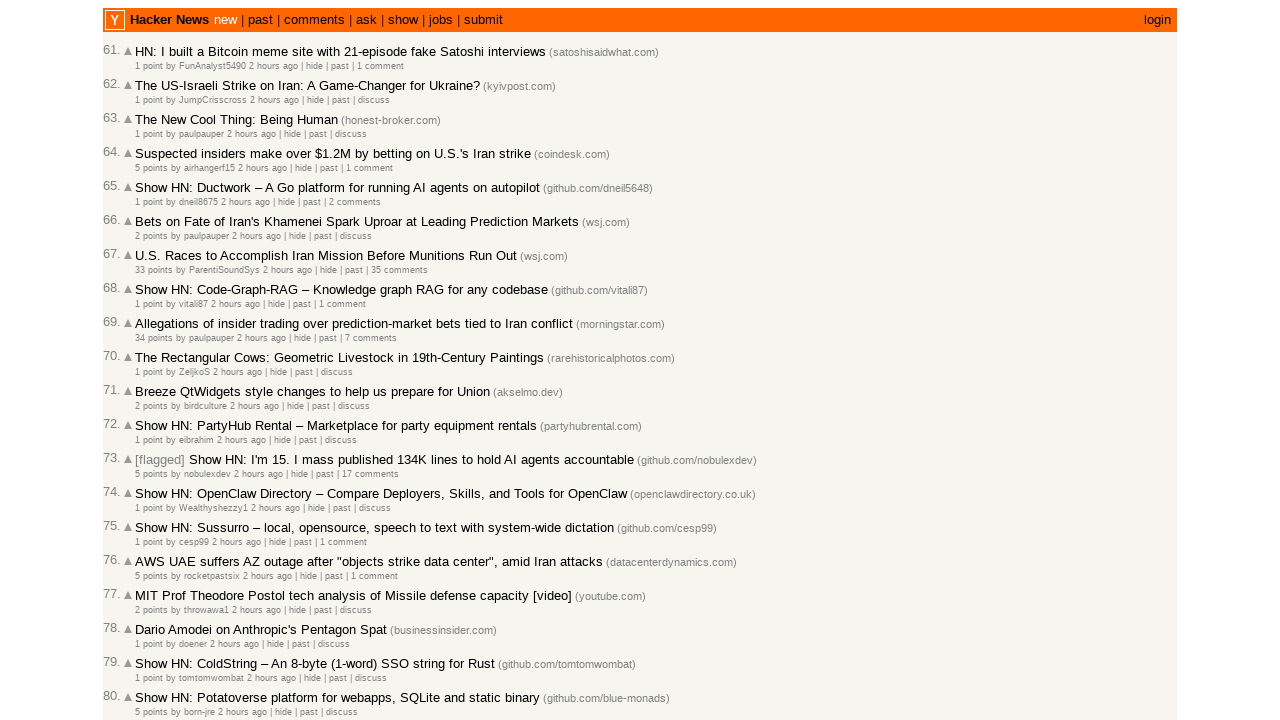

Extracted article timestamp: 2026-03-01T22:38:18Z (total: 70)
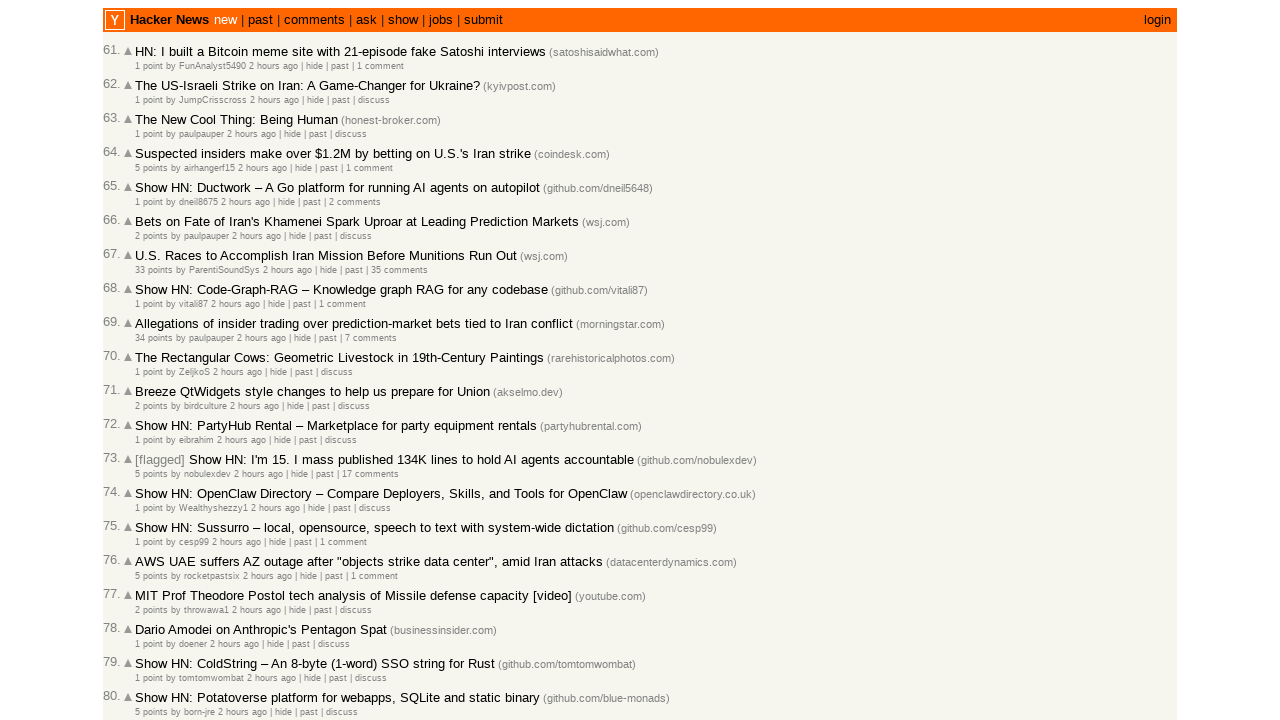

Extracted article timestamp: 2026-03-01T22:37:46Z (total: 71)
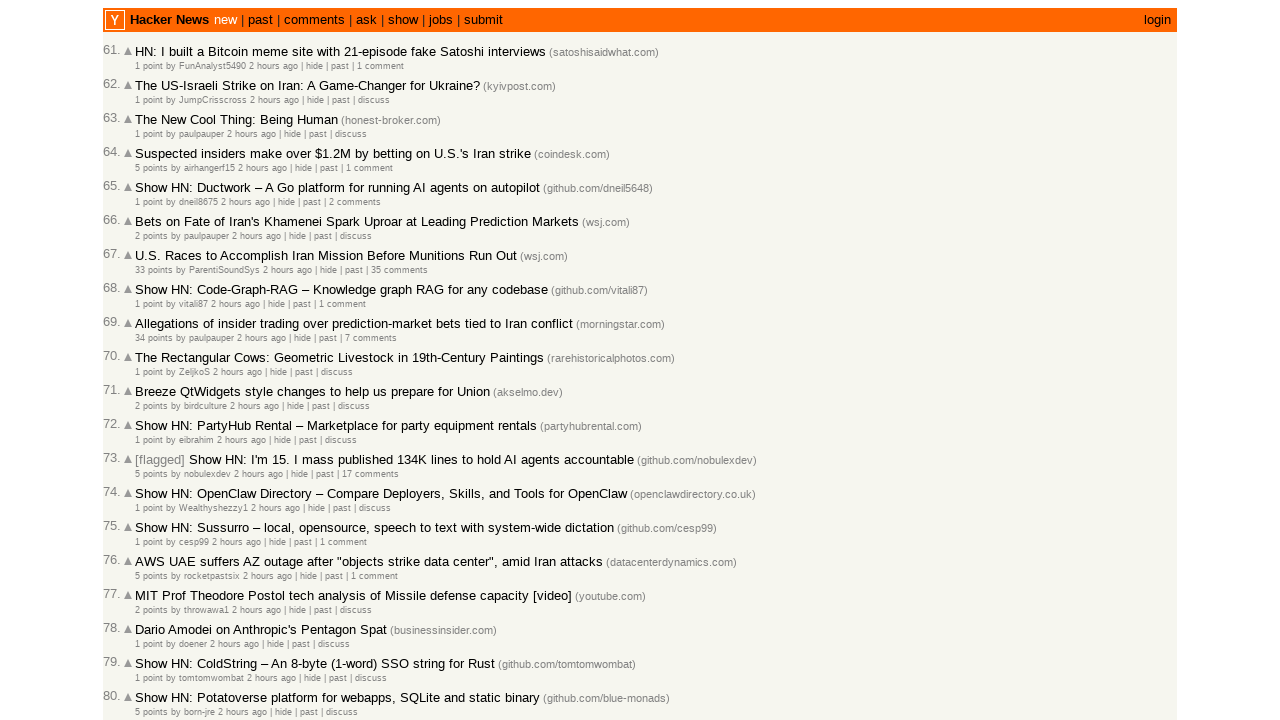

Extracted article timestamp: 2026-03-01T22:36:57Z (total: 72)
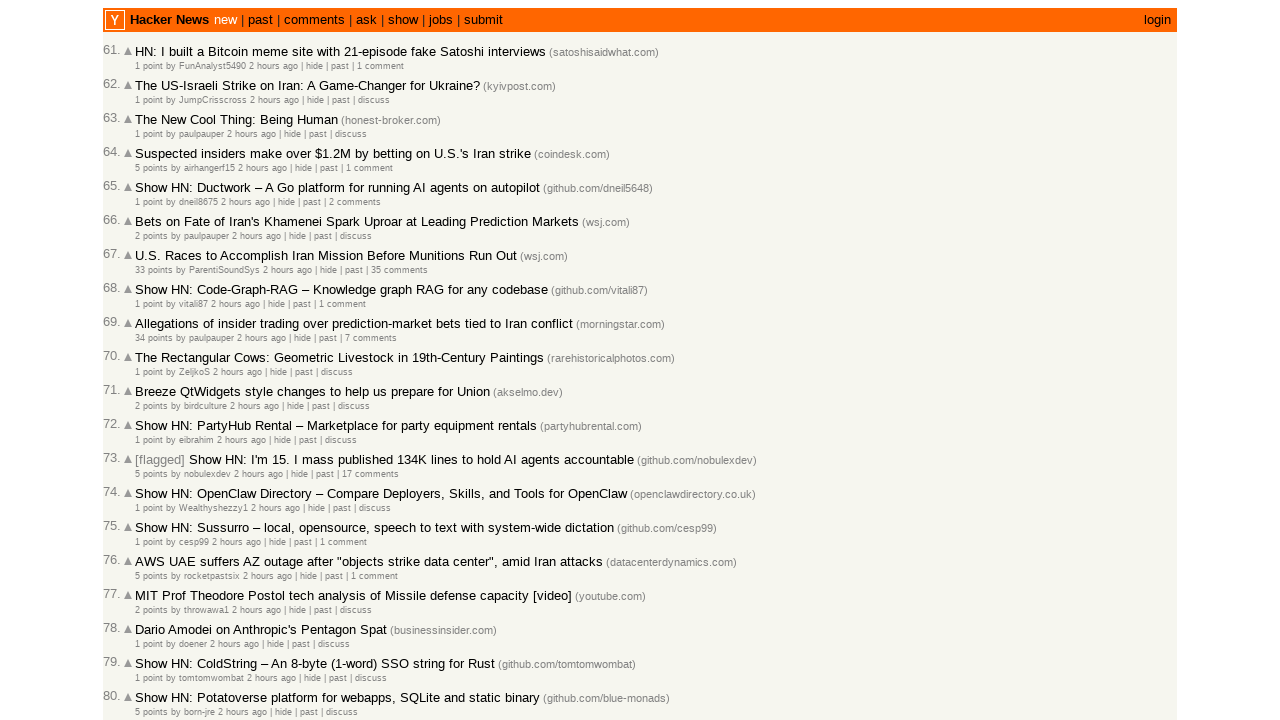

Extracted article timestamp: 2026-03-01T22:36:25Z (total: 73)
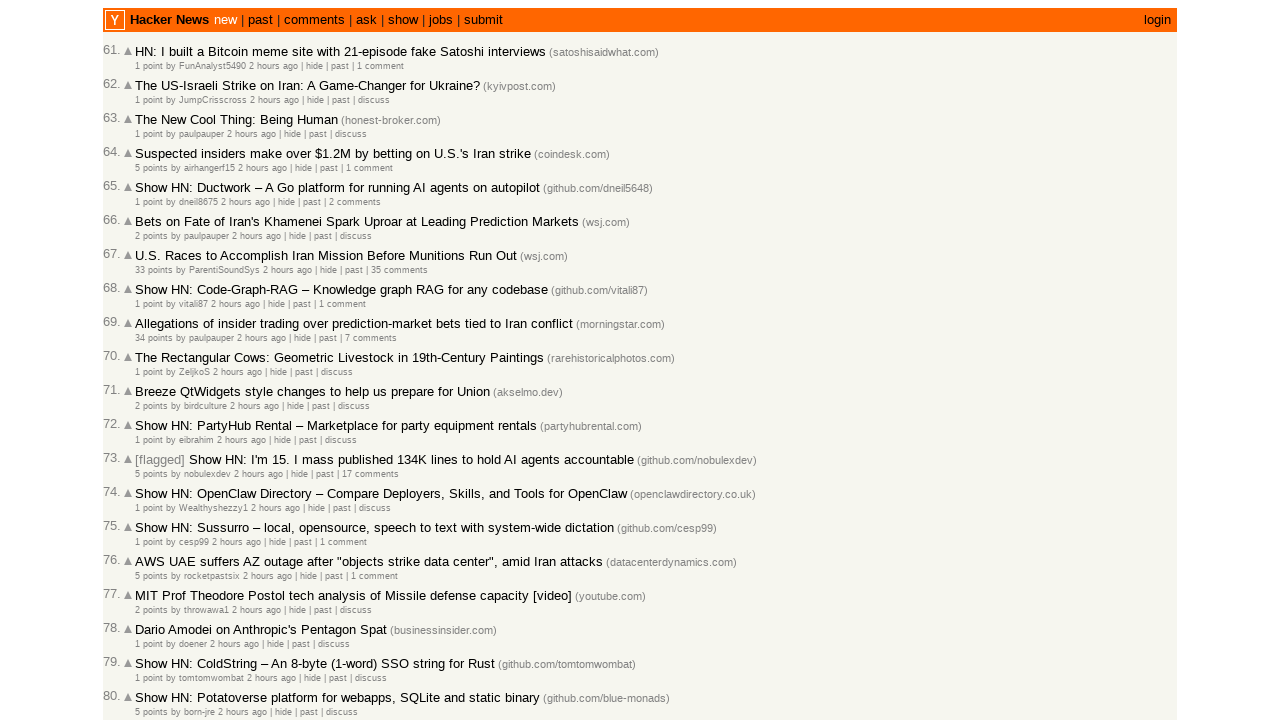

Extracted article timestamp: 2026-03-01T22:33:57Z (total: 74)
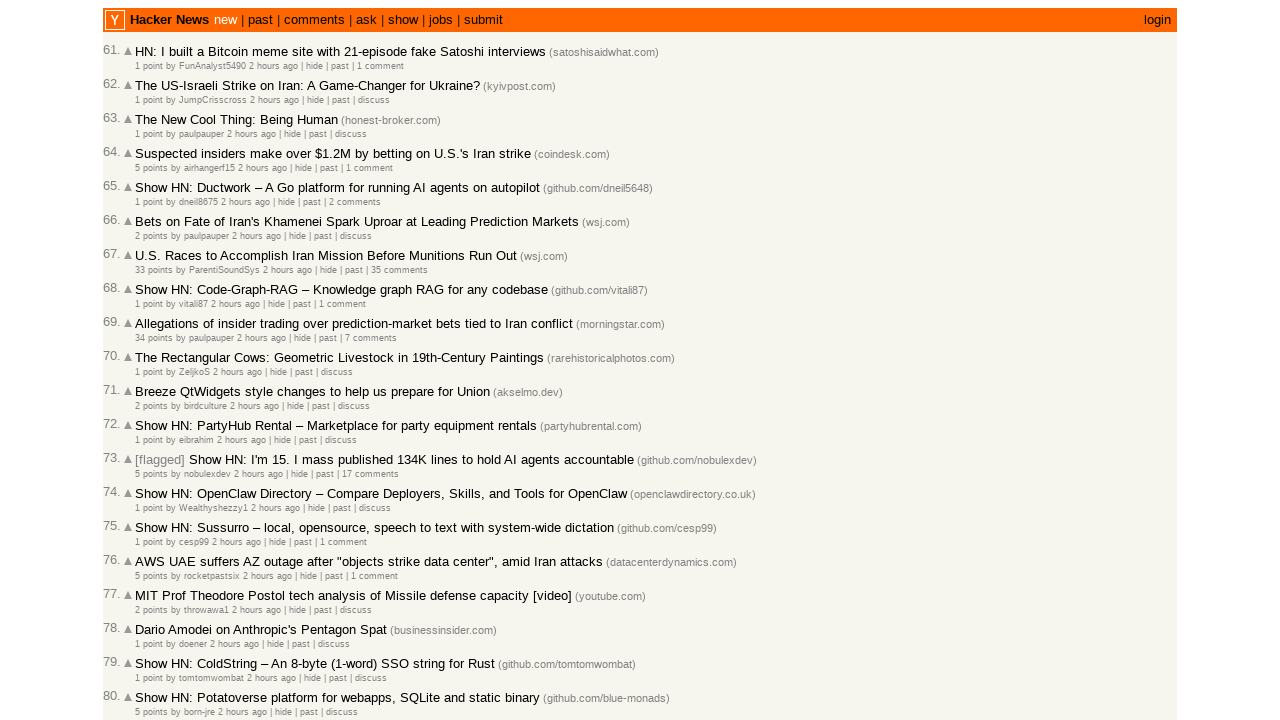

Extracted article timestamp: 2026-03-01T22:33:39Z (total: 75)
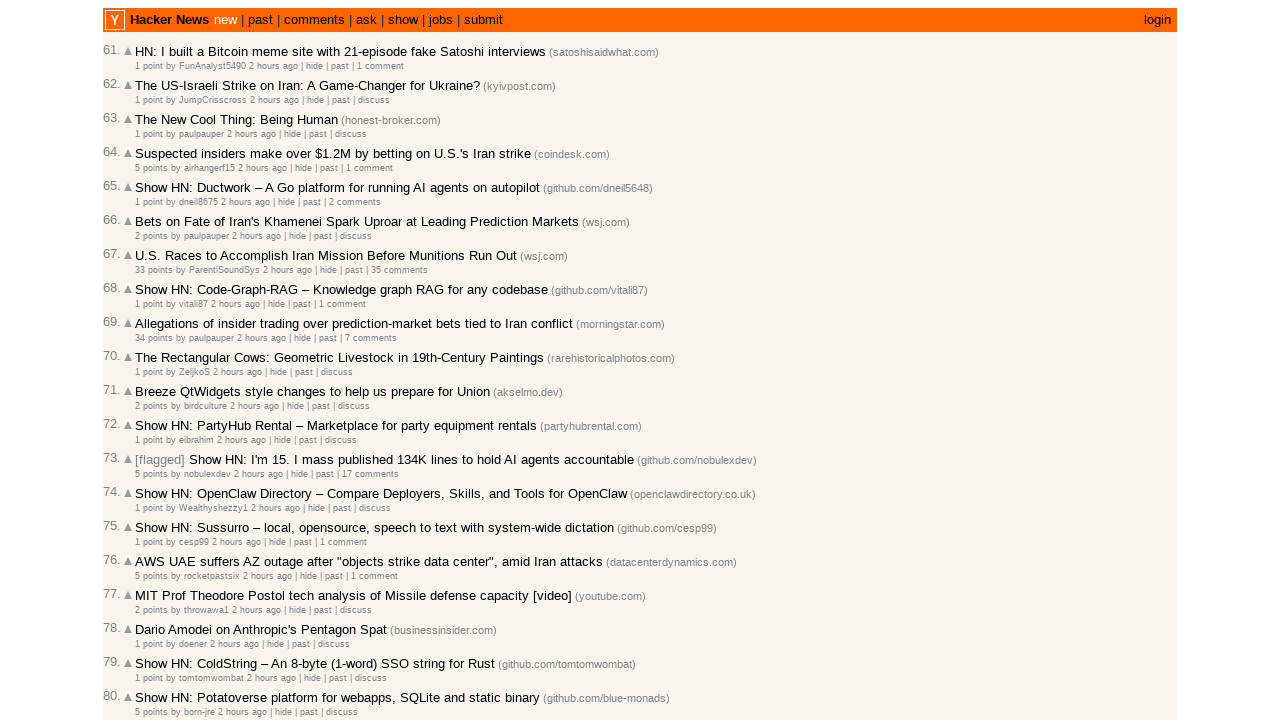

Extracted article timestamp: 2026-03-01T22:33:35Z (total: 76)
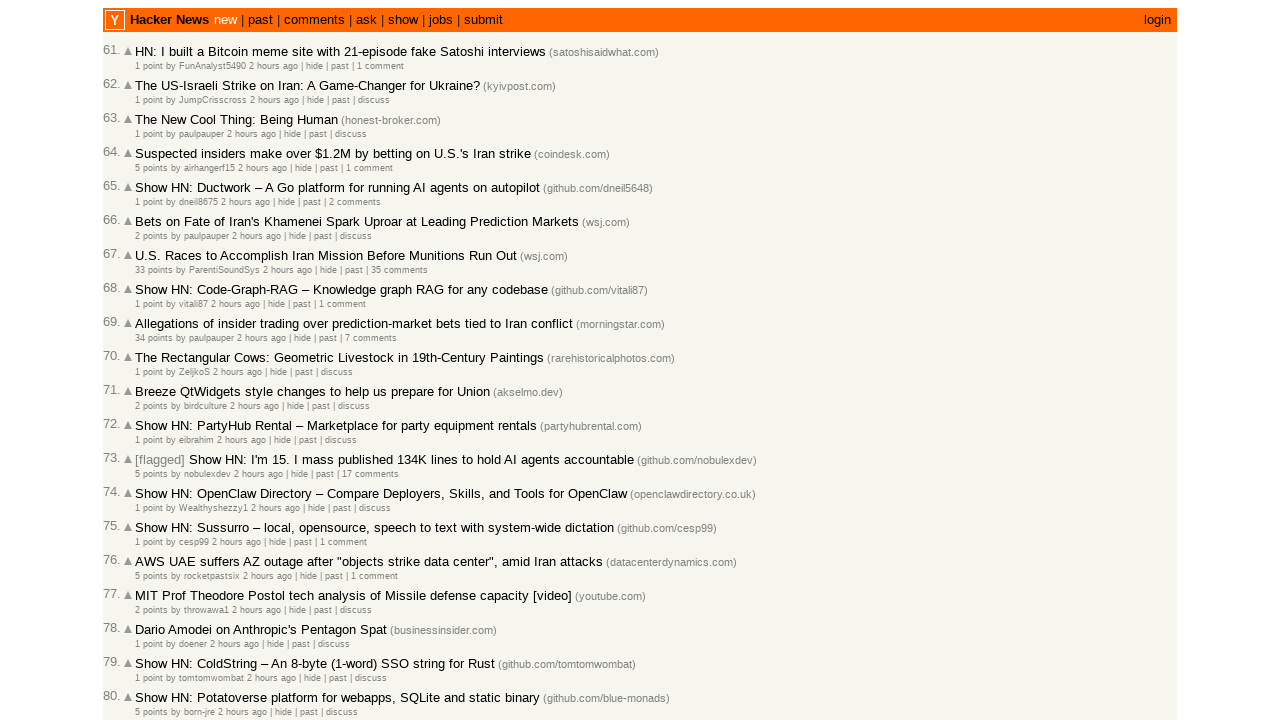

Extracted article timestamp: 2026-03-01T22:33:29Z (total: 77)
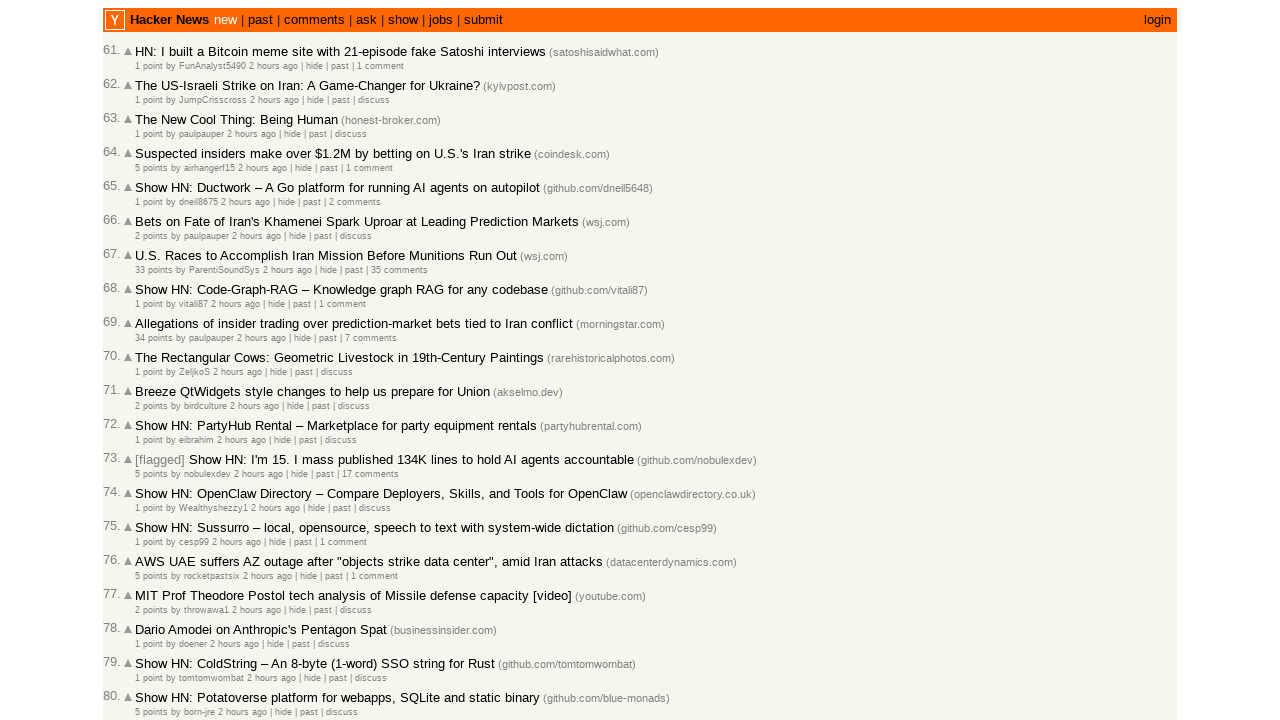

Extracted article timestamp: 2026-03-01T22:33:02Z (total: 78)
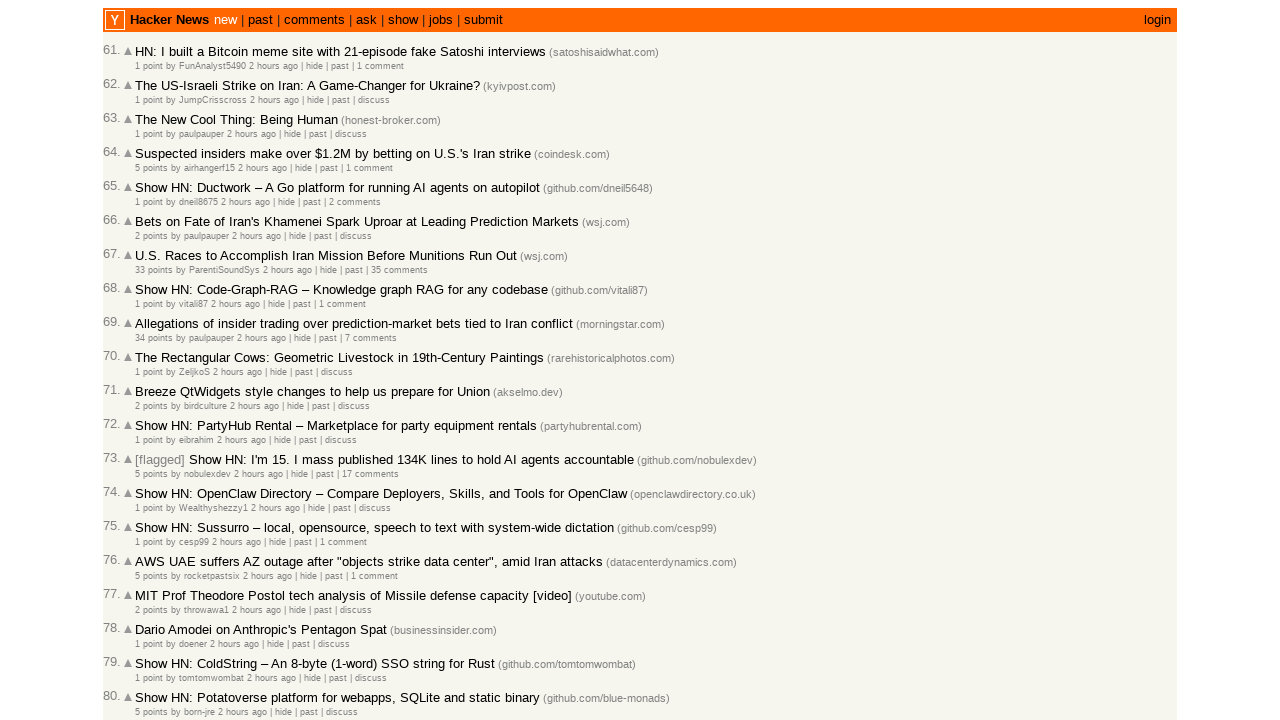

Extracted article timestamp: 2026-03-01T22:31:42Z (total: 79)
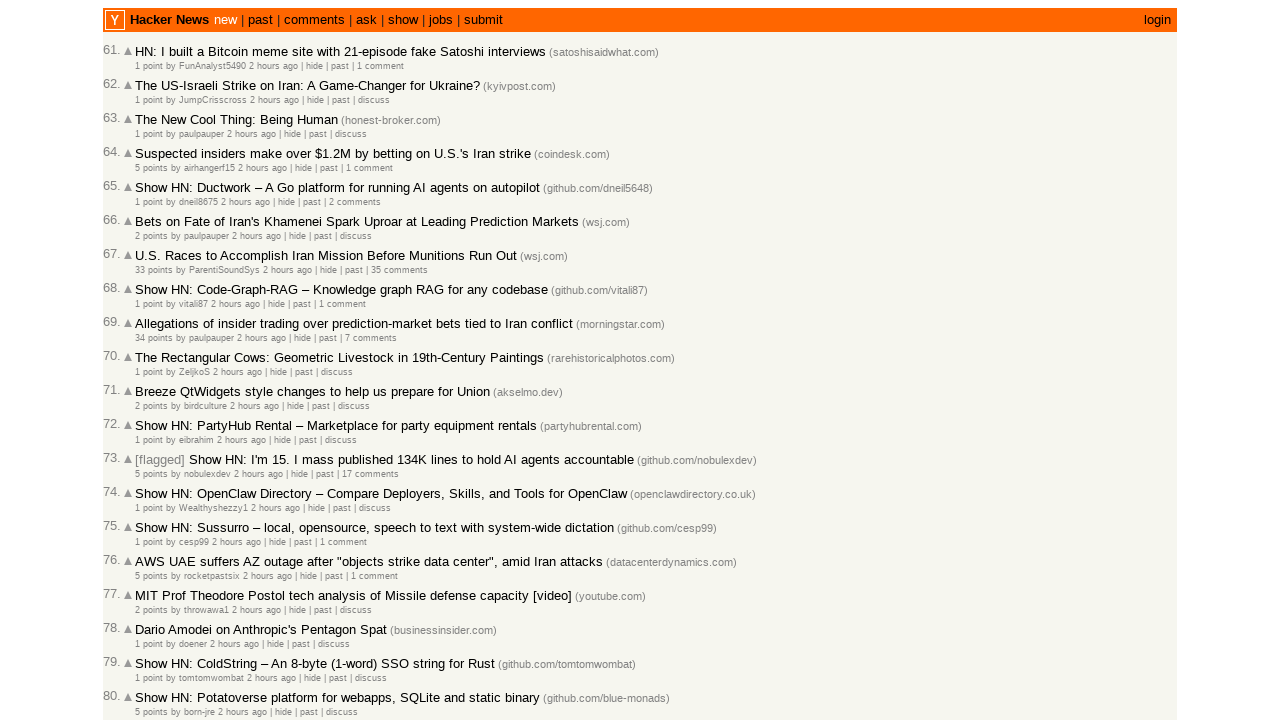

Extracted article timestamp: 2026-03-01T22:28:50Z (total: 80)
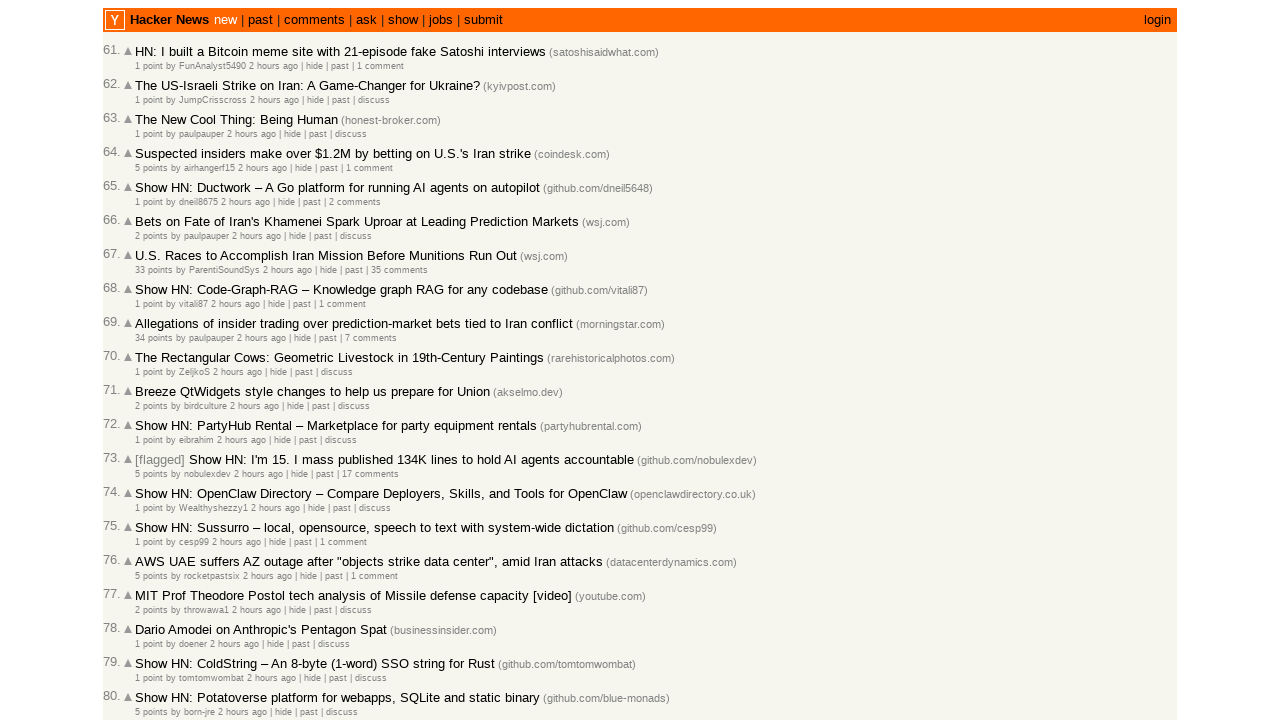

Extracted article timestamp: 2026-03-01T22:27:37Z (total: 81)
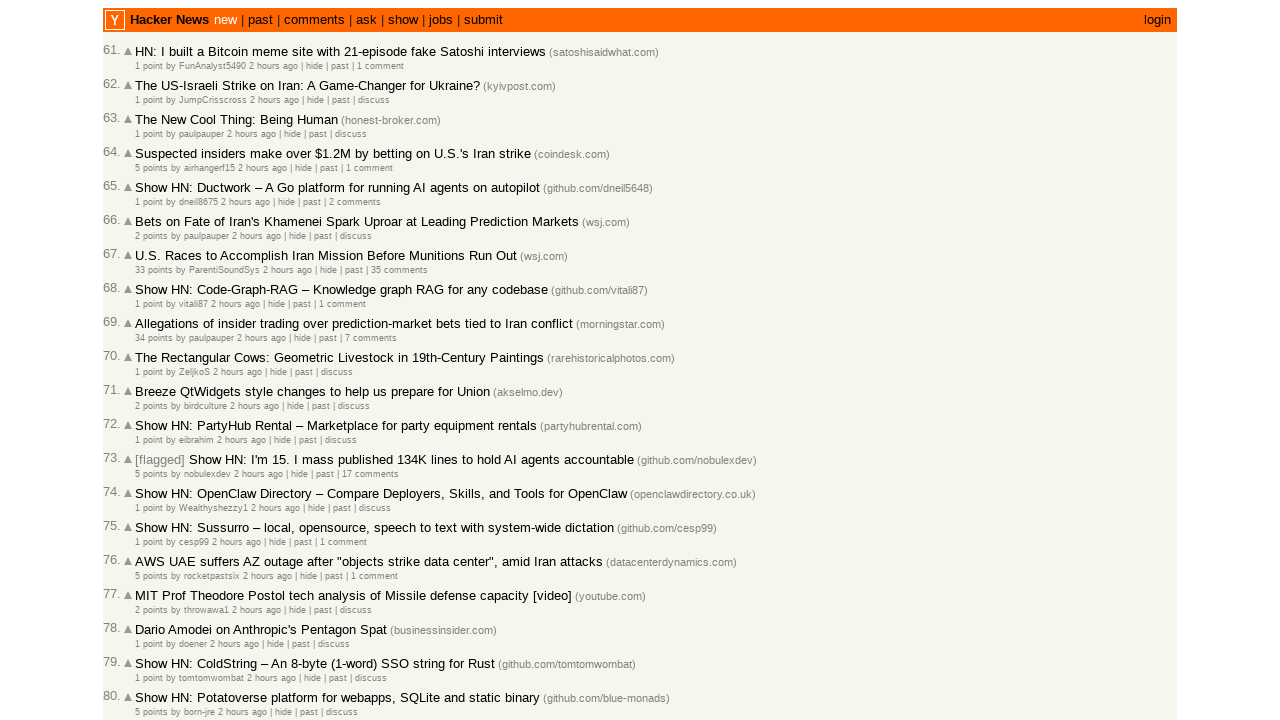

Extracted article timestamp: 2026-03-01T22:26:55Z (total: 82)
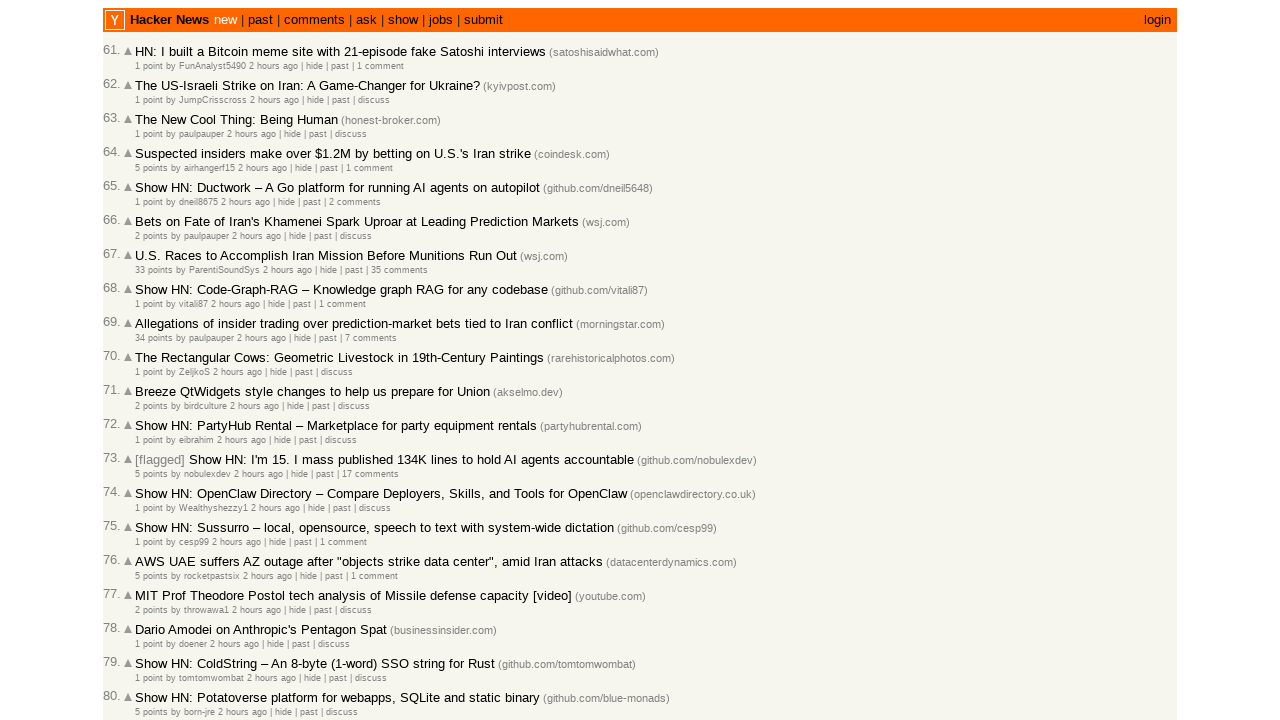

Extracted article timestamp: 2026-03-01T22:23:02Z (total: 83)
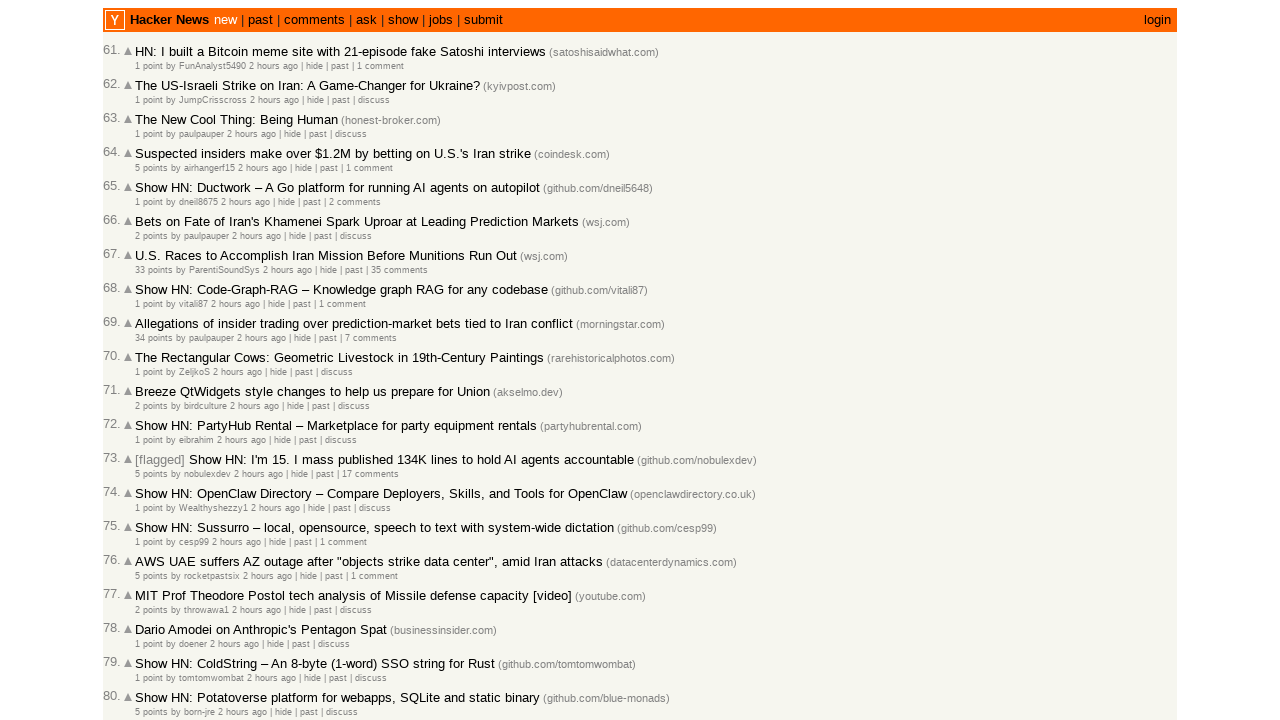

Extracted article timestamp: 2026-03-01T22:21:11Z (total: 84)
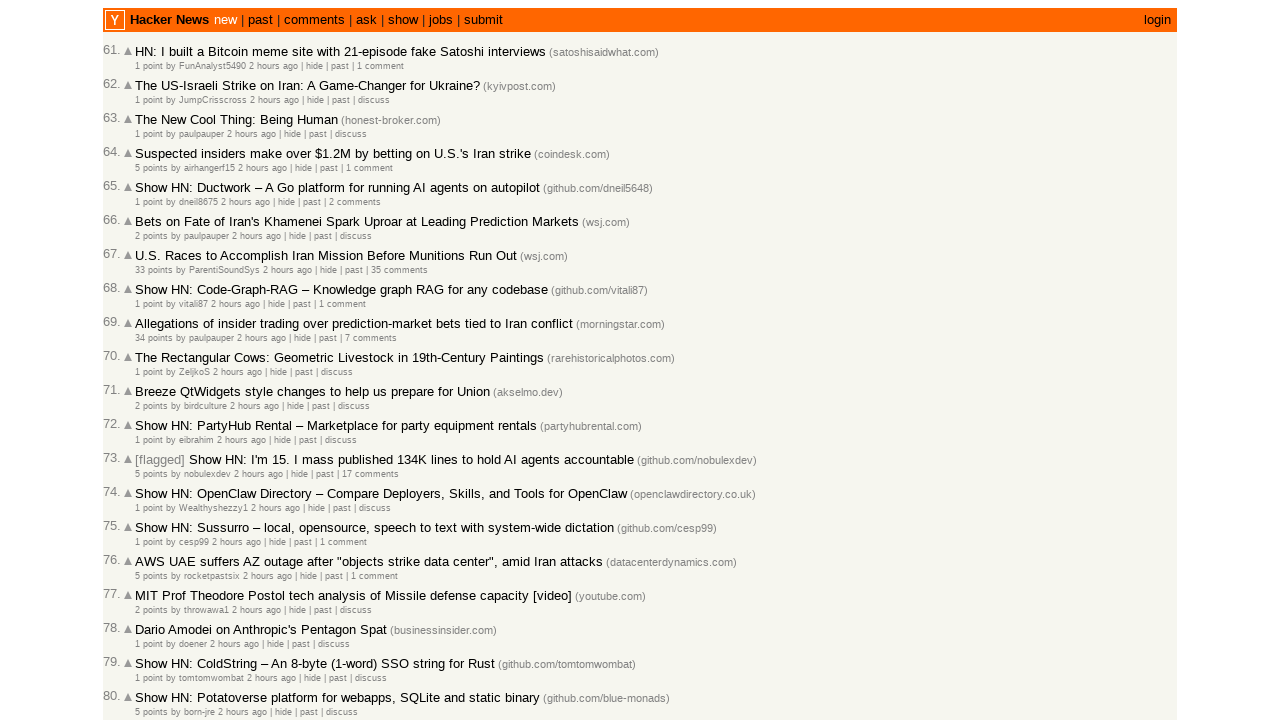

Extracted article timestamp: 2026-03-01T22:20:03Z (total: 85)
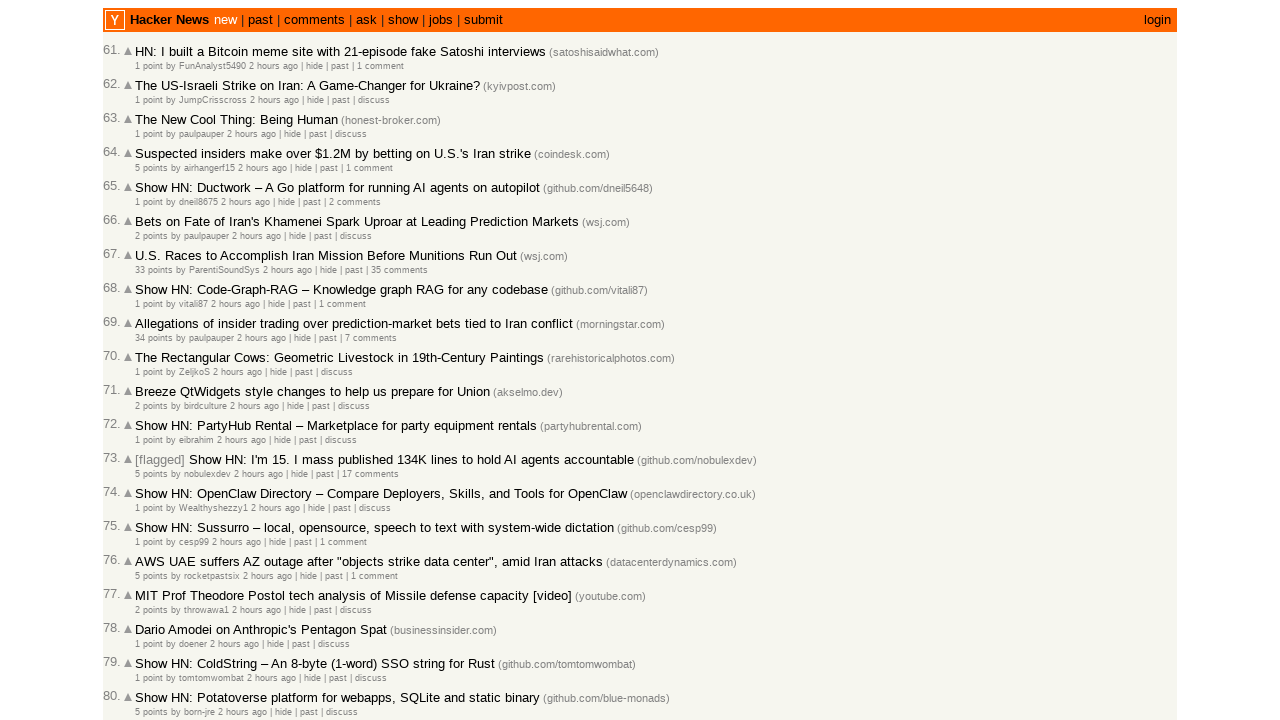

Extracted article timestamp: 2026-03-01T22:18:10Z (total: 86)
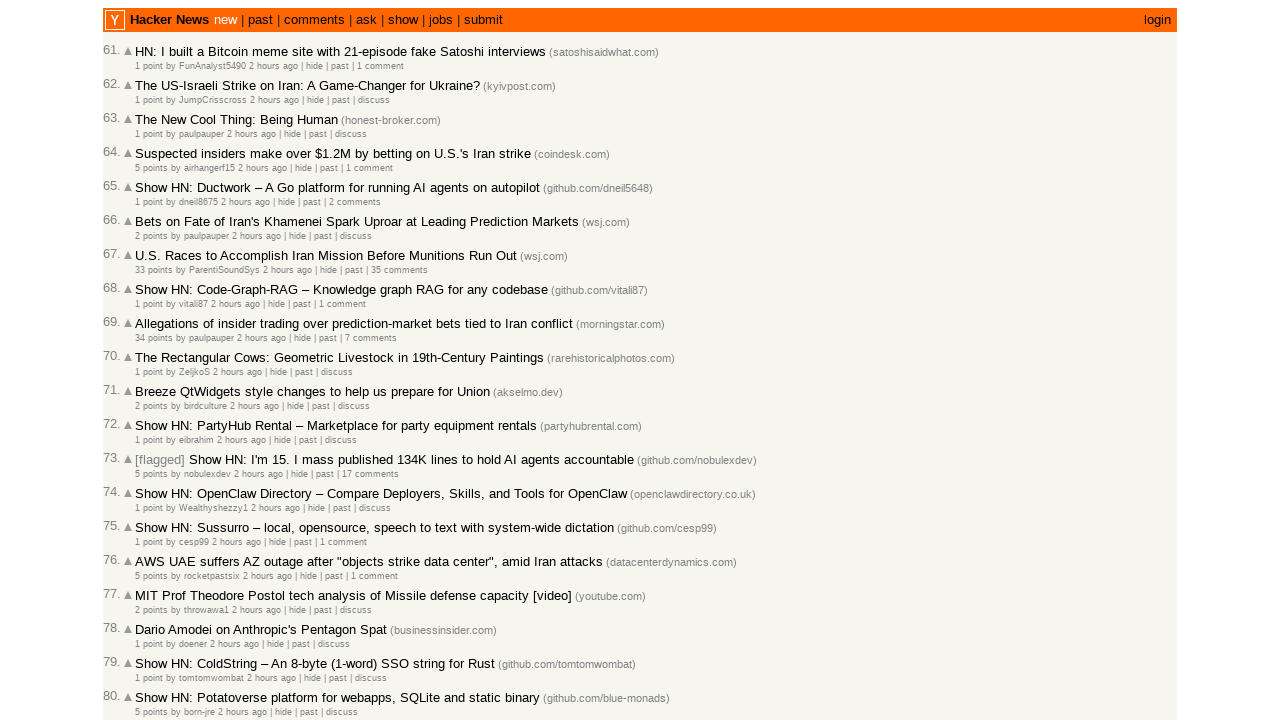

Extracted article timestamp: 2026-03-01T22:17:12Z (total: 87)
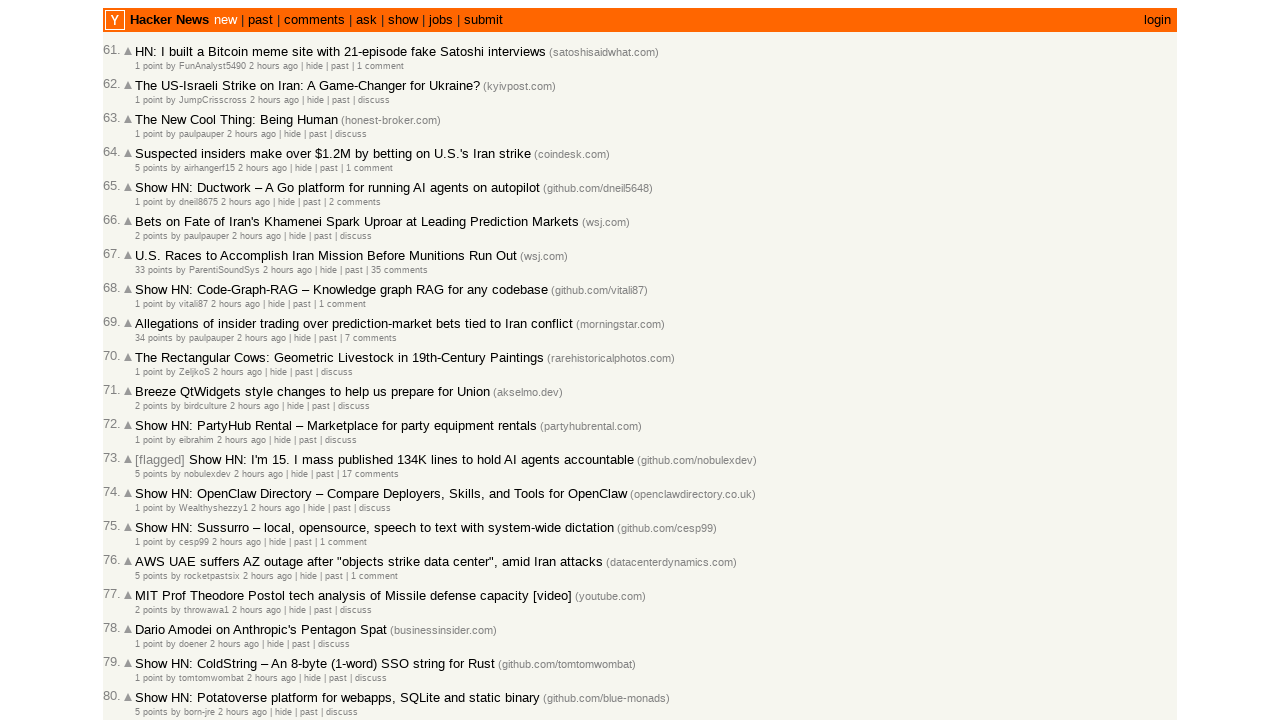

Extracted article timestamp: 2026-03-01T22:15:40Z (total: 88)
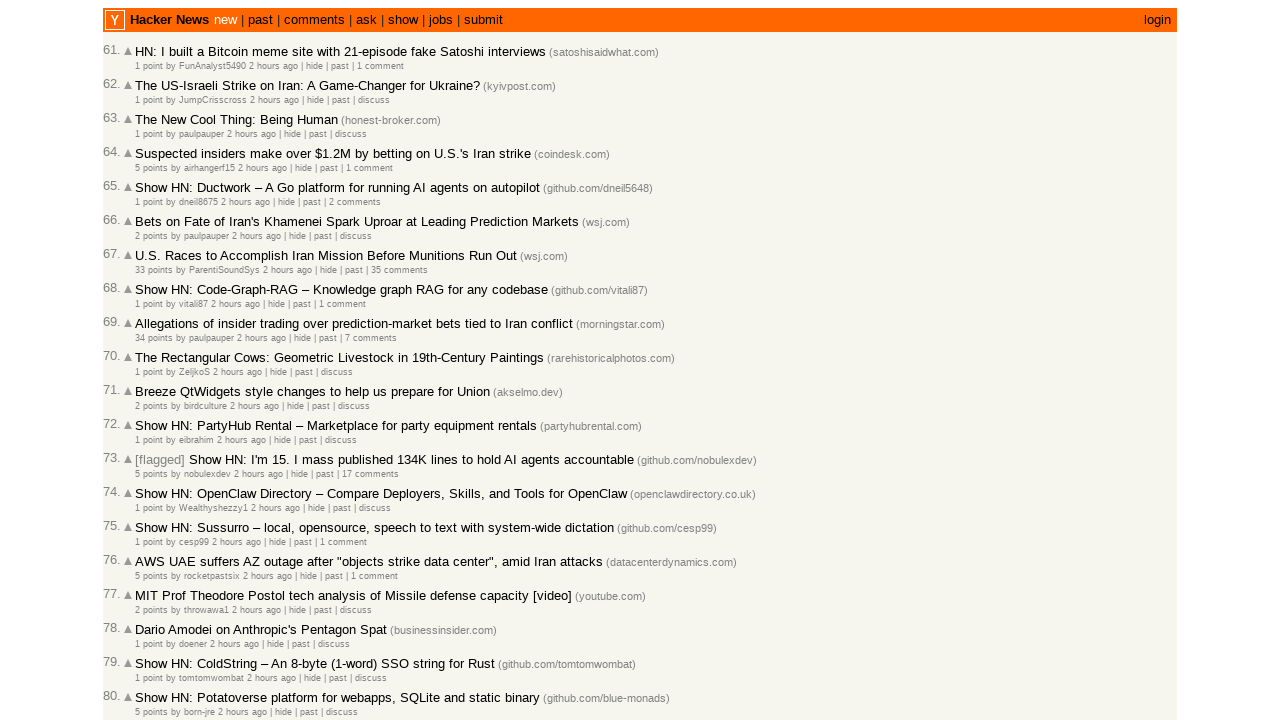

Extracted article timestamp: 2026-03-01T22:13:58Z (total: 89)
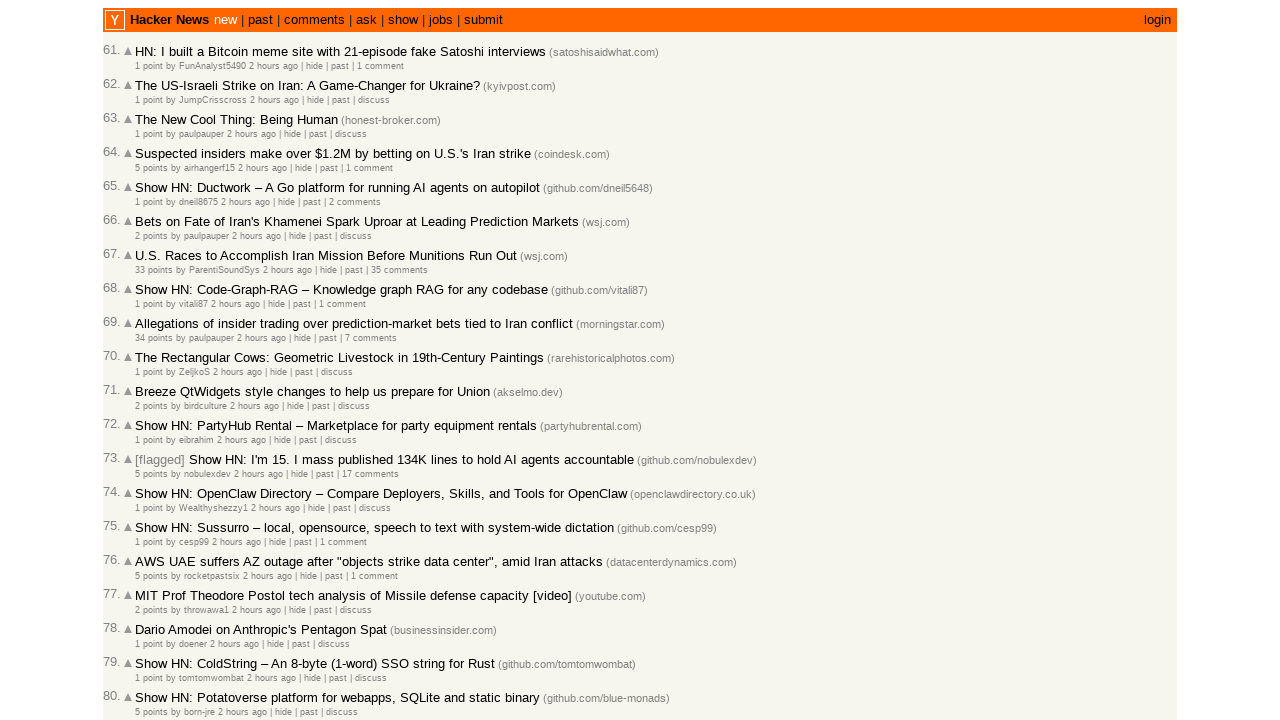

Extracted article timestamp: 2026-03-01T22:04:04Z (total: 90)
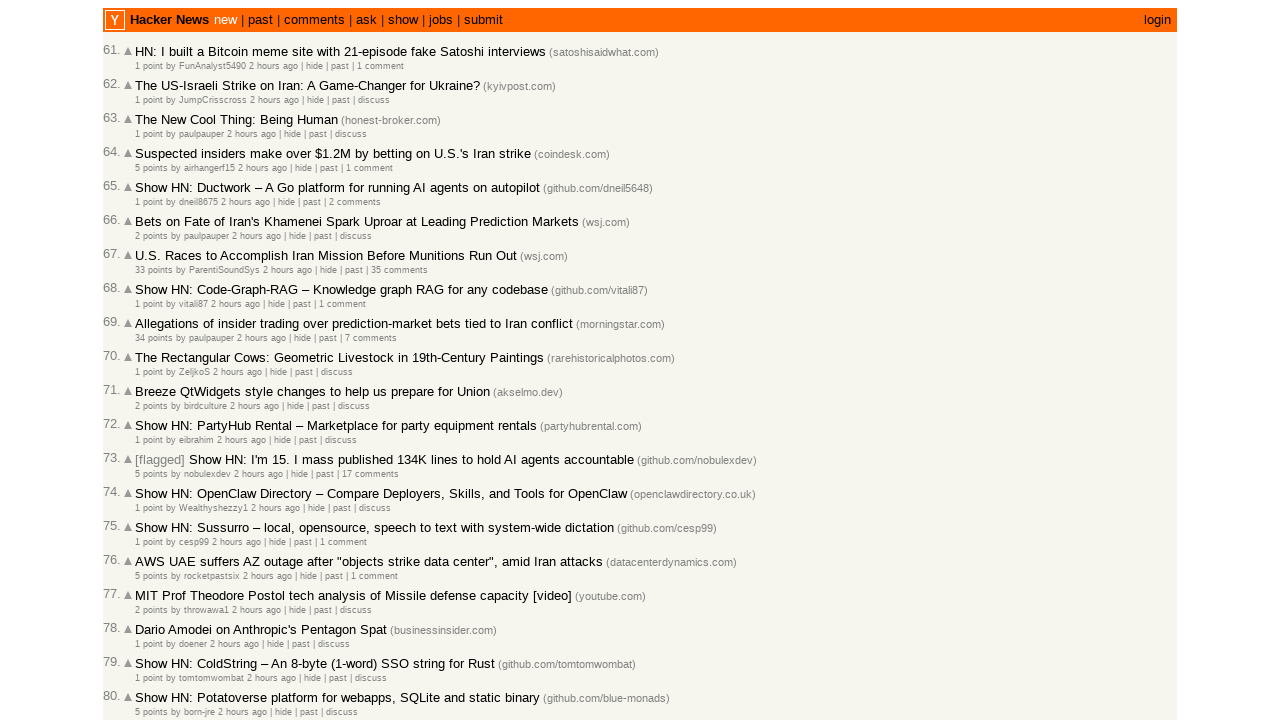

Clicked 'More' link to load next page of articles at (149, 616) on a.morelink
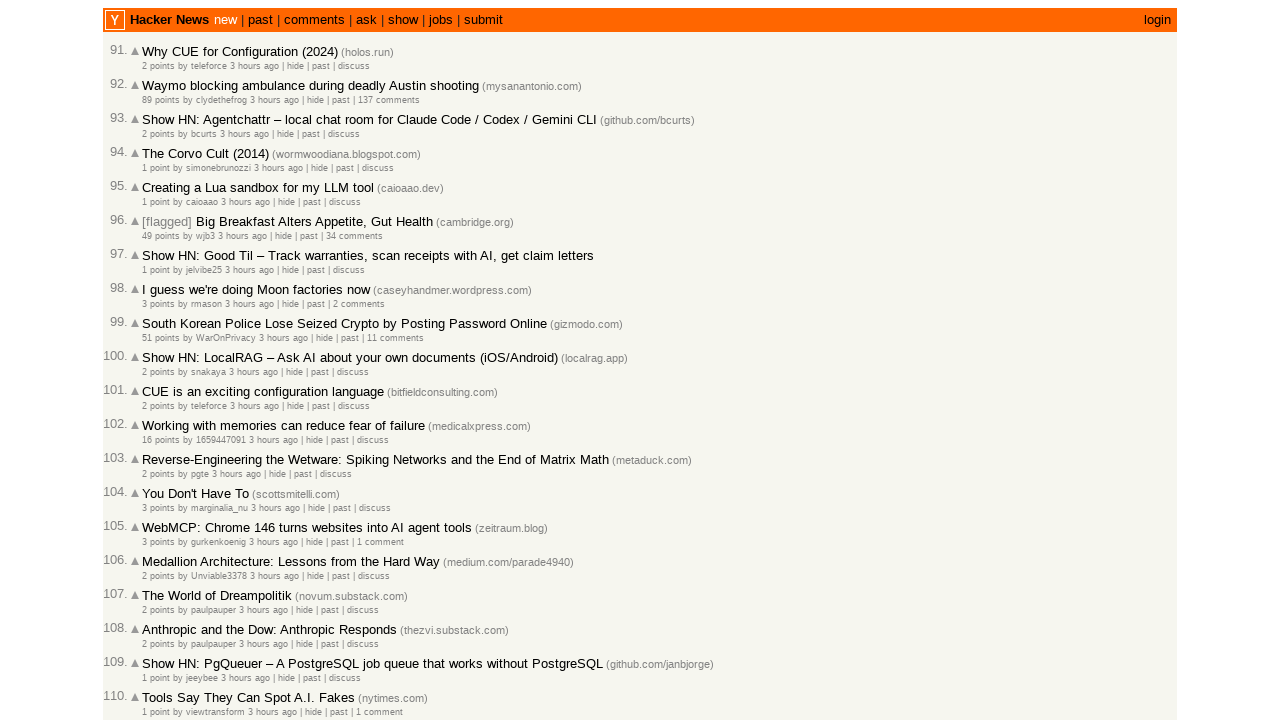

Waited for next page articles to load
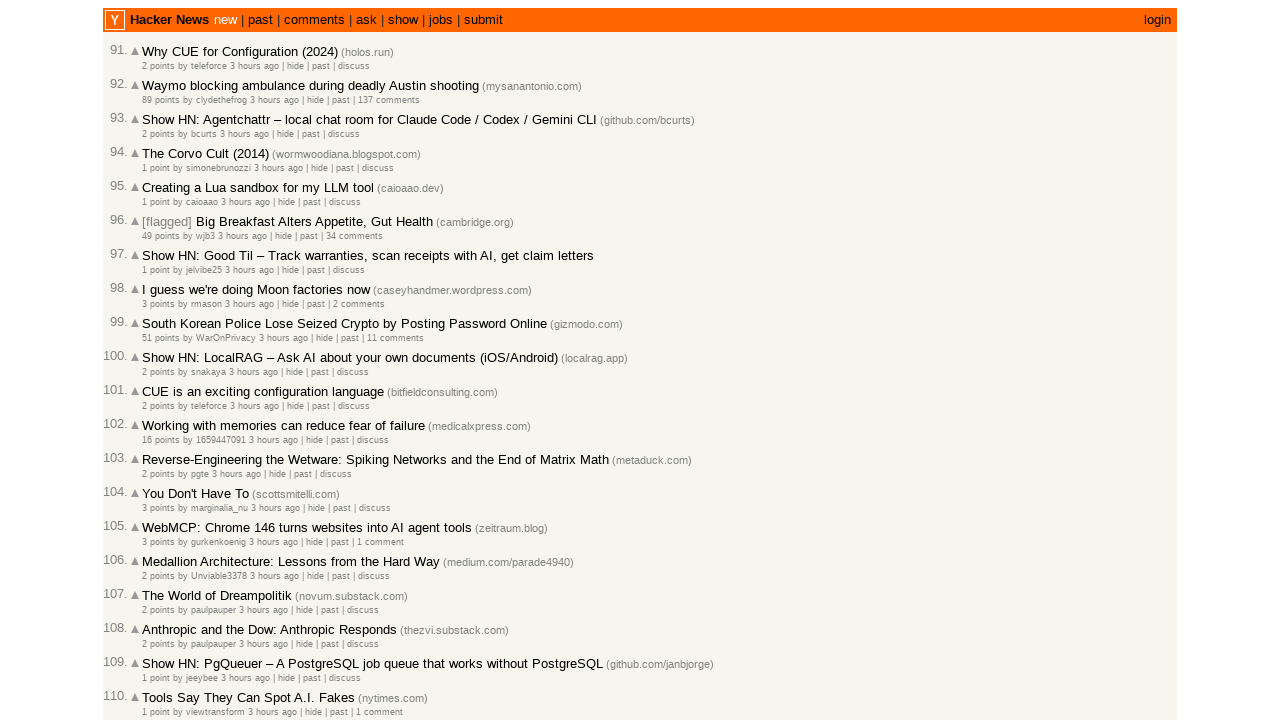

Found 94 rows in articles table
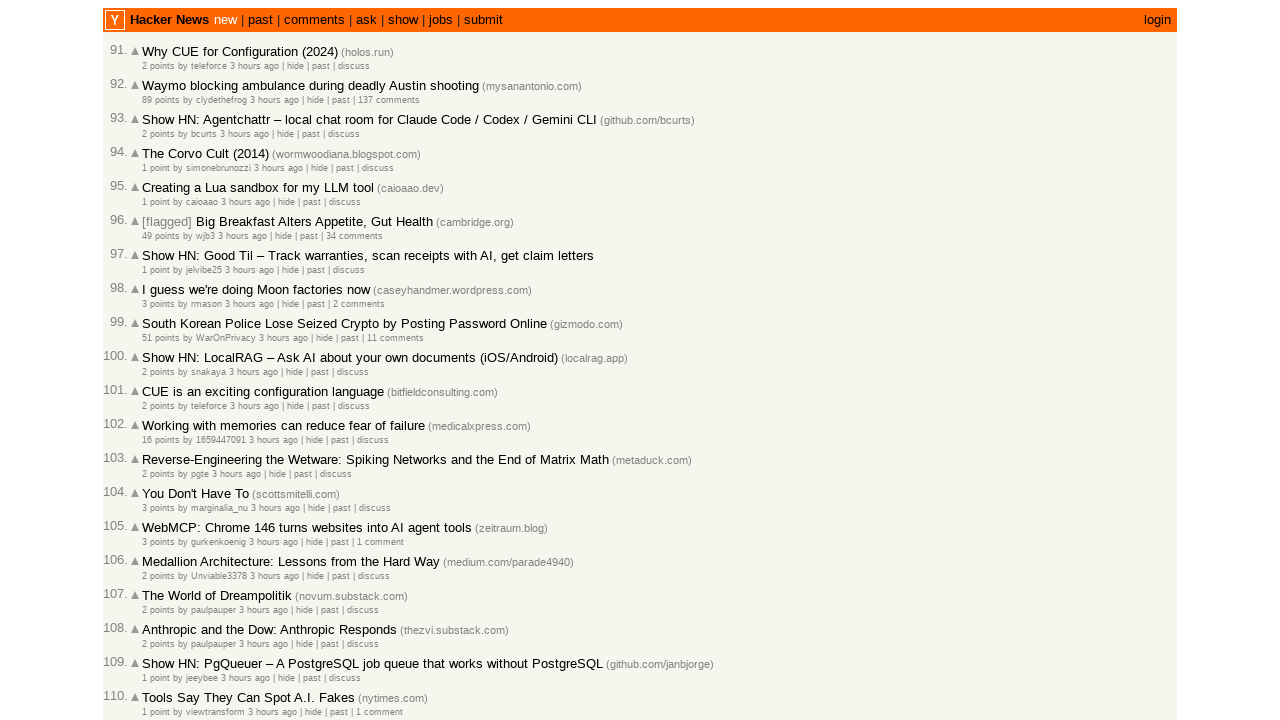

Extracted article timestamp: 2026-03-01T21:59:19Z (total: 91)
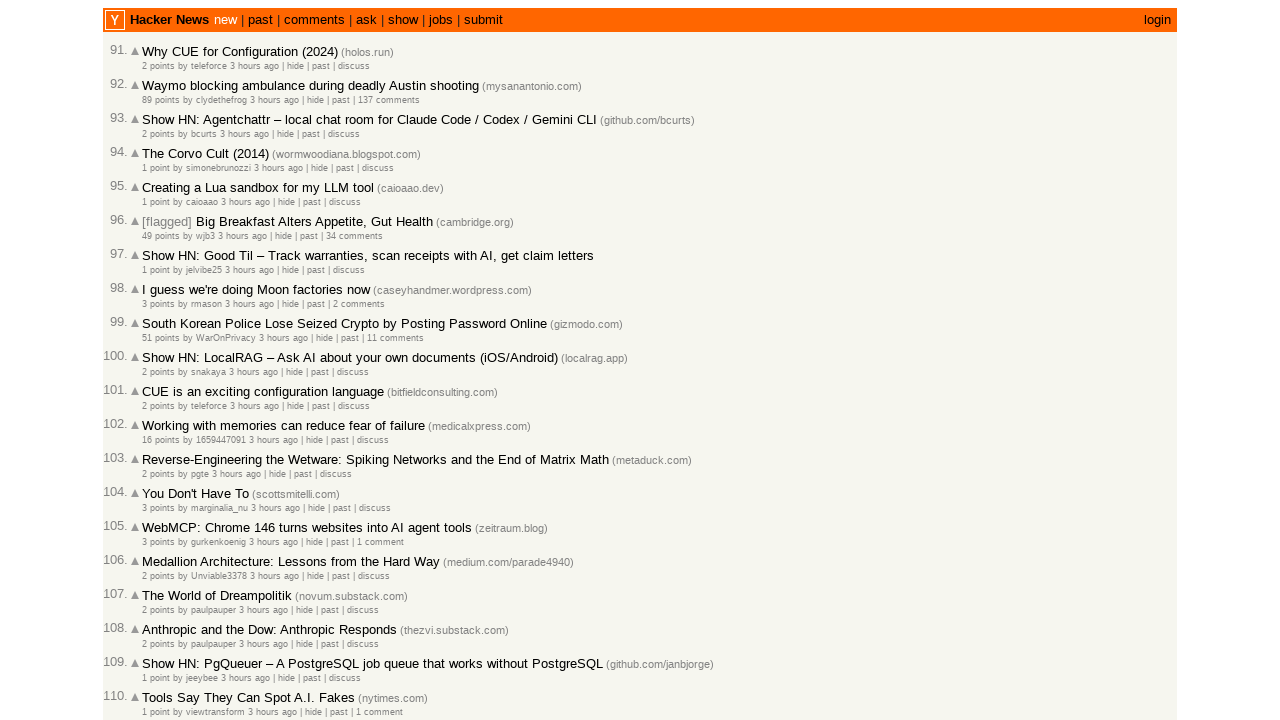

Extracted article timestamp: 2026-03-01T21:59:00Z (total: 92)
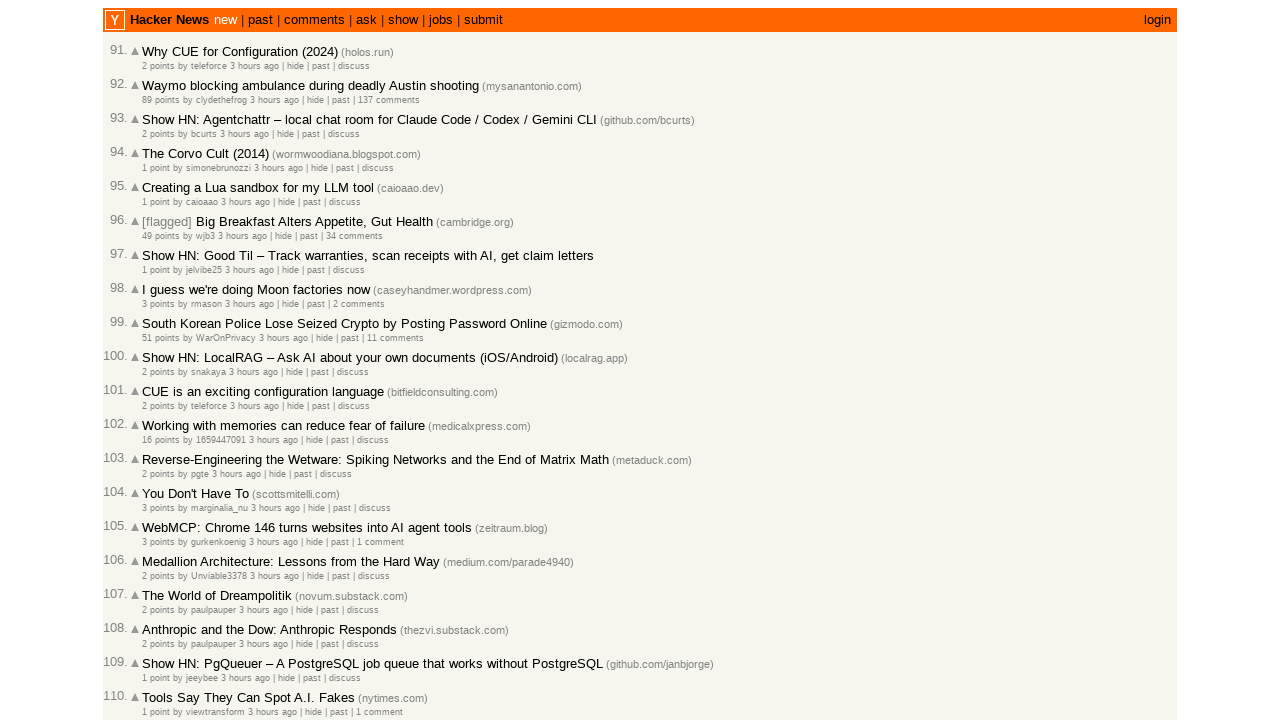

Extracted article timestamp: 2026-03-01T21:57:49Z (total: 93)
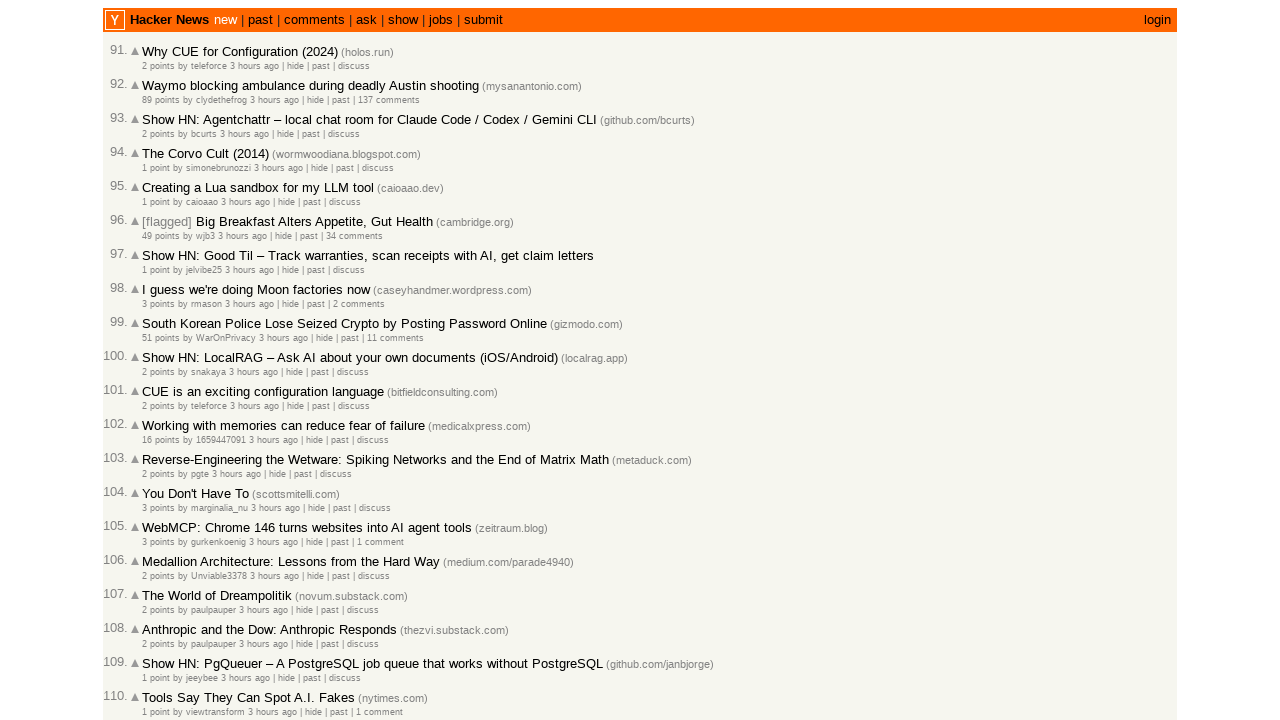

Extracted article timestamp: 2026-03-01T21:56:57Z (total: 94)
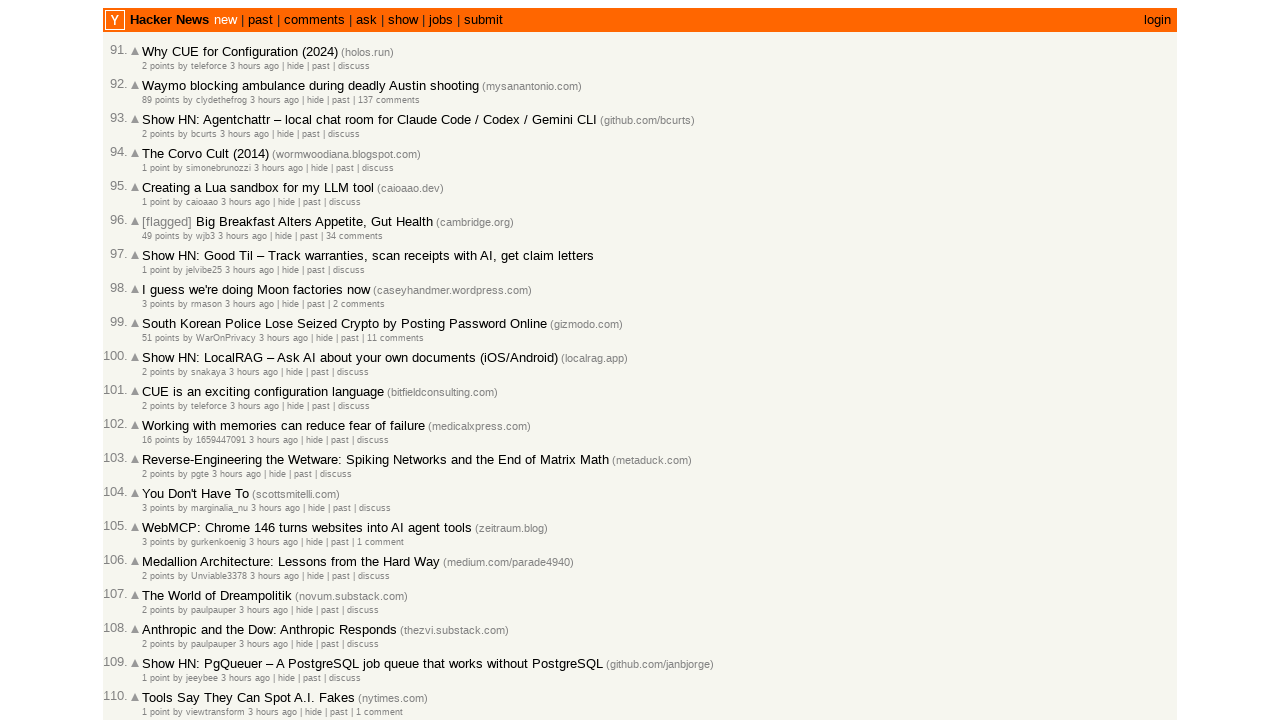

Extracted article timestamp: 2026-03-01T21:56:44Z (total: 95)
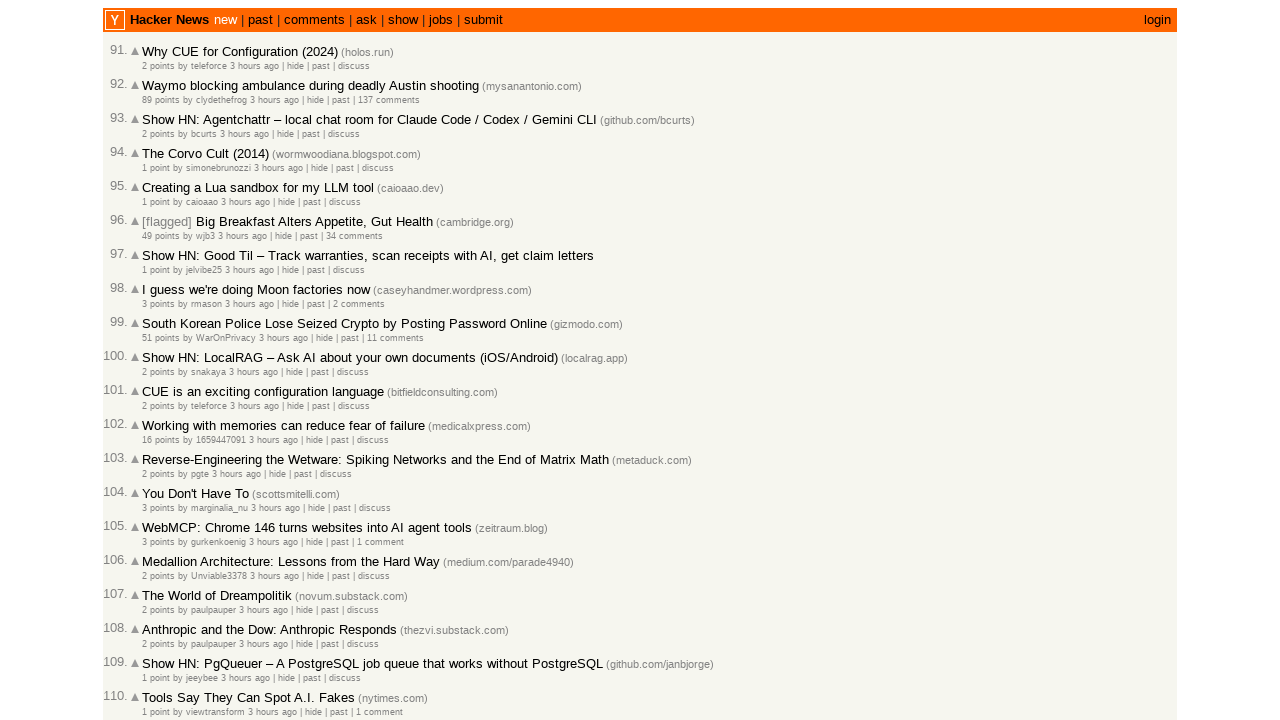

Extracted article timestamp: 2026-03-01T21:56:07Z (total: 96)
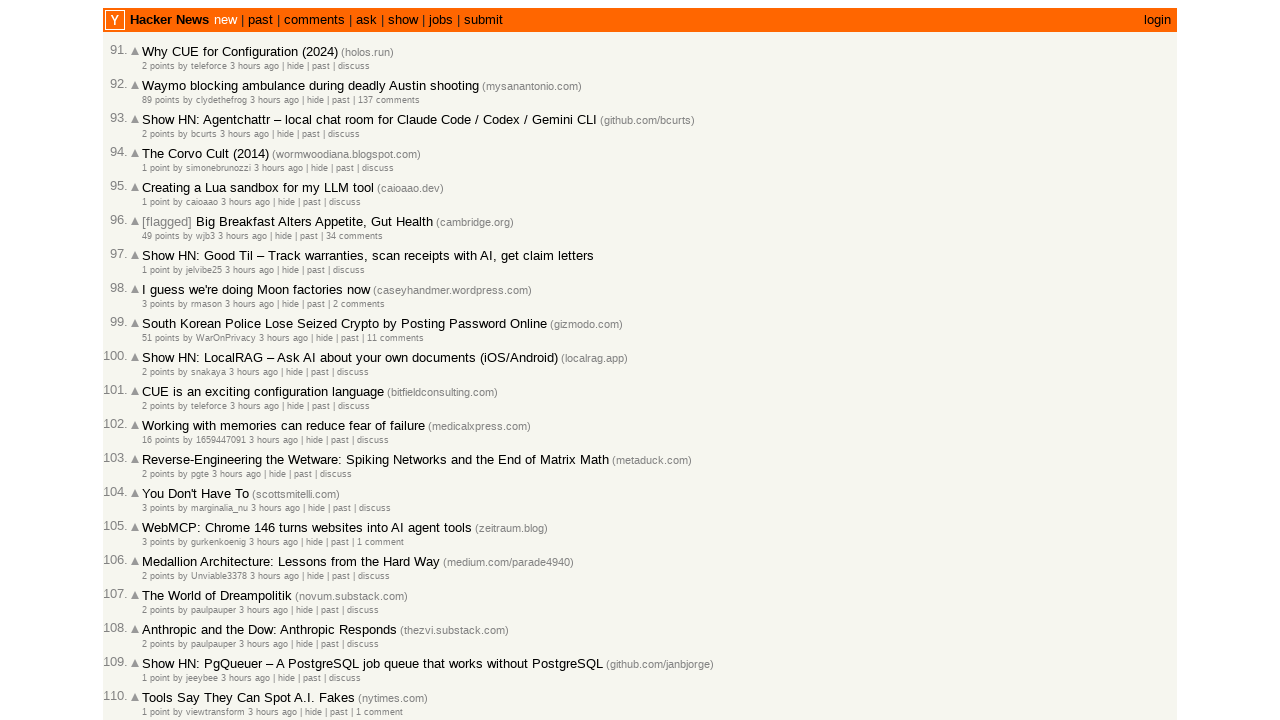

Extracted article timestamp: 2026-03-01T21:55:25Z (total: 97)
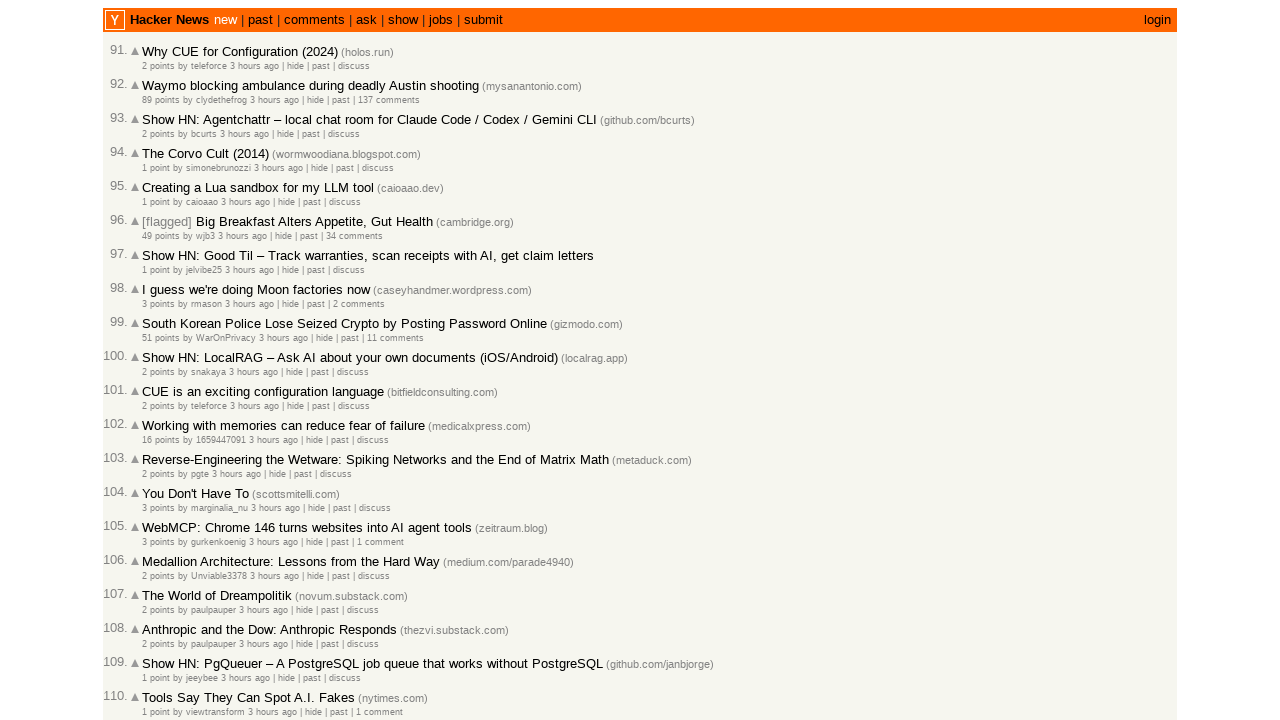

Extracted article timestamp: 2026-03-01T21:52:44Z (total: 98)
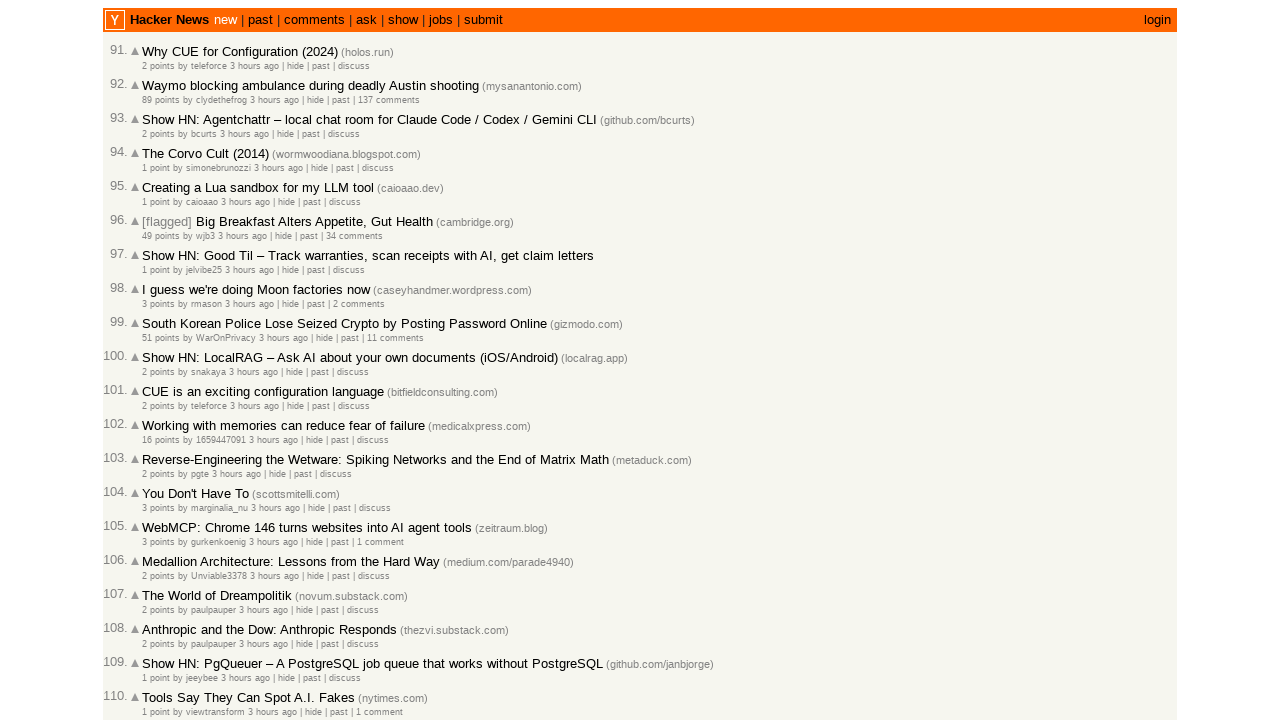

Extracted article timestamp: 2026-03-01T21:52:16Z (total: 99)
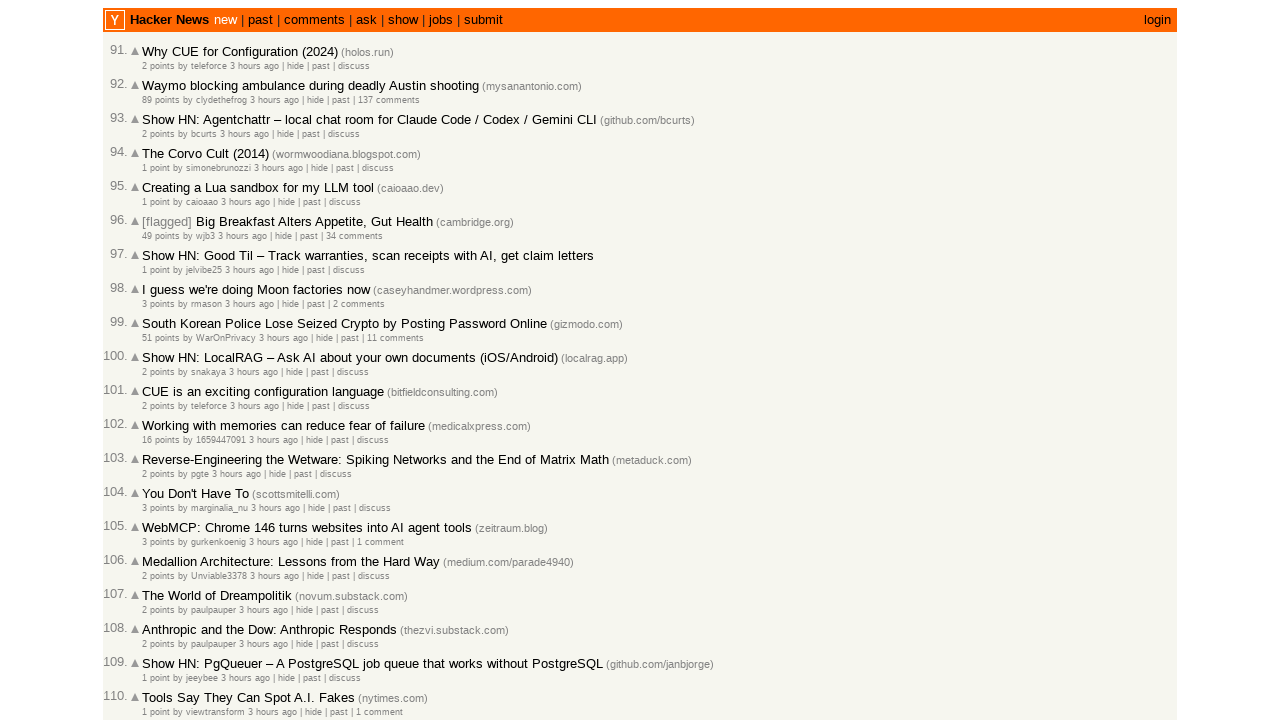

Extracted article timestamp: 2026-03-01T21:50:51Z (total: 100)
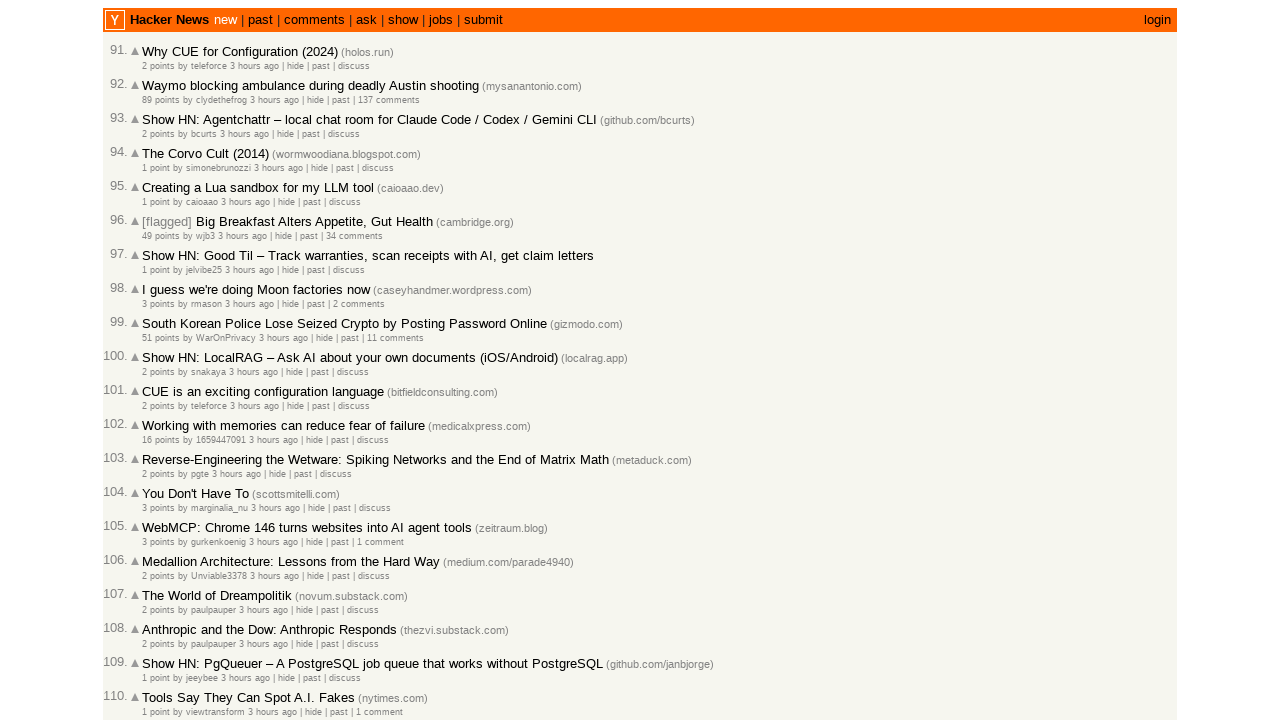

Validation complete: collected 100 articles in chronological order (newest to oldest)
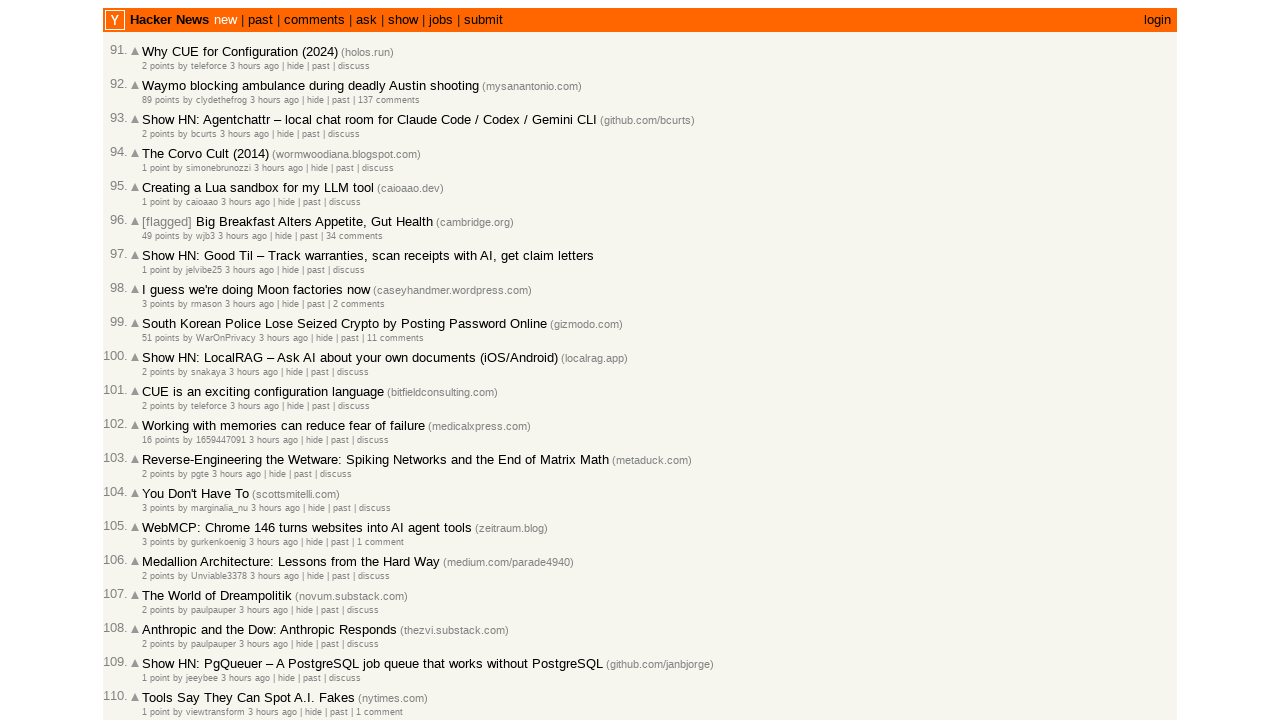

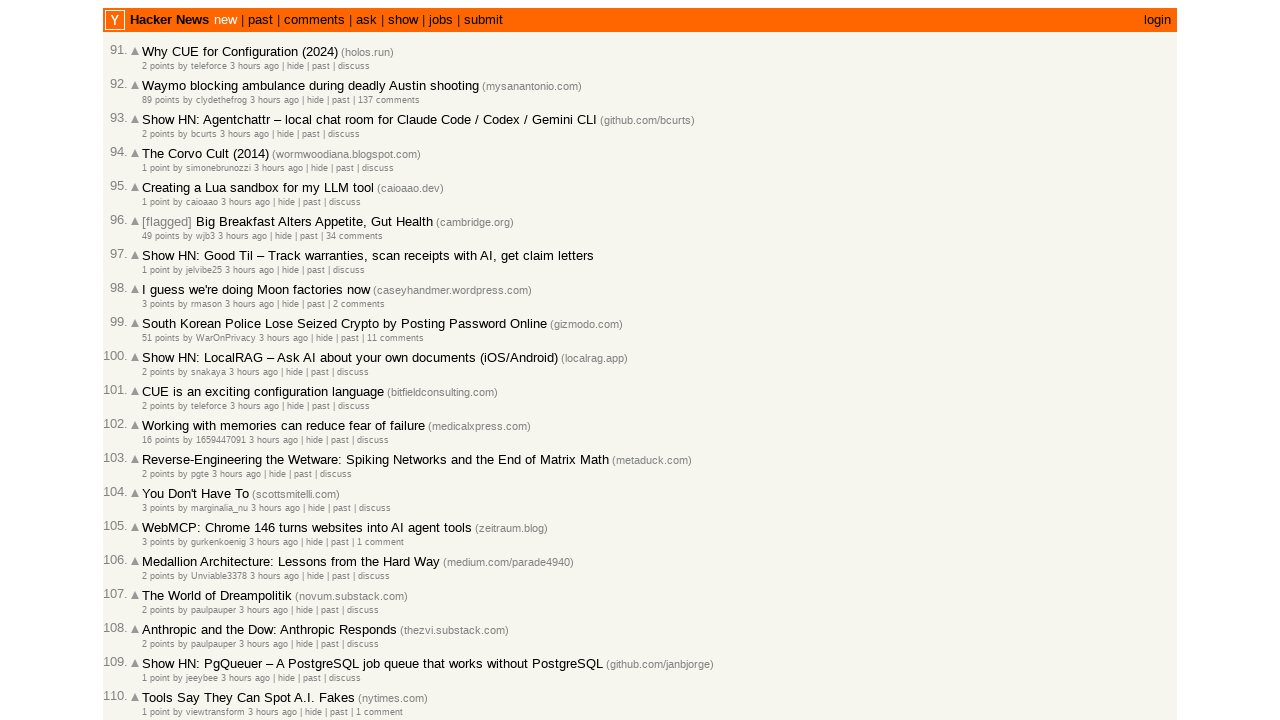